Tests basic browser navigation on YouTube by visiting a video page, navigating back and forward, refreshing, and finding elements on the page

Starting URL: https://www.youtube.com/watch?v=dQw4w9WgXcQ

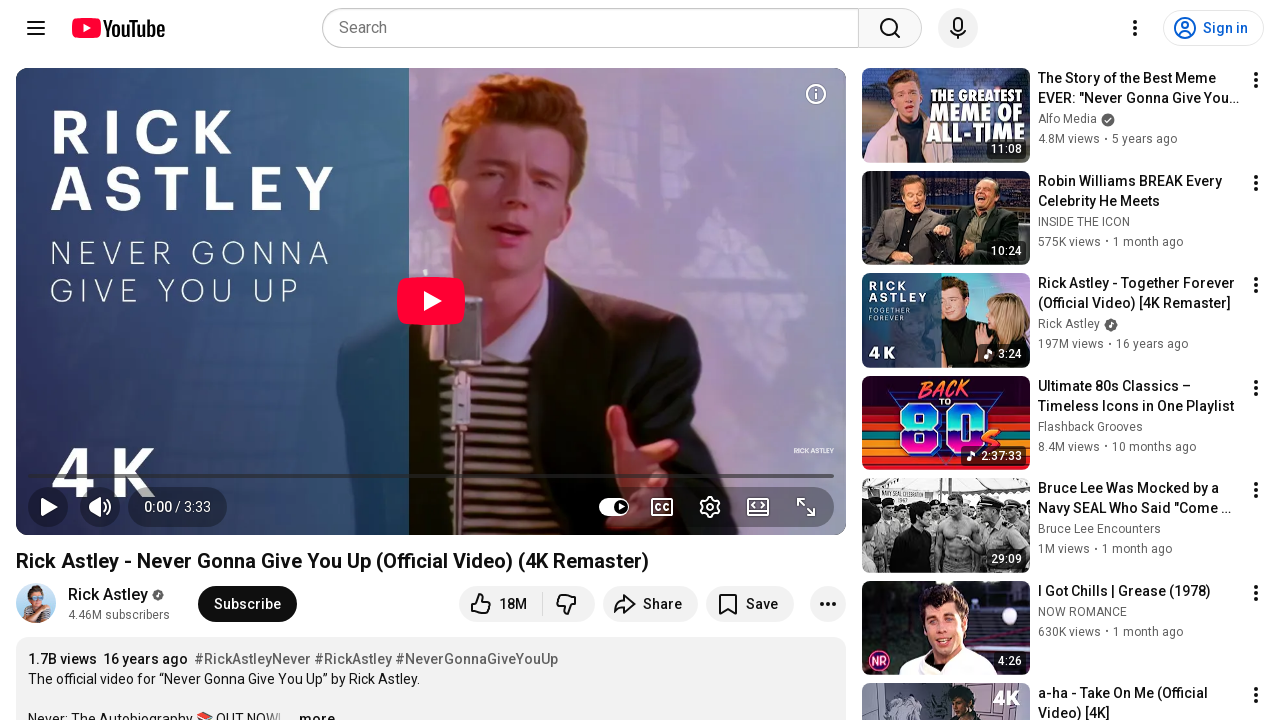

Retrieved current URL from YouTube video page
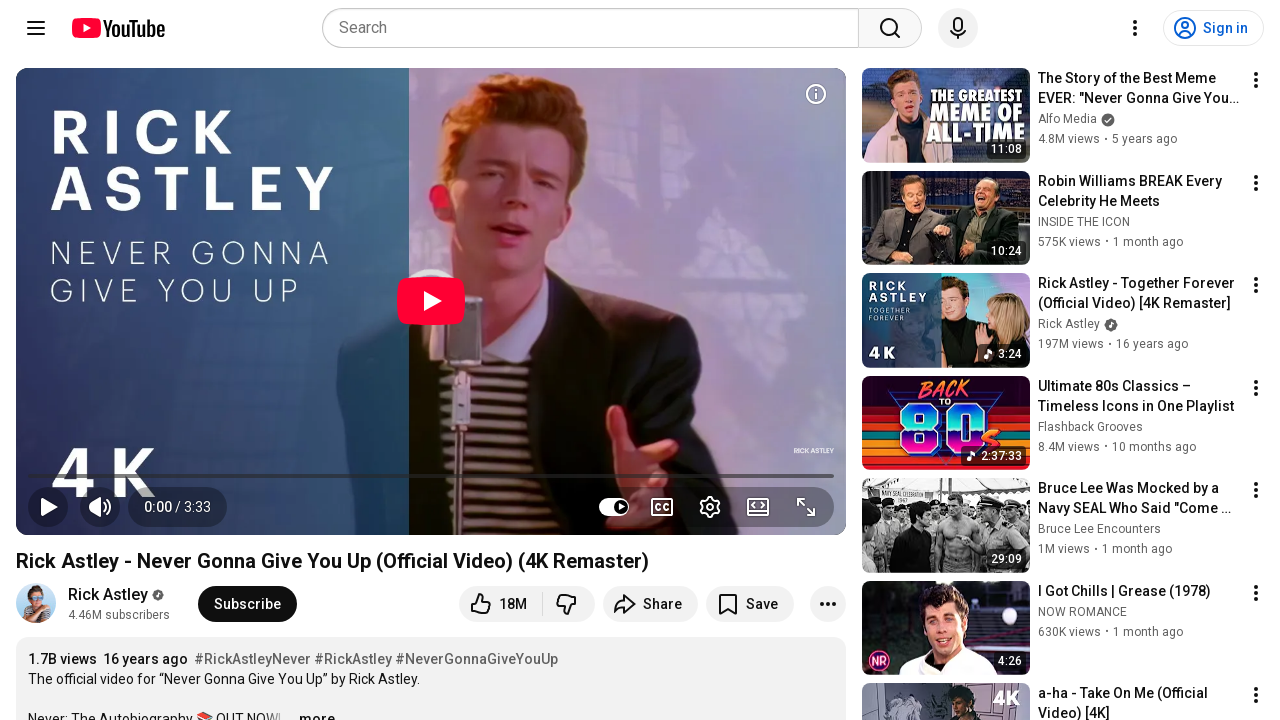

Navigated back in browser history
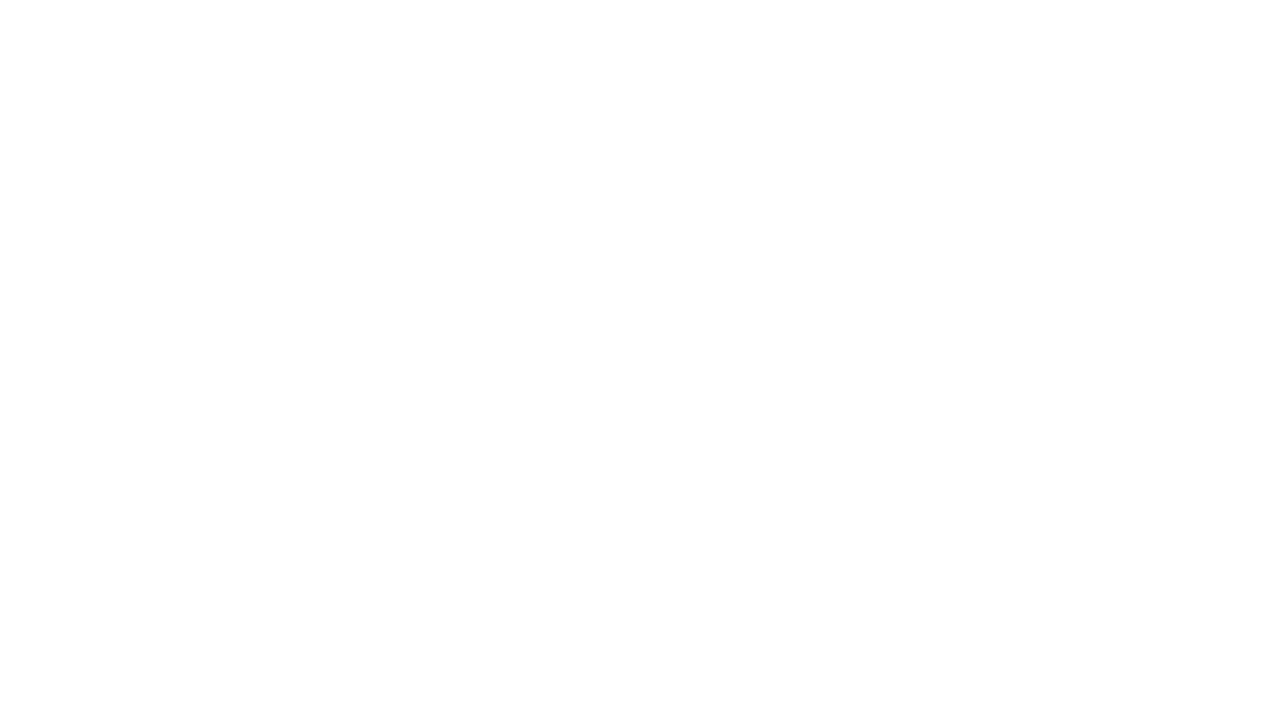

Navigated forward in browser history
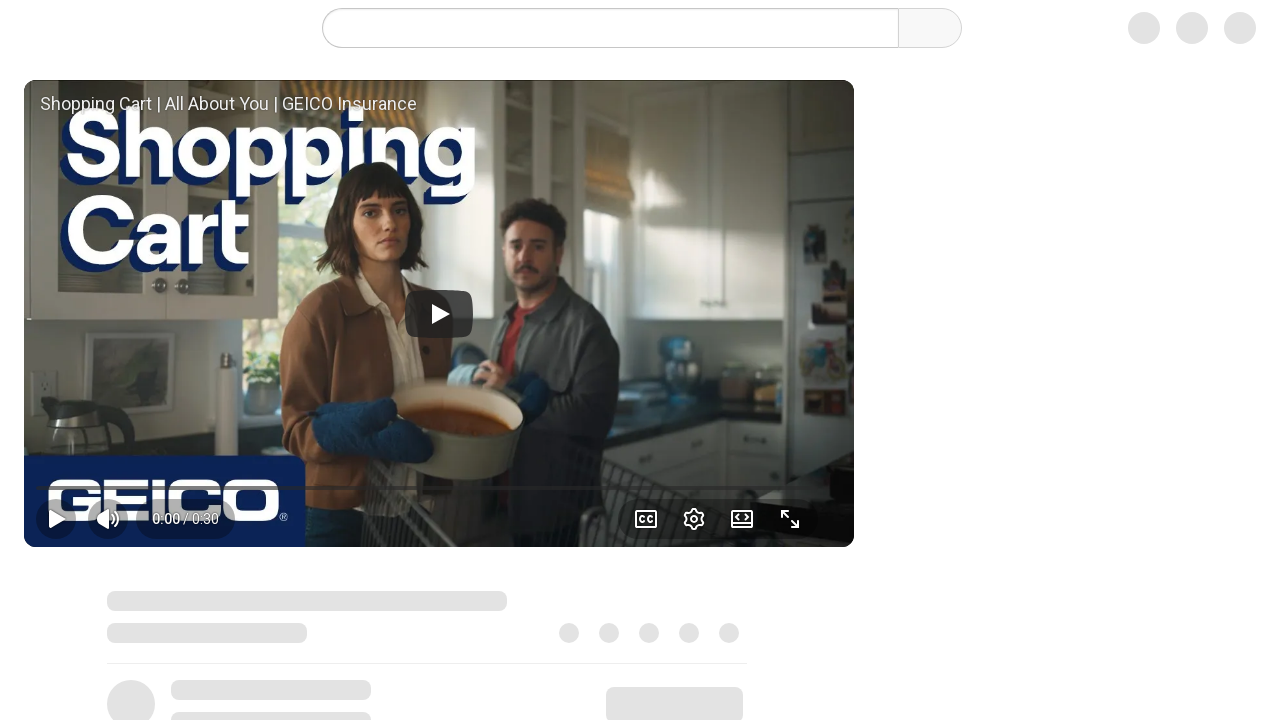

Refreshed the page
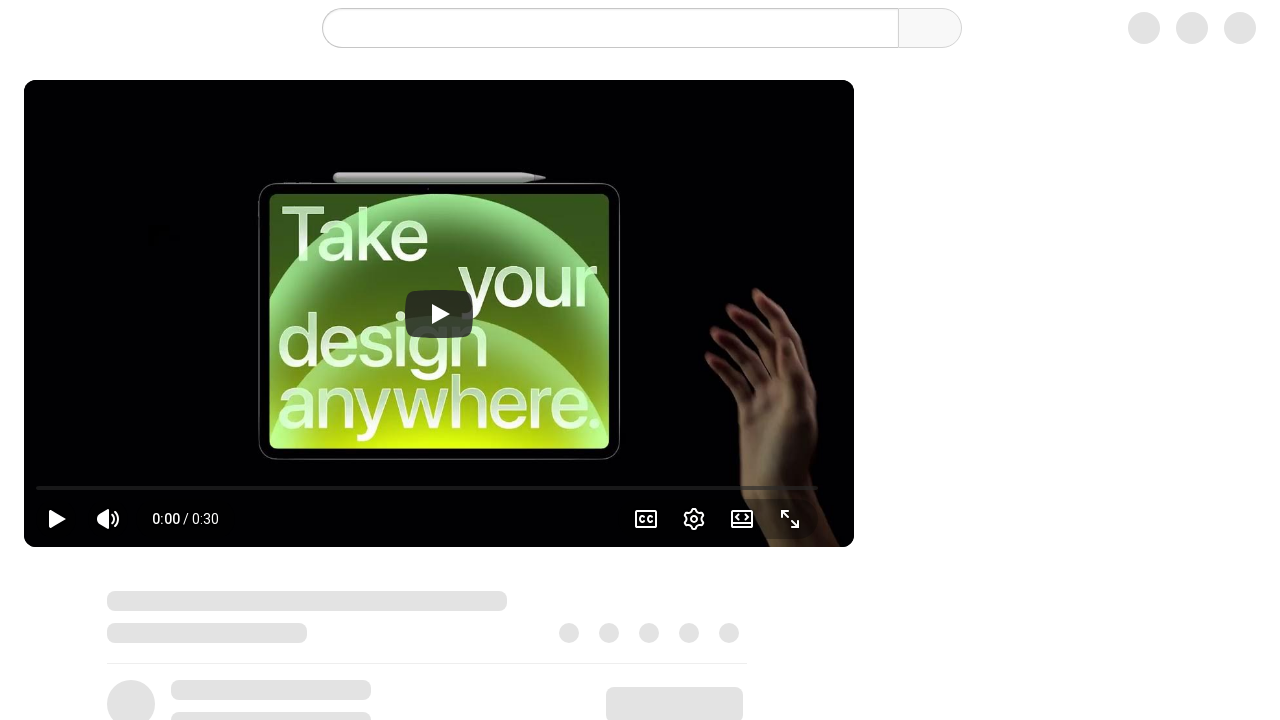

Retrieved page content to verify page loaded
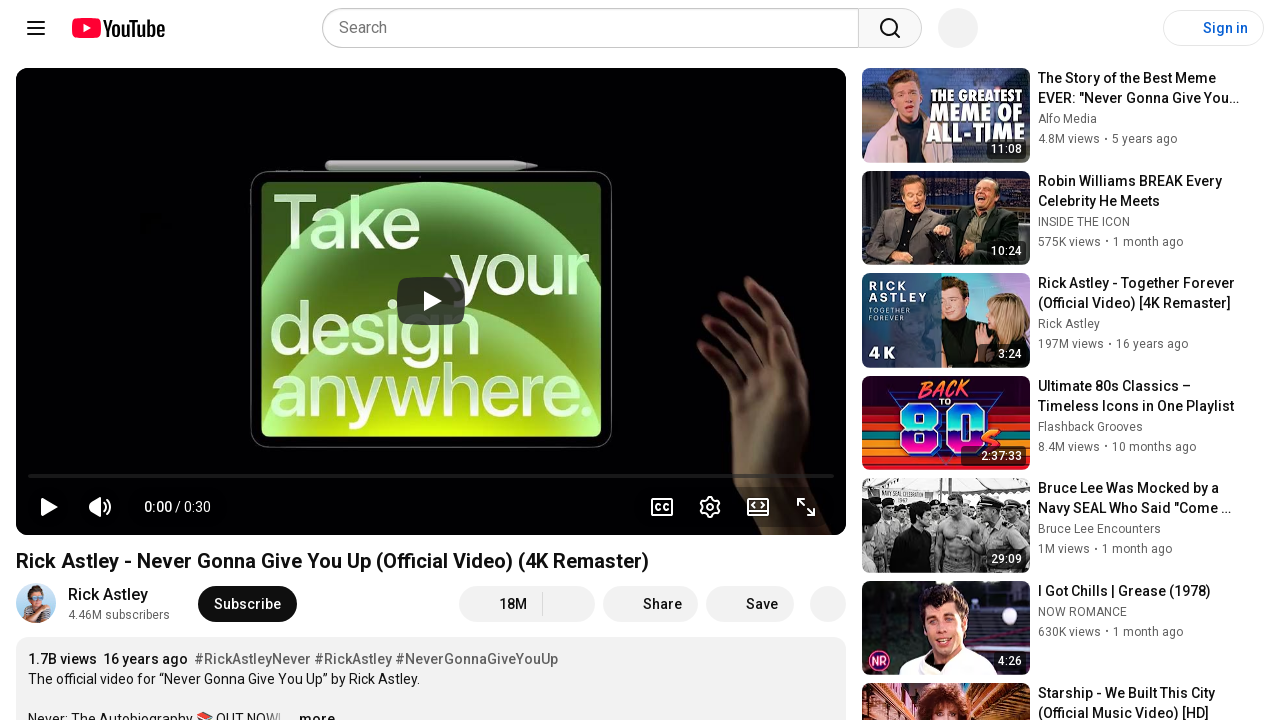

Found first anchor element and retrieved its href attribute
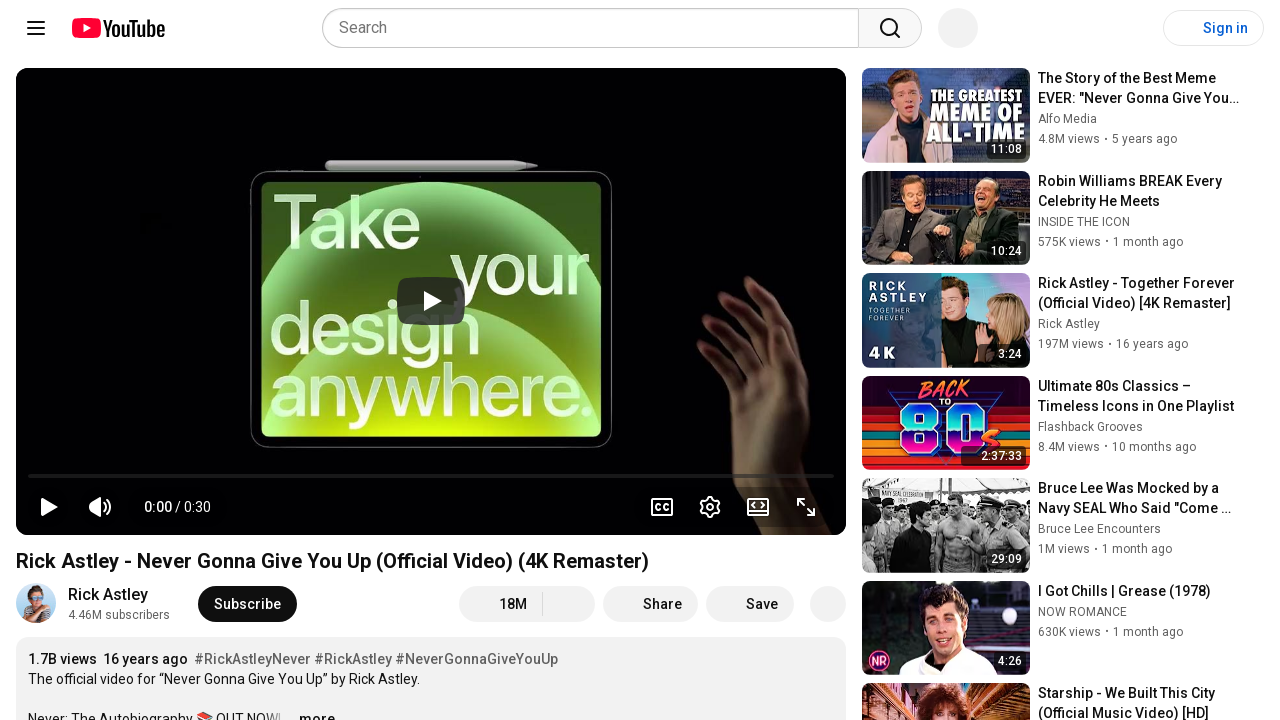

Located all image elements on the page
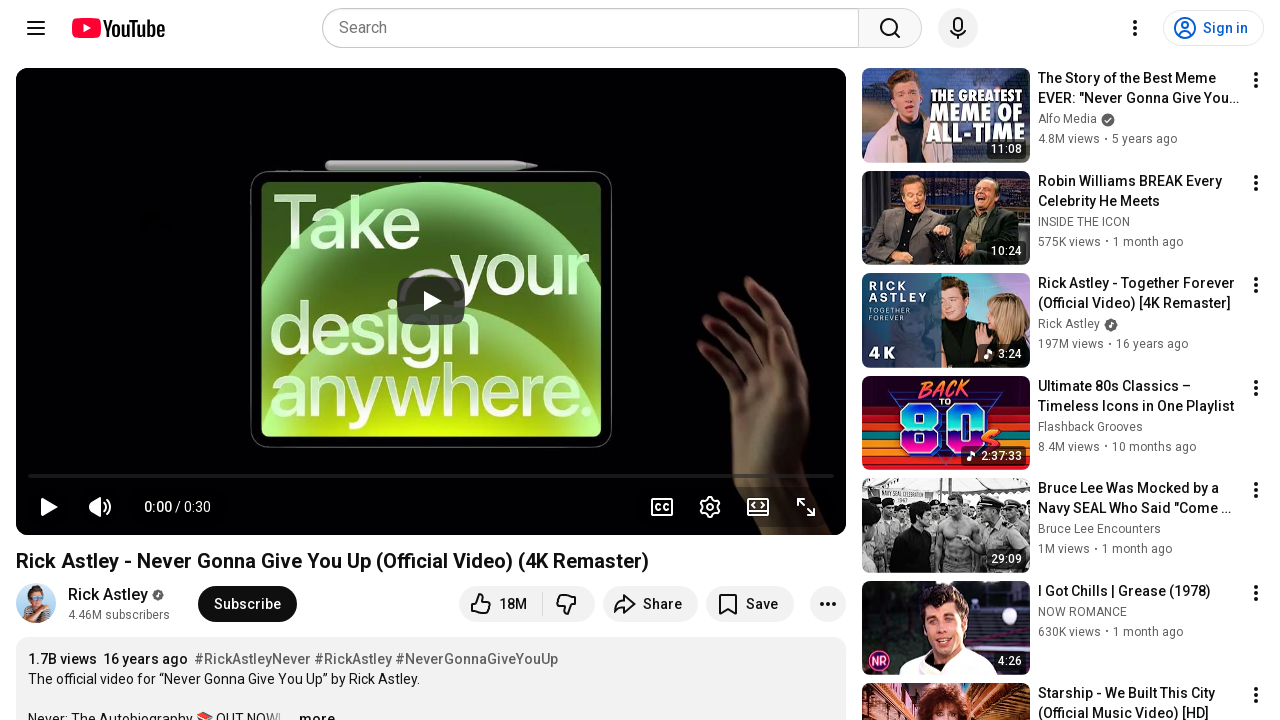

Retrieved src attribute from image element
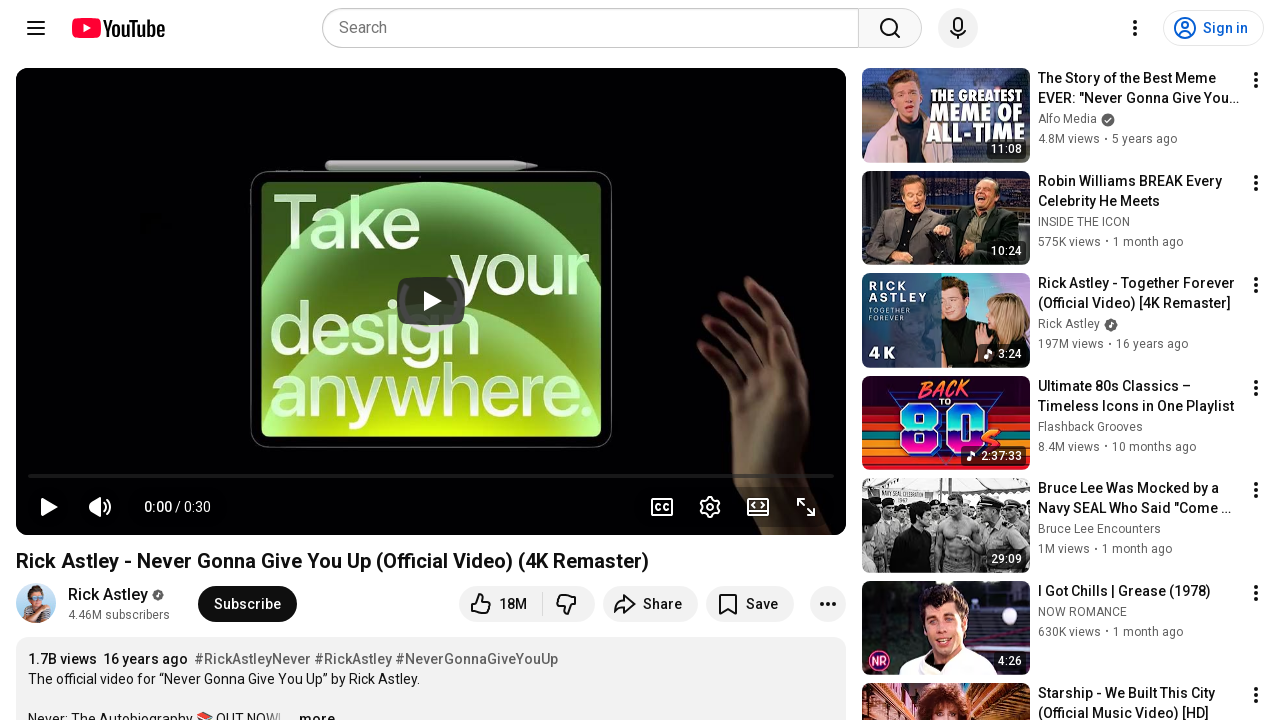

Retrieved src attribute from image element
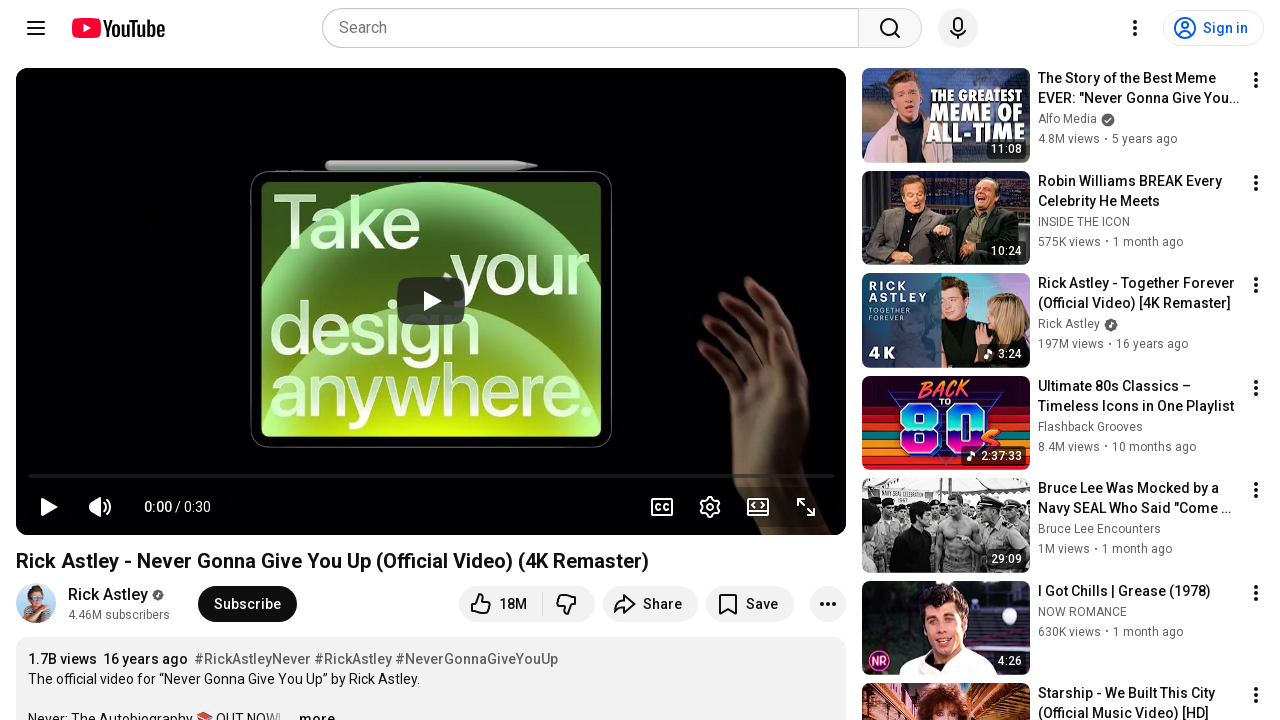

Retrieved src attribute from image element
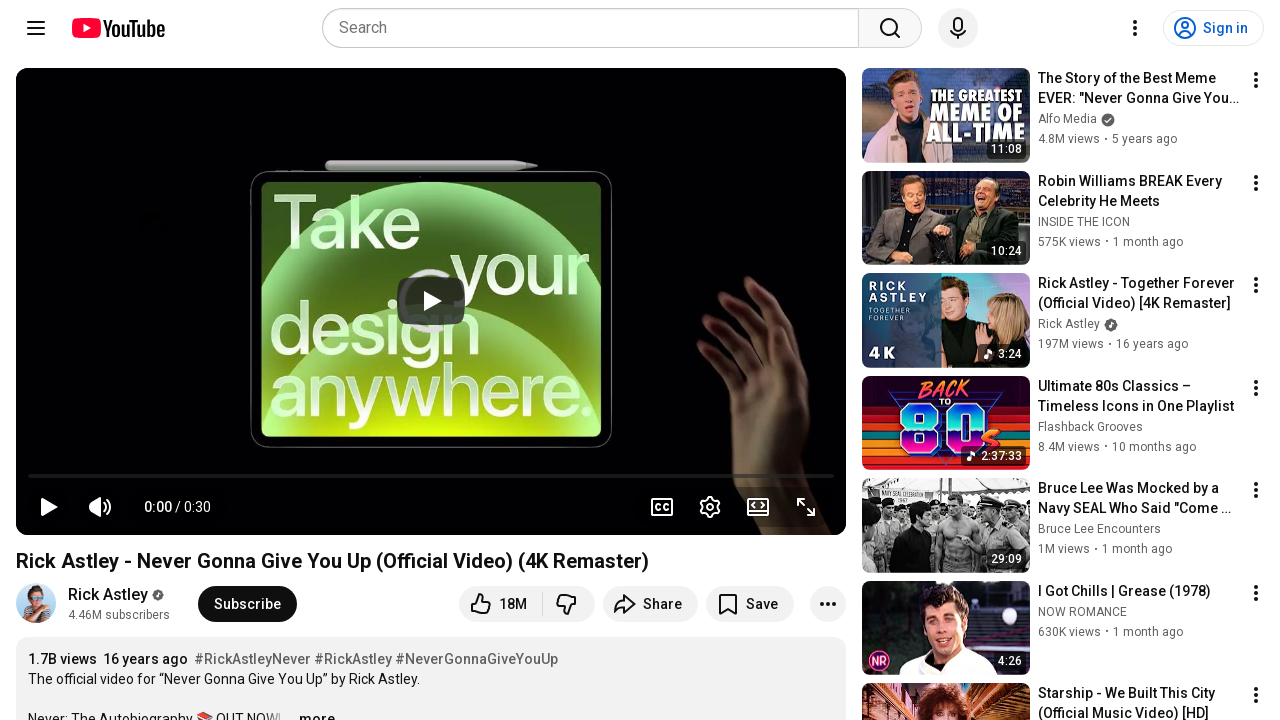

Retrieved src attribute from image element
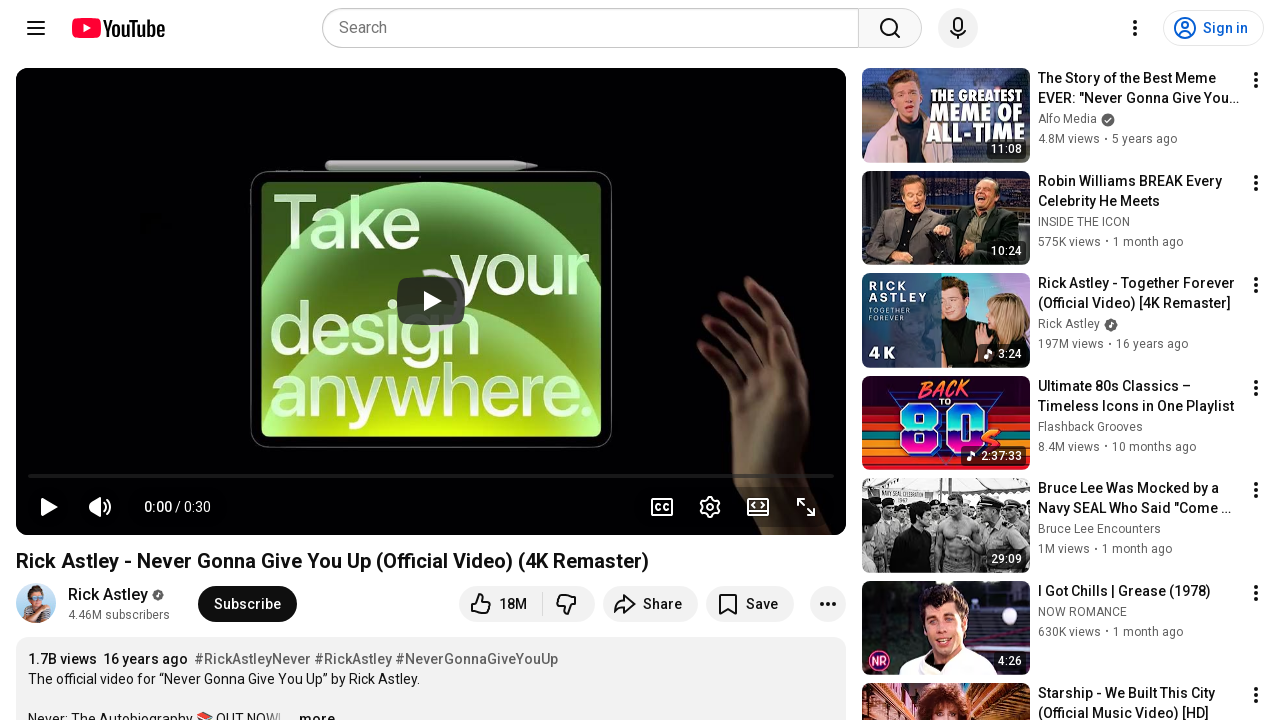

Retrieved src attribute from image element
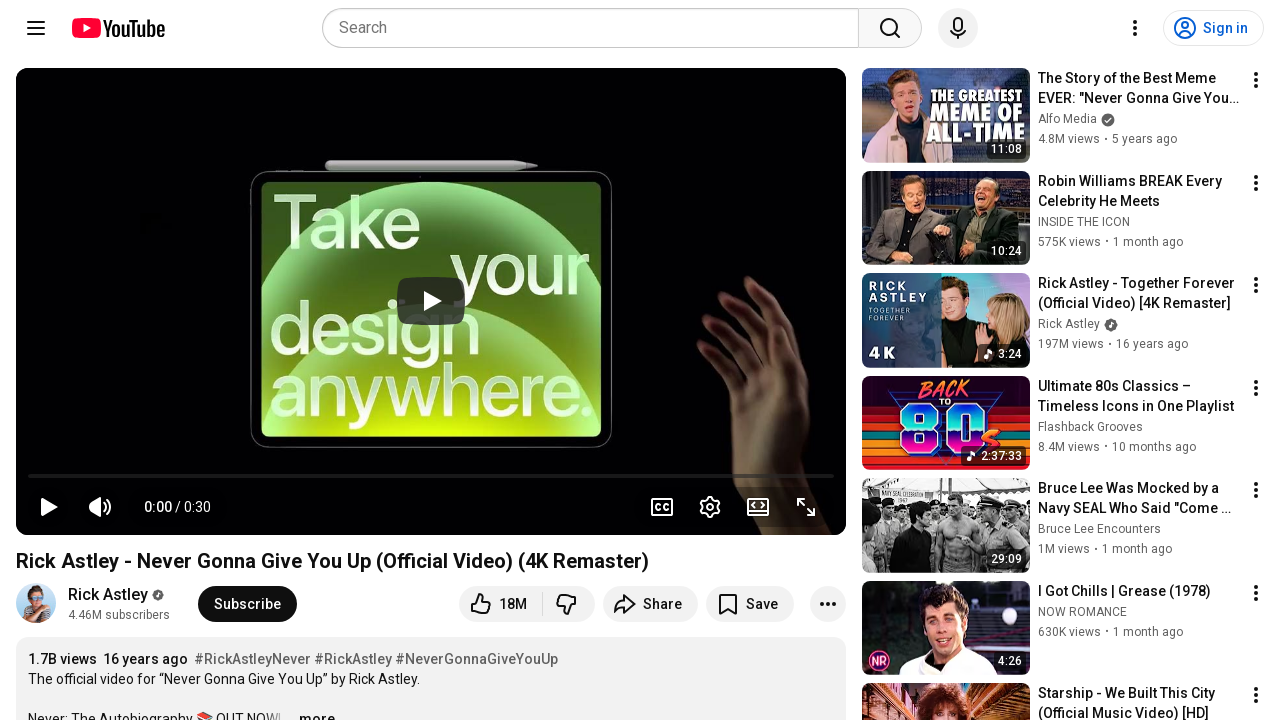

Retrieved src attribute from image element
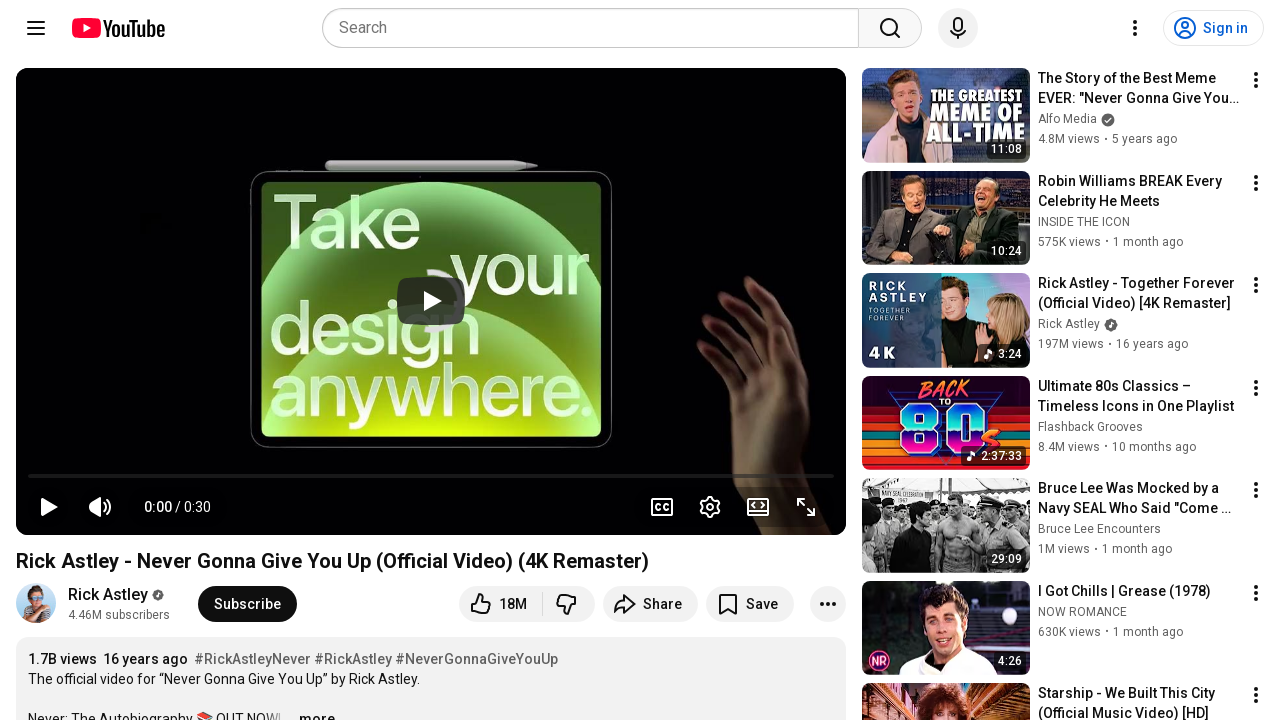

Retrieved src attribute from image element
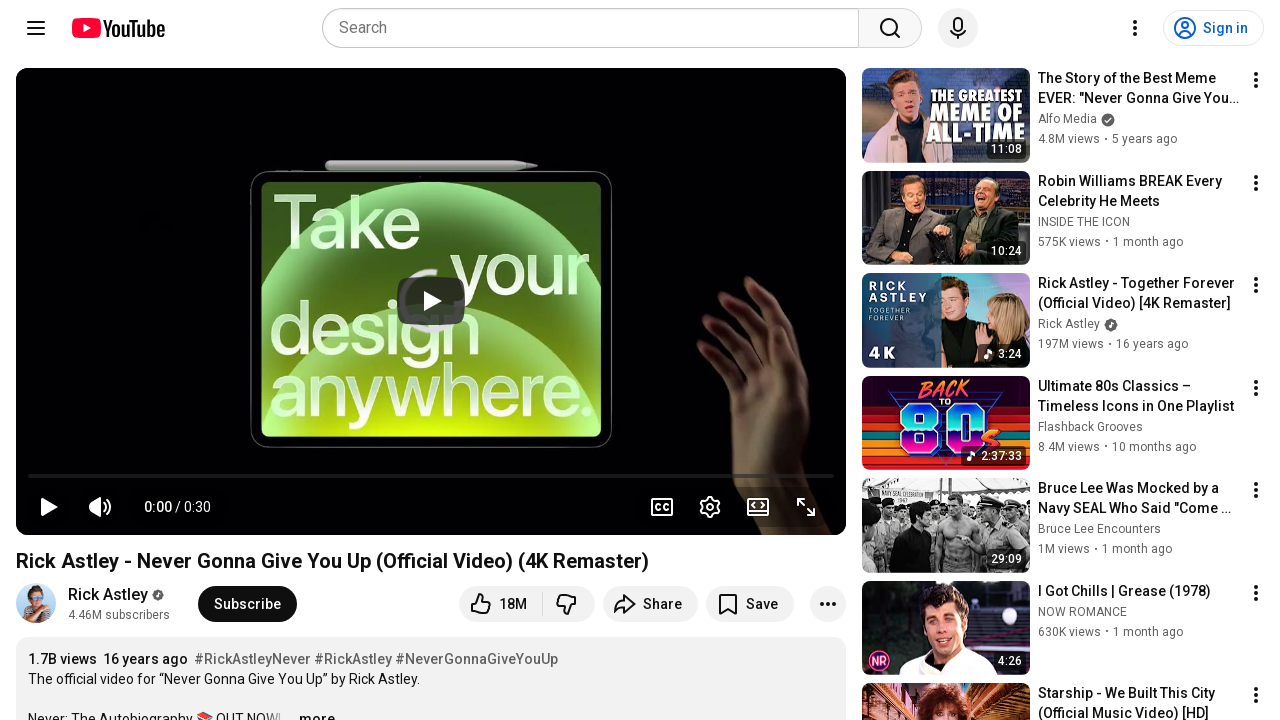

Retrieved src attribute from image element
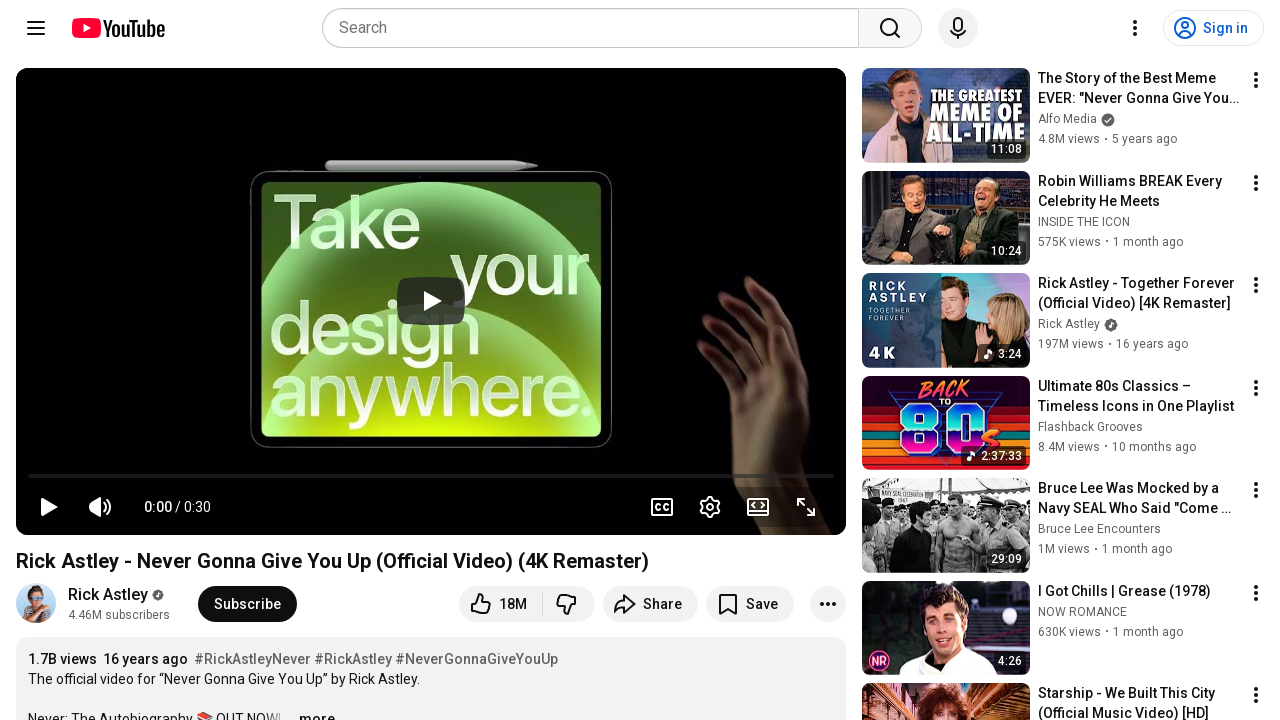

Retrieved src attribute from image element
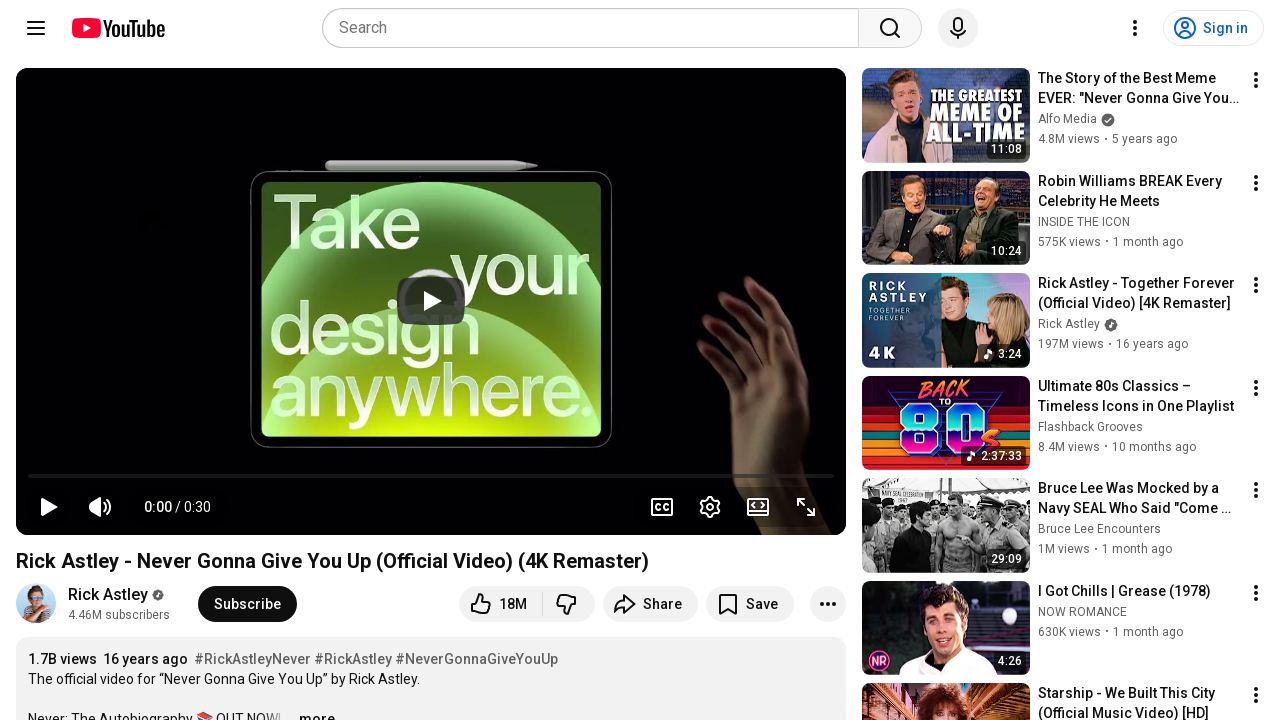

Retrieved src attribute from image element
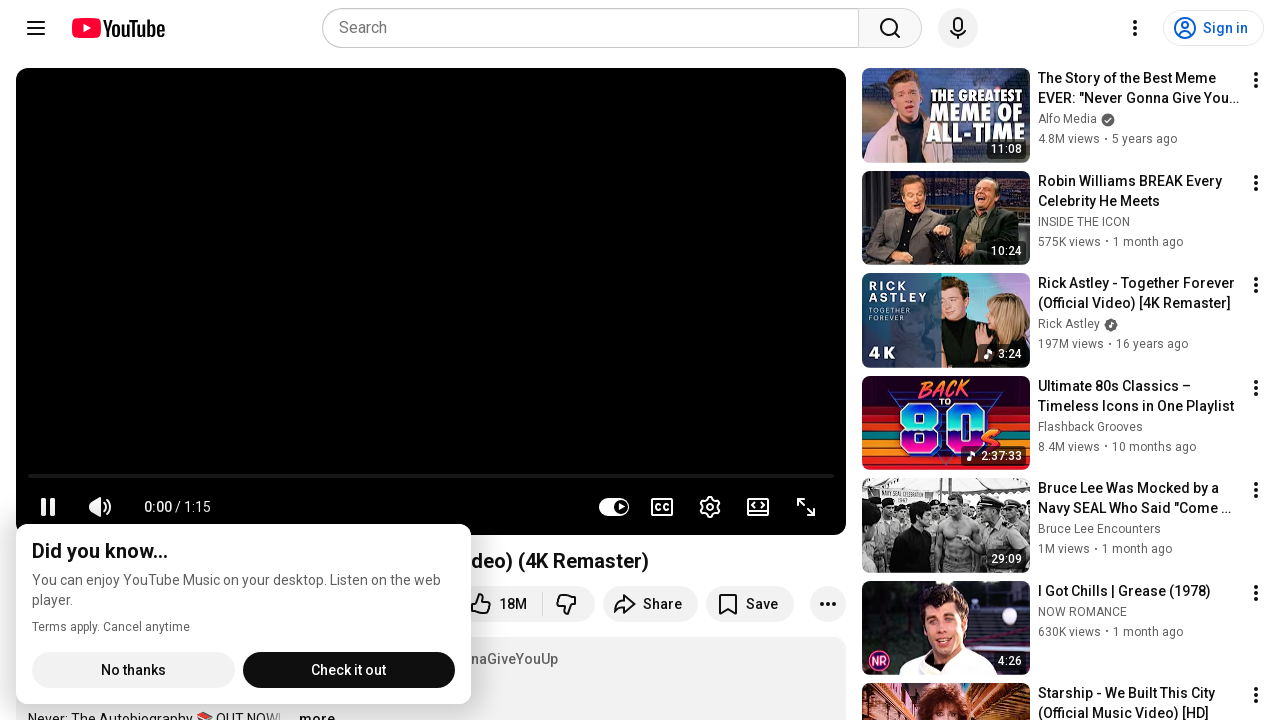

Retrieved src attribute from image element
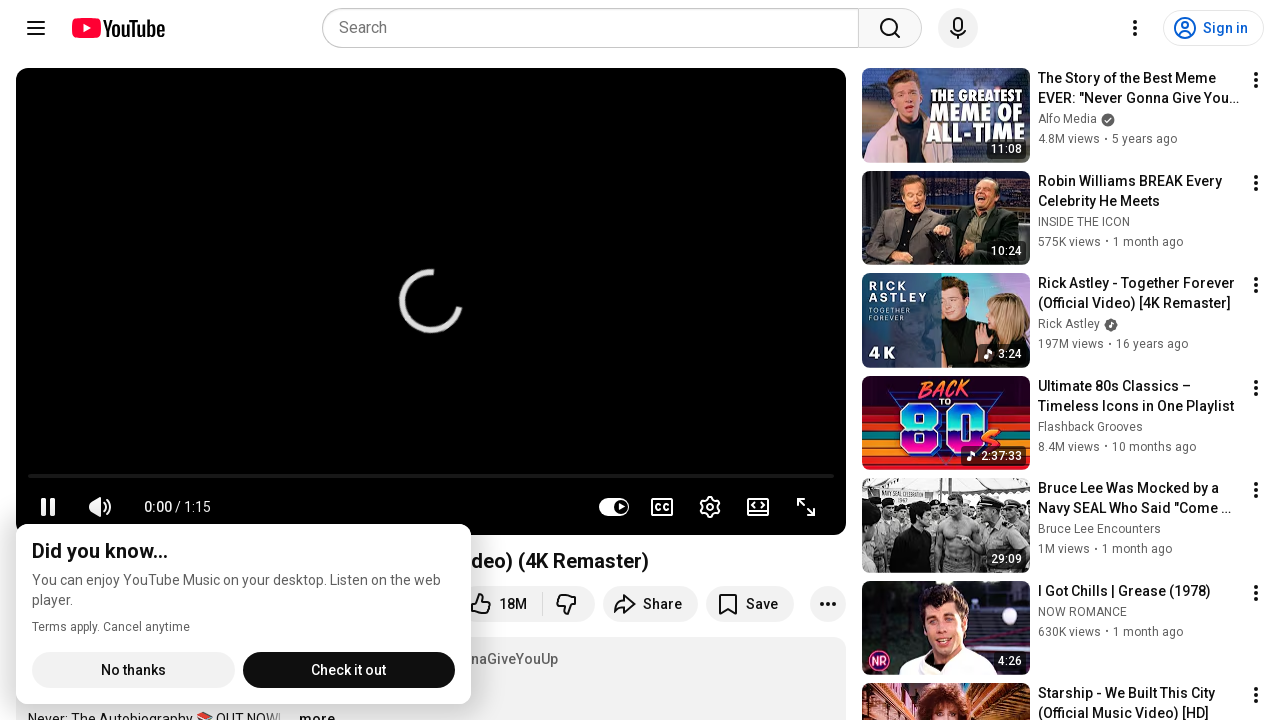

Retrieved src attribute from image element
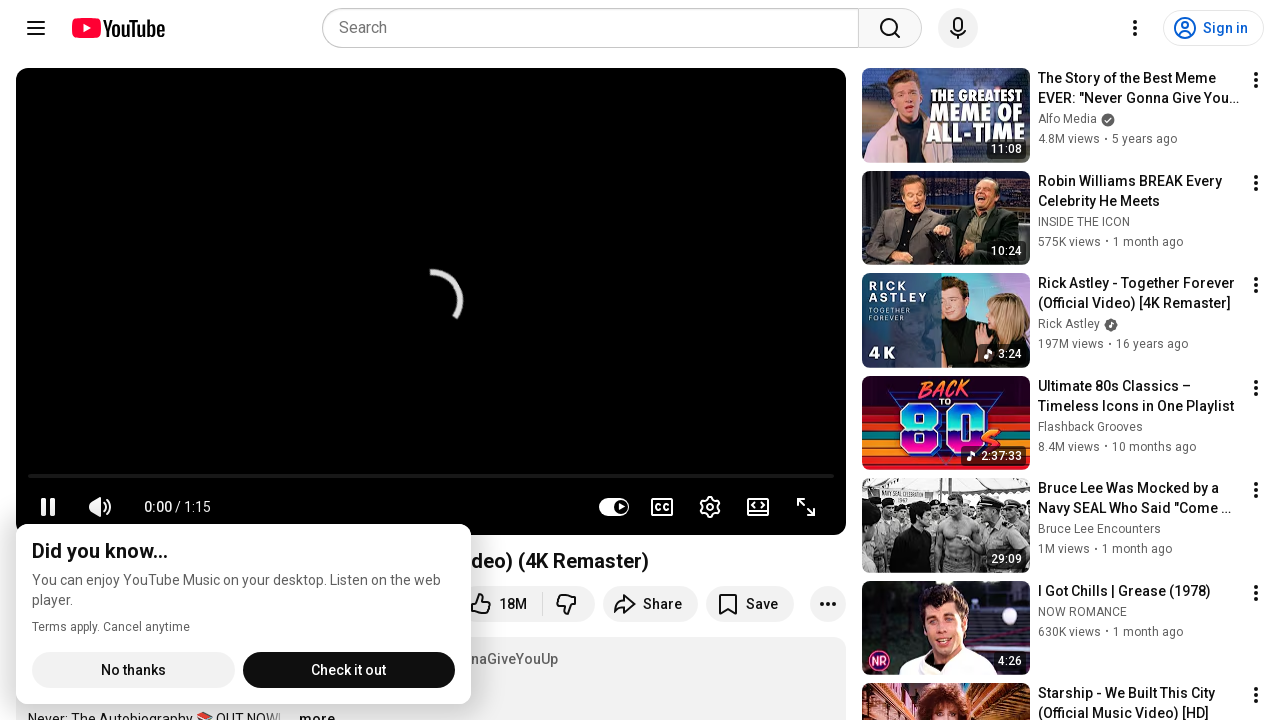

Retrieved src attribute from image element
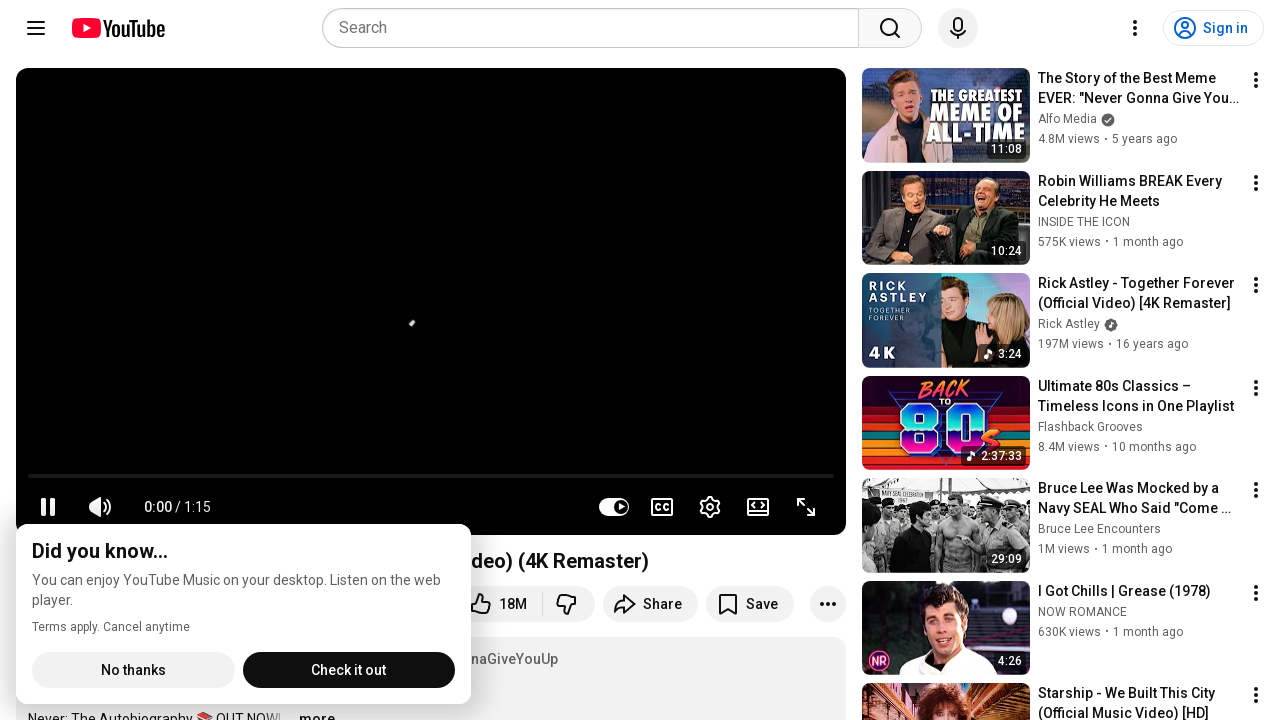

Retrieved src attribute from image element
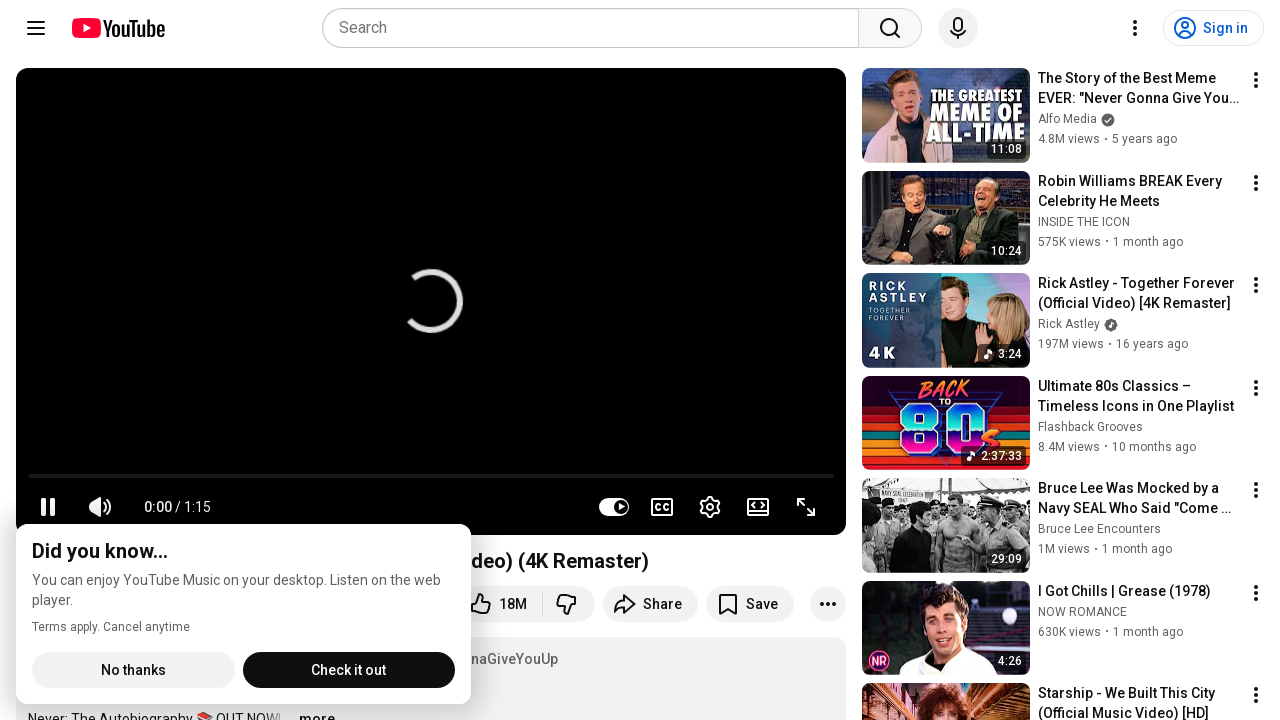

Retrieved src attribute from image element
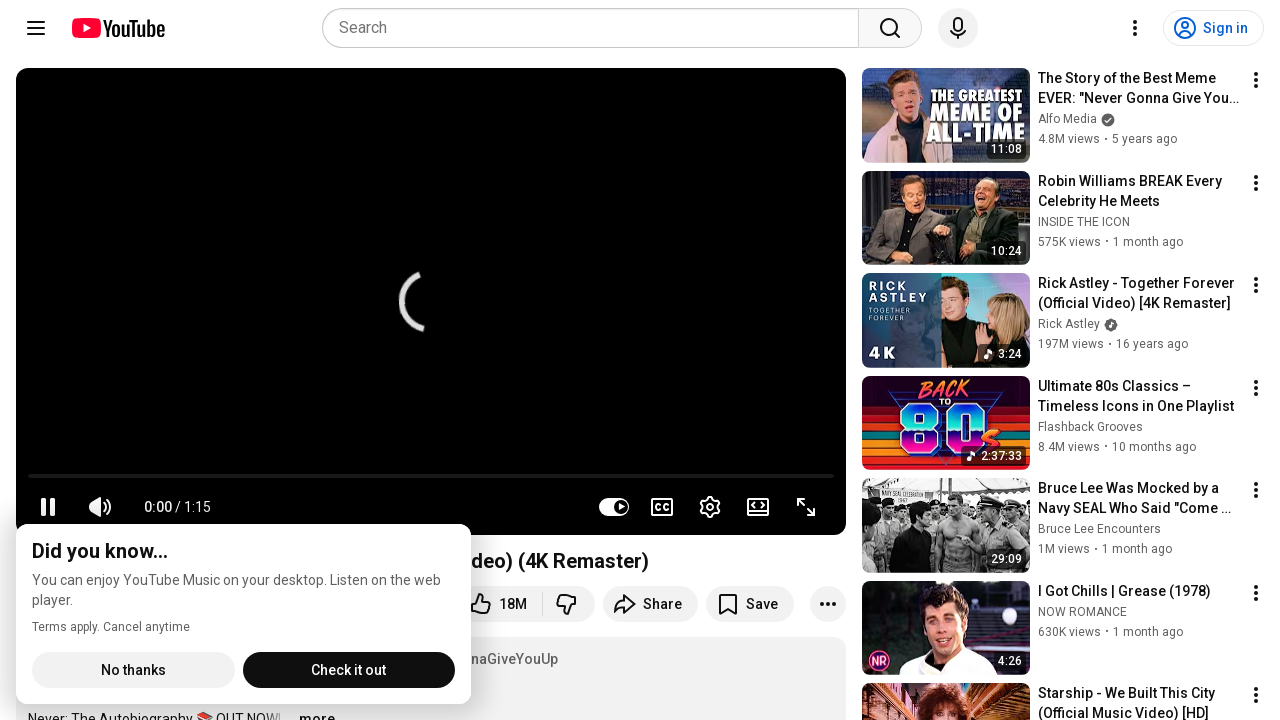

Retrieved src attribute from image element
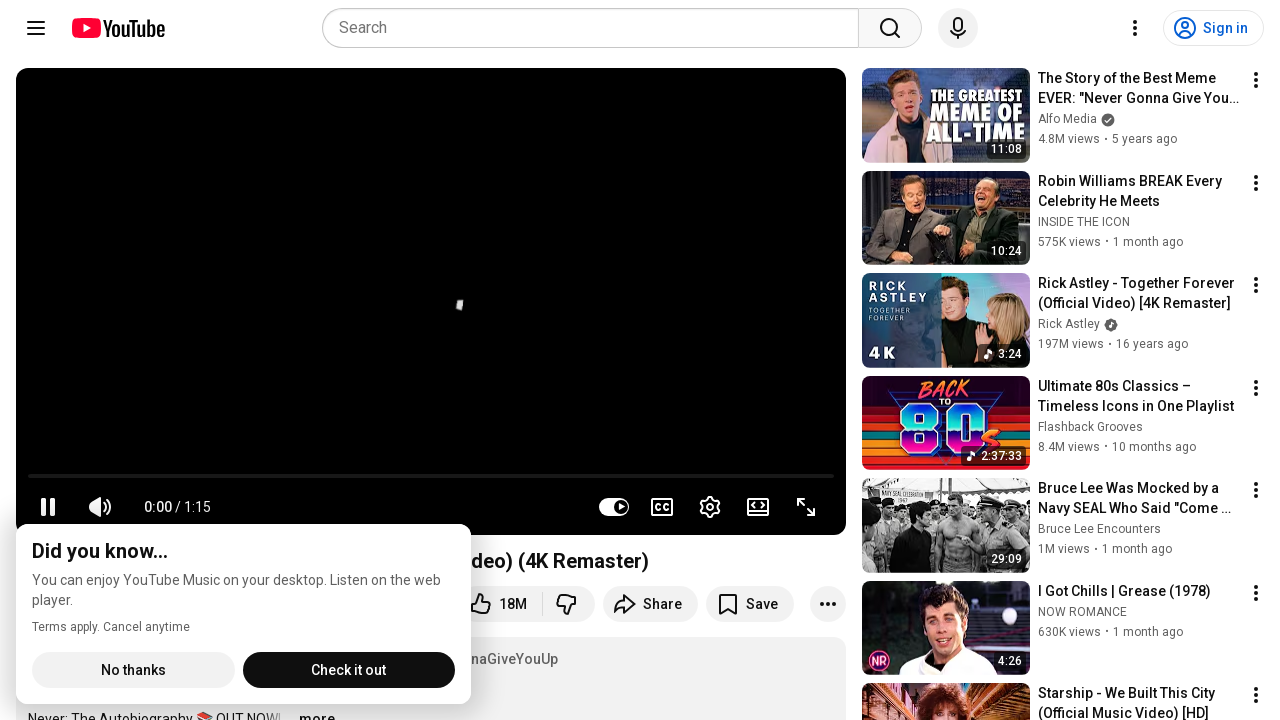

Retrieved src attribute from image element
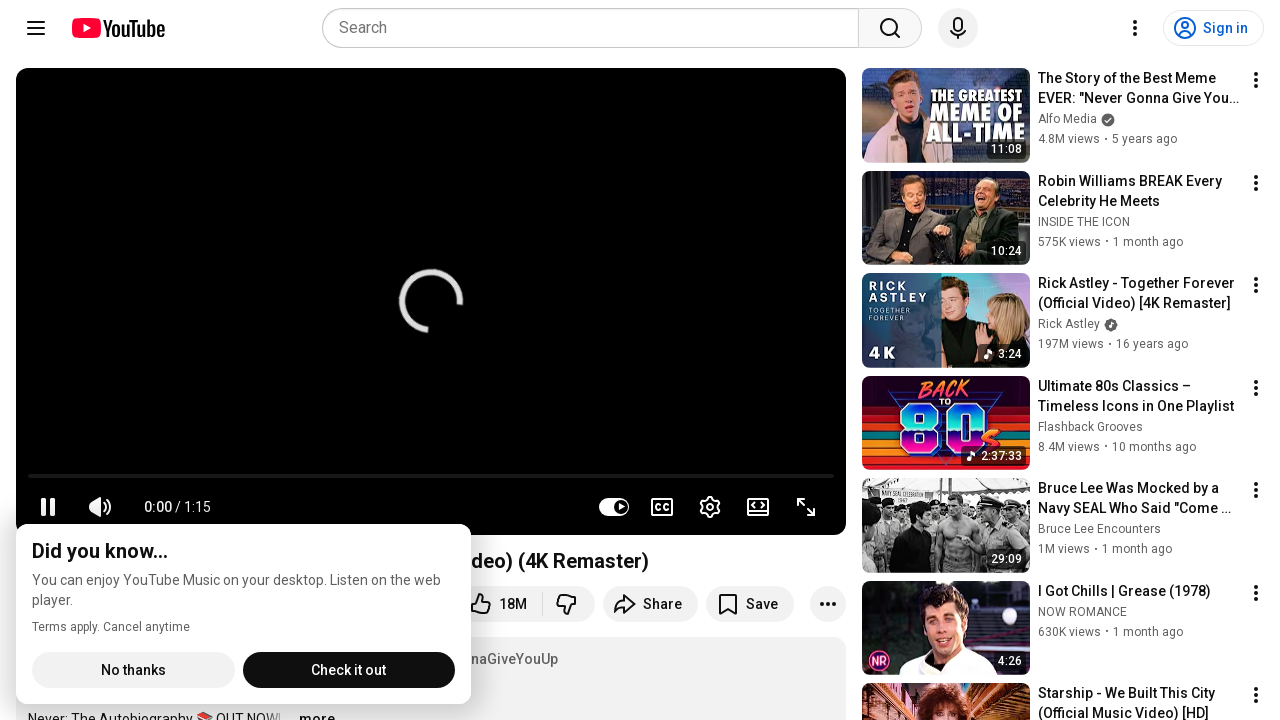

Retrieved src attribute from image element
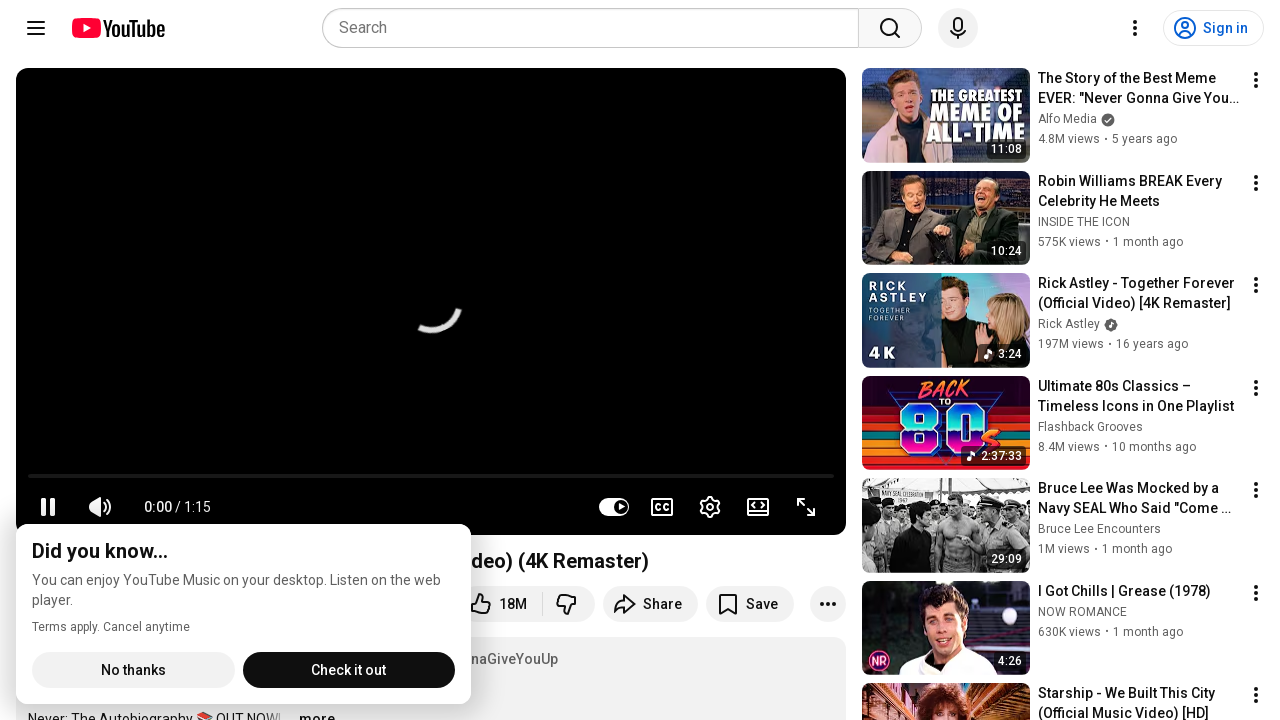

Retrieved src attribute from image element
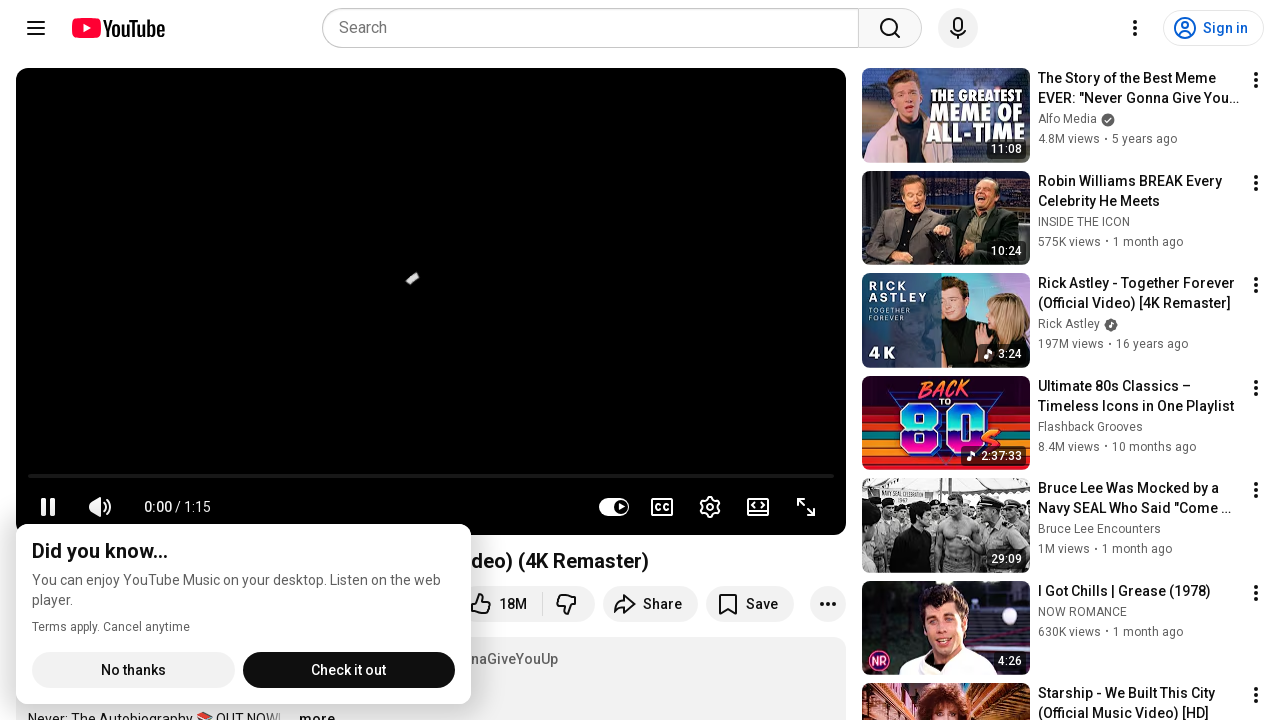

Retrieved src attribute from image element
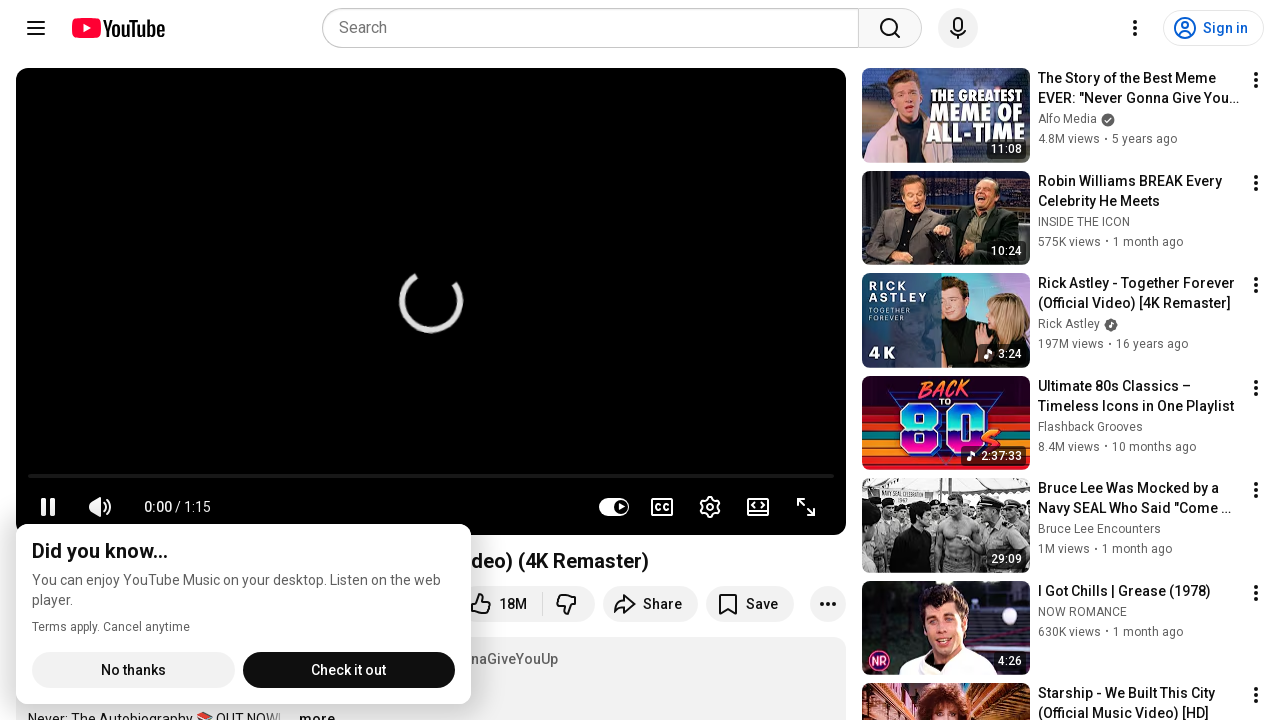

Retrieved src attribute from image element
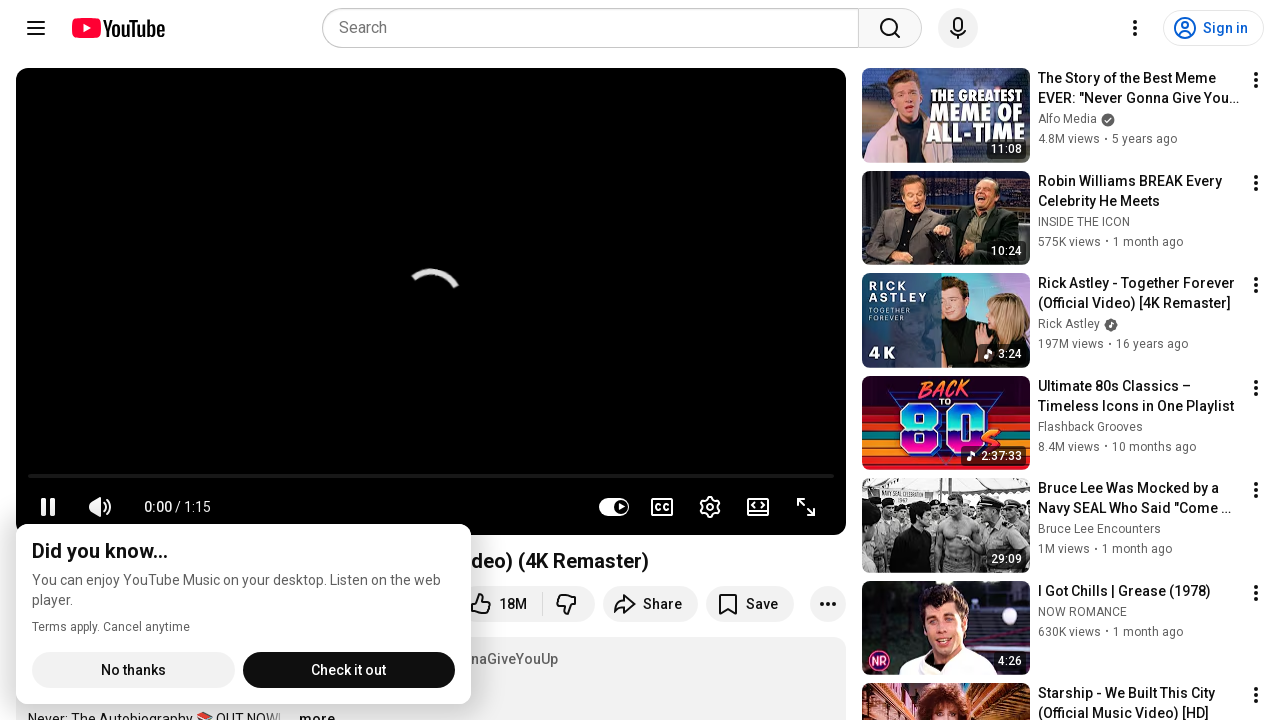

Retrieved src attribute from image element
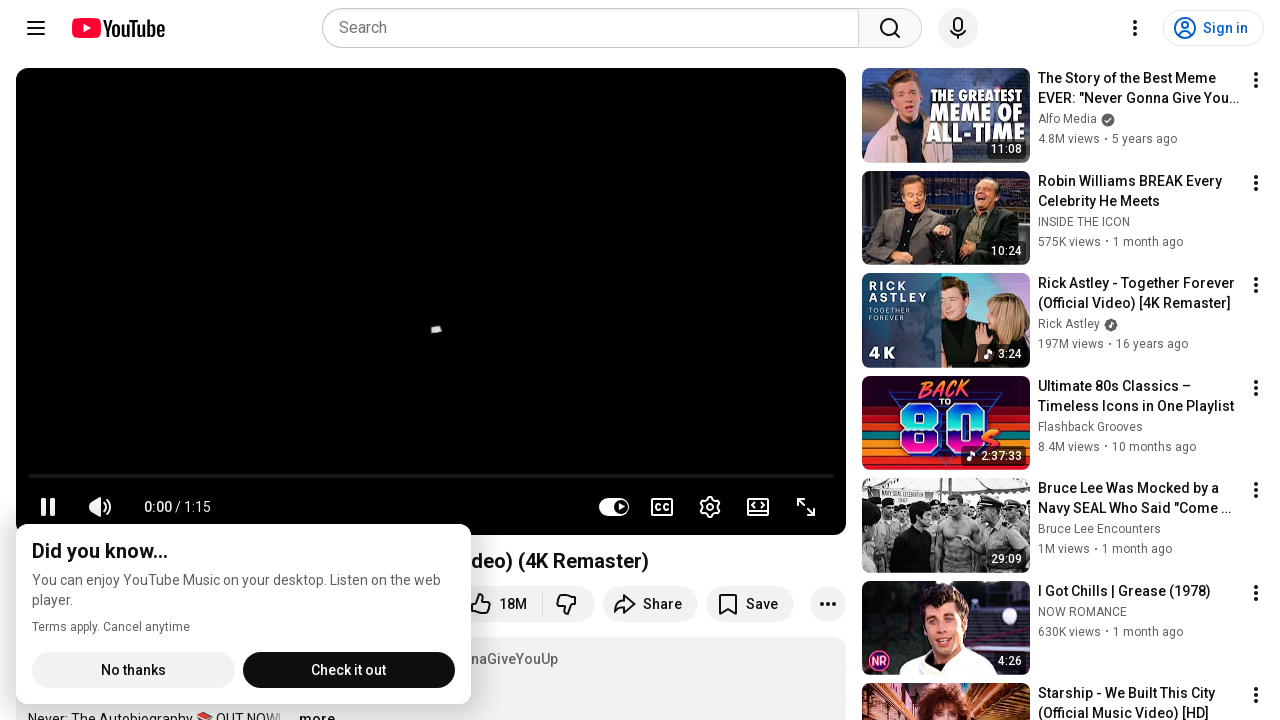

Retrieved src attribute from image element
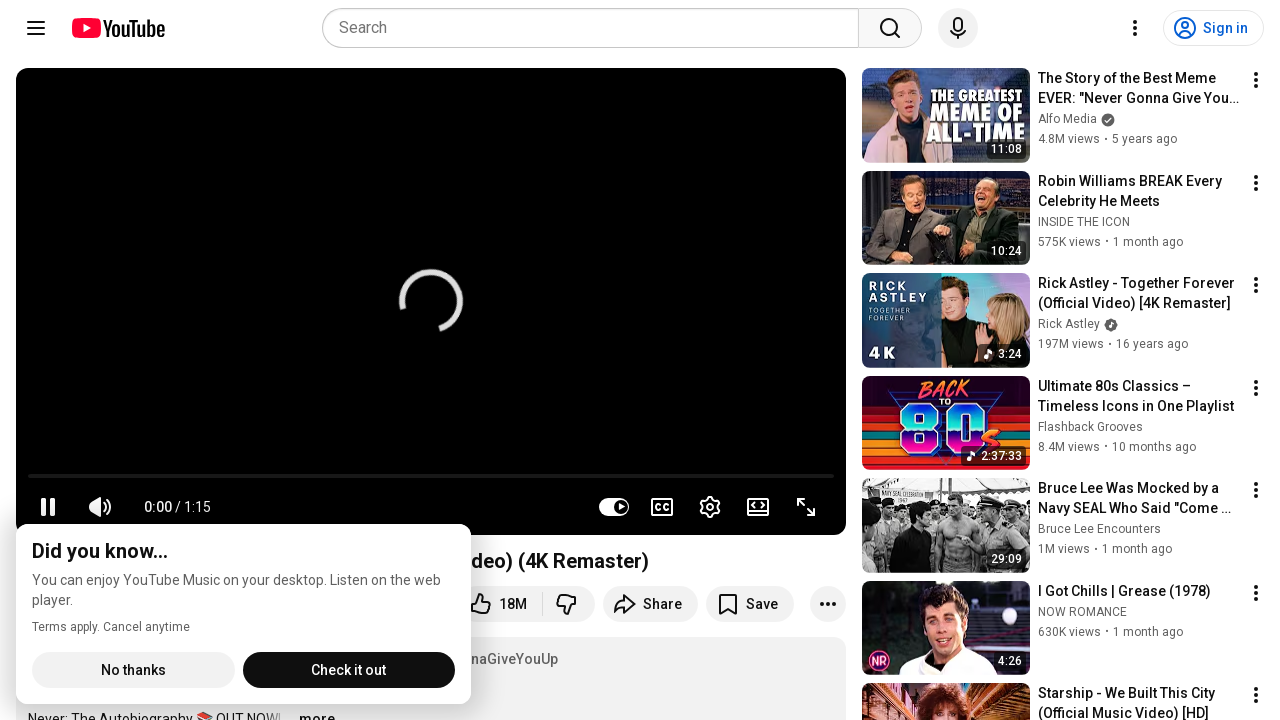

Retrieved src attribute from image element
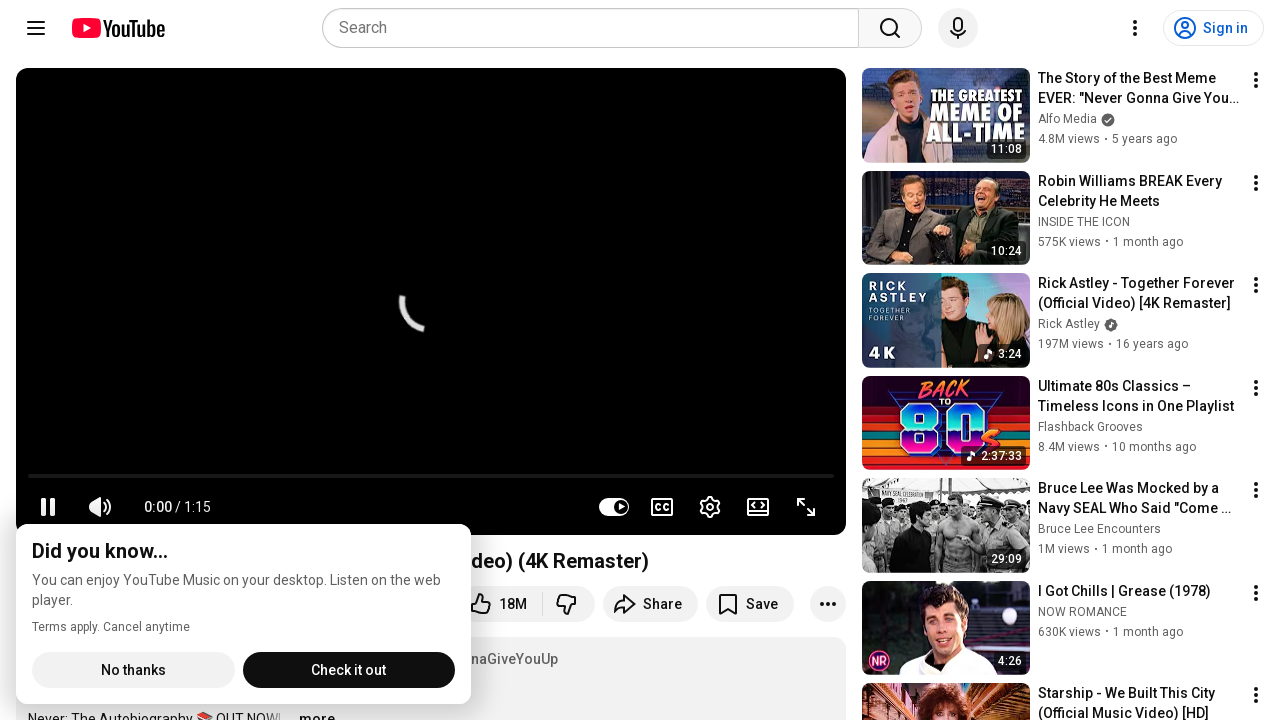

Retrieved src attribute from image element
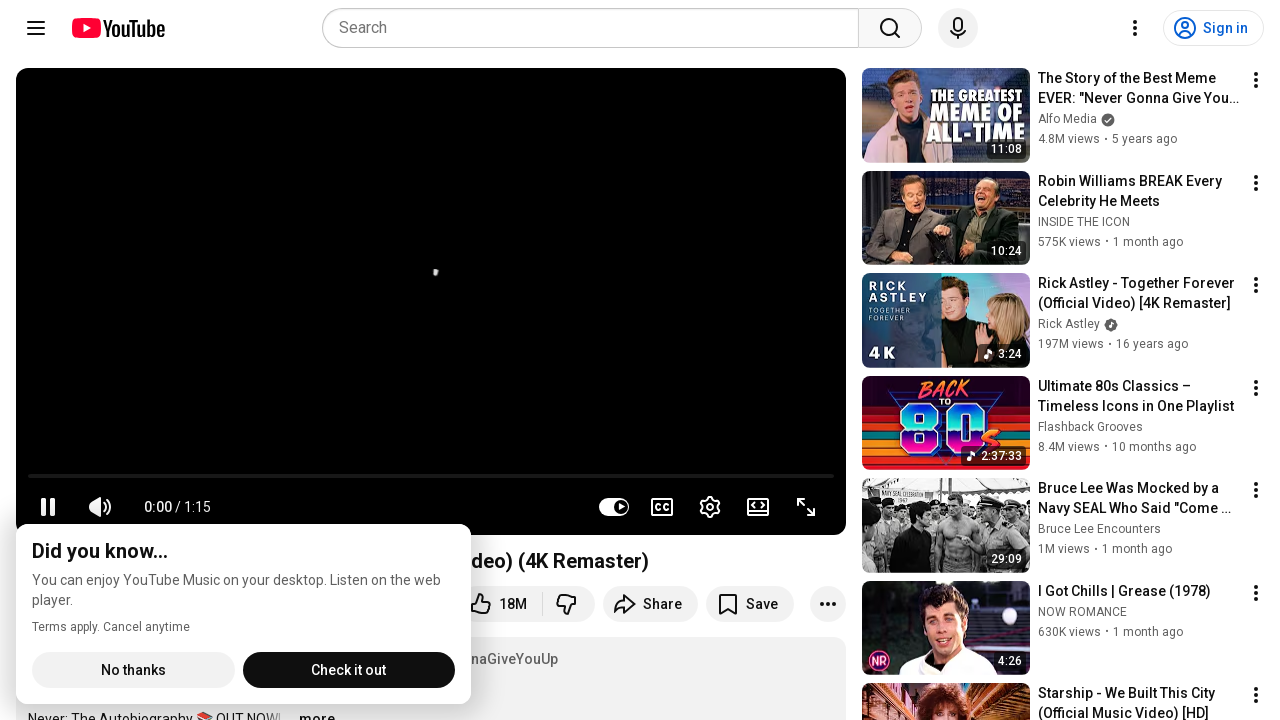

Retrieved src attribute from image element
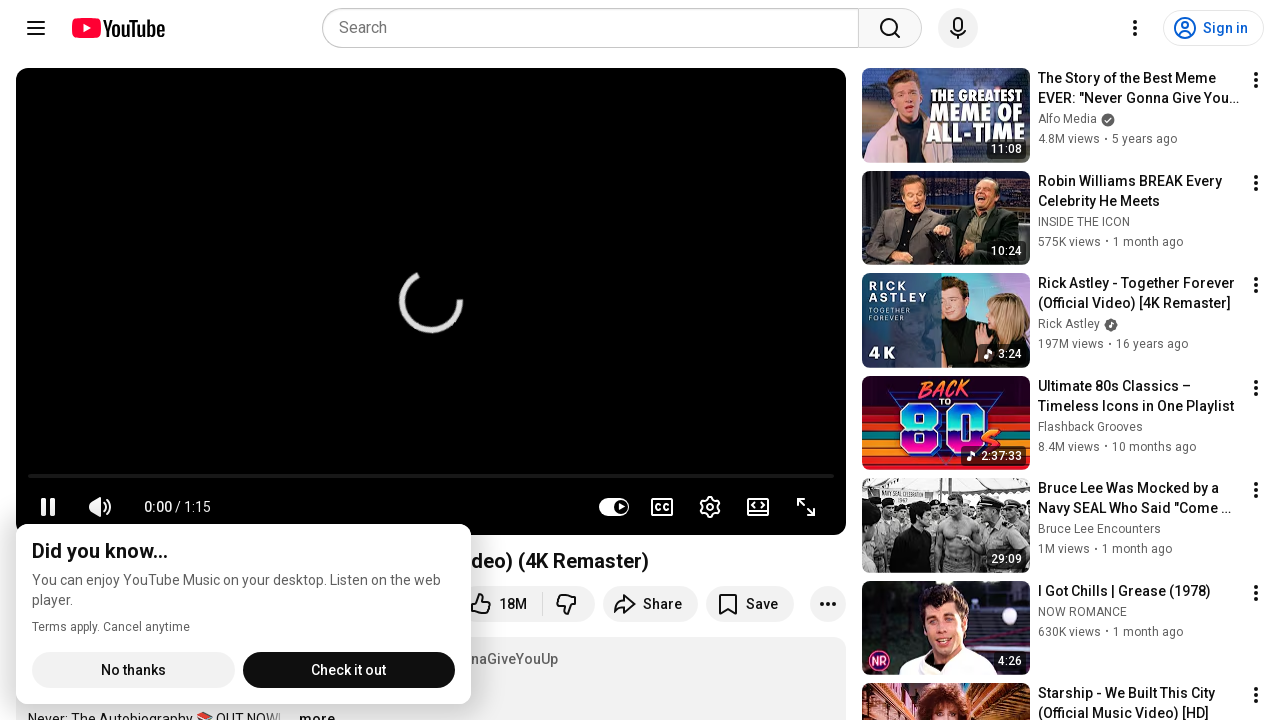

Retrieved src attribute from image element
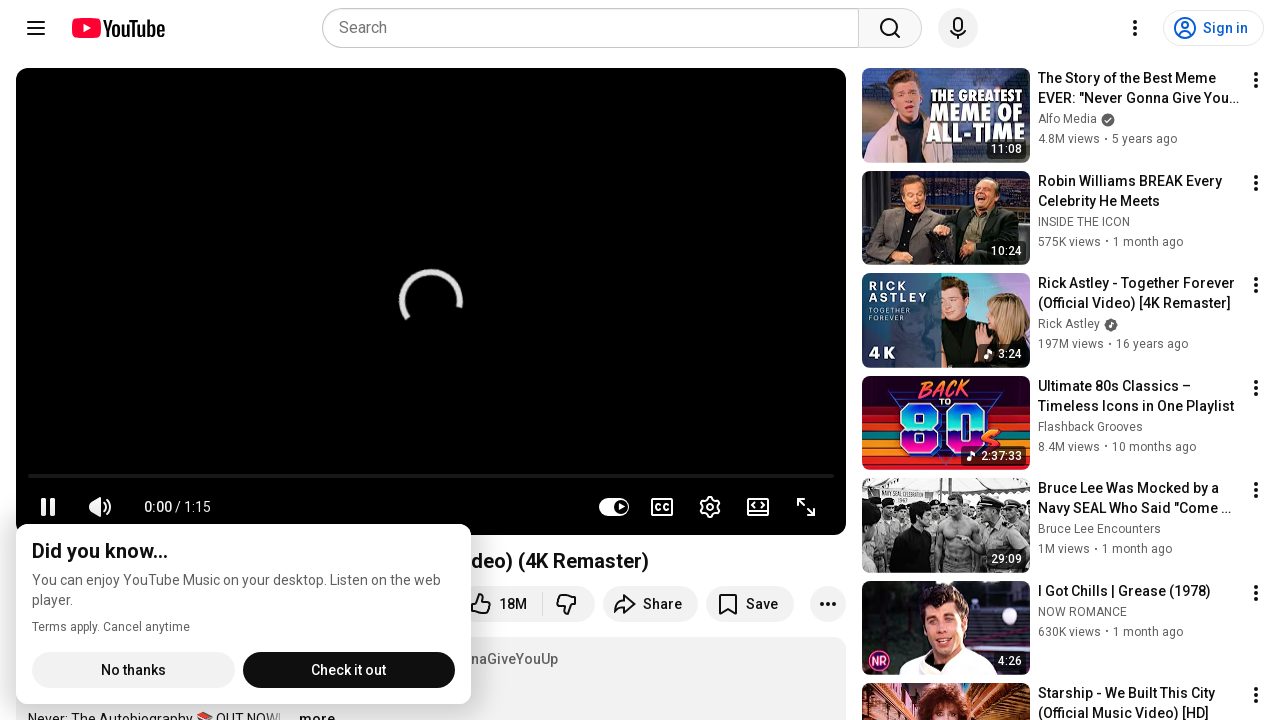

Retrieved src attribute from image element
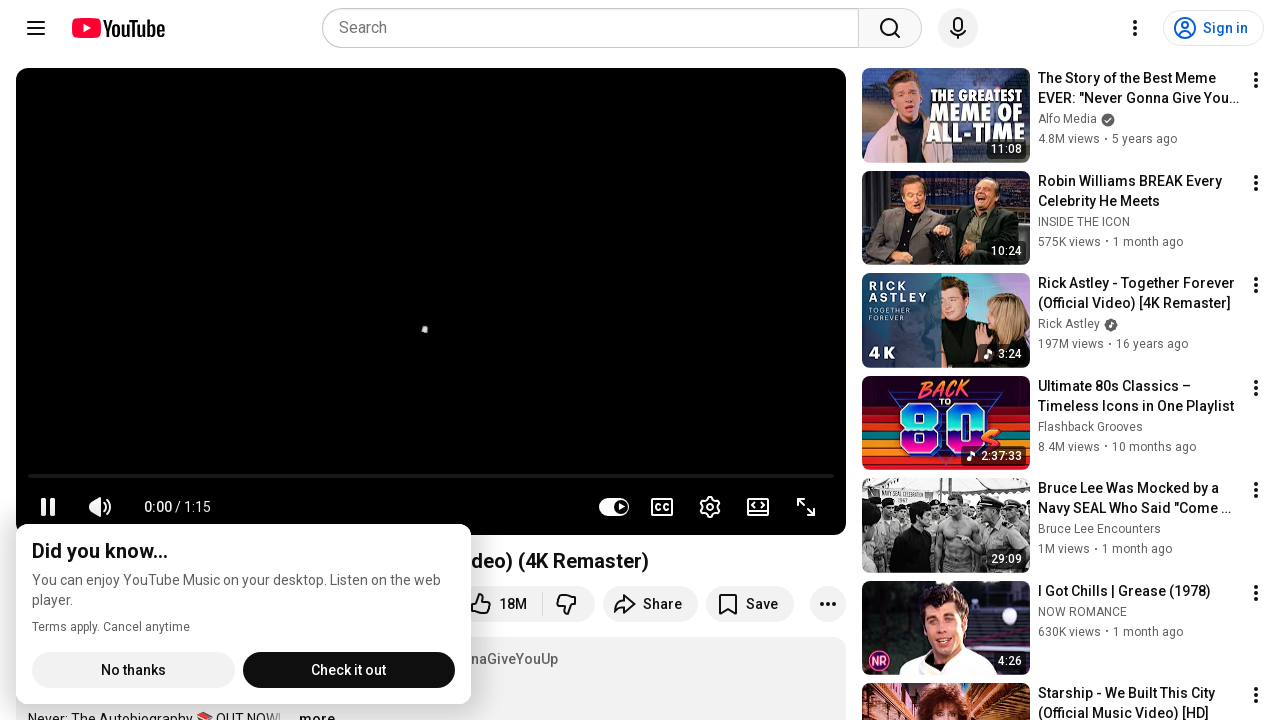

Retrieved src attribute from image element
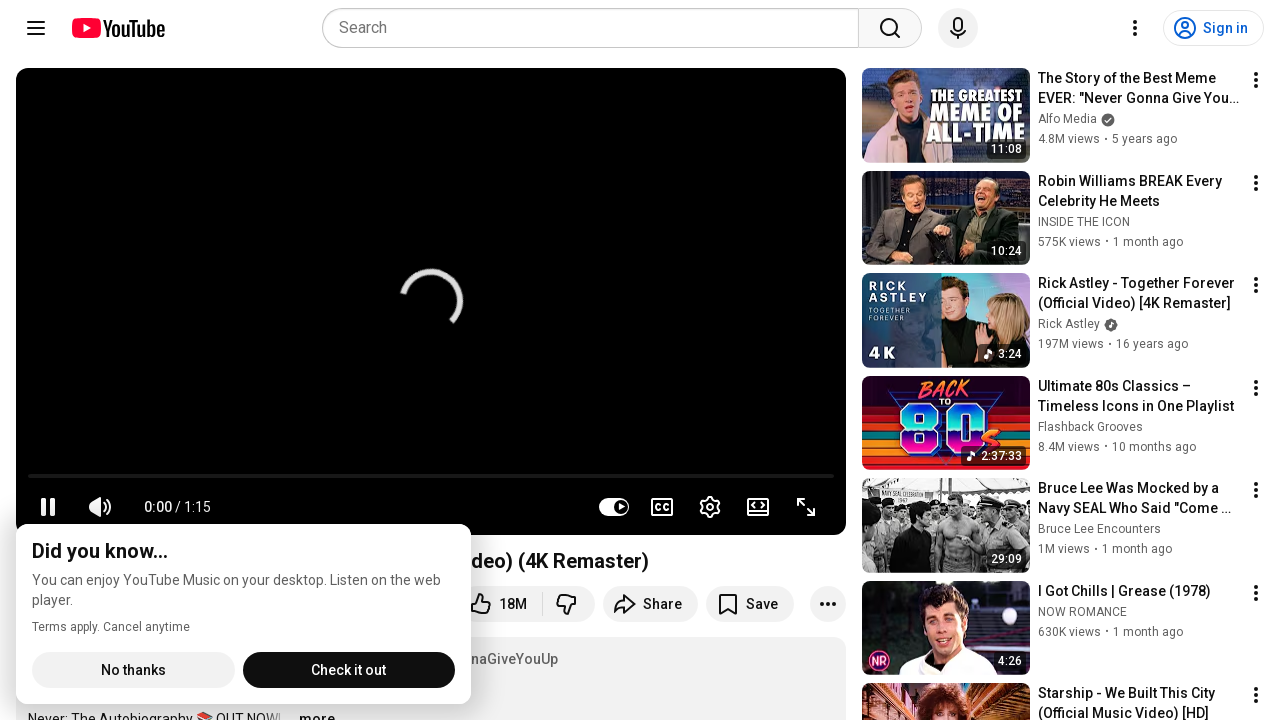

Retrieved src attribute from image element
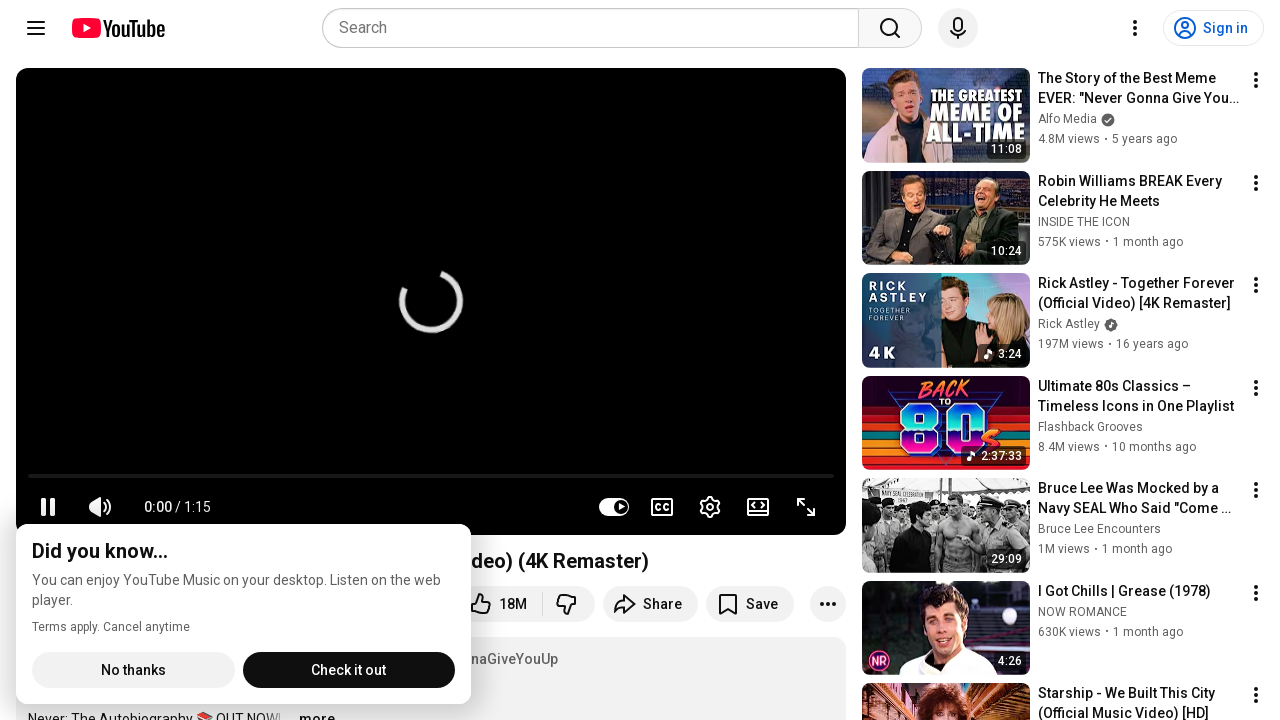

Retrieved src attribute from image element
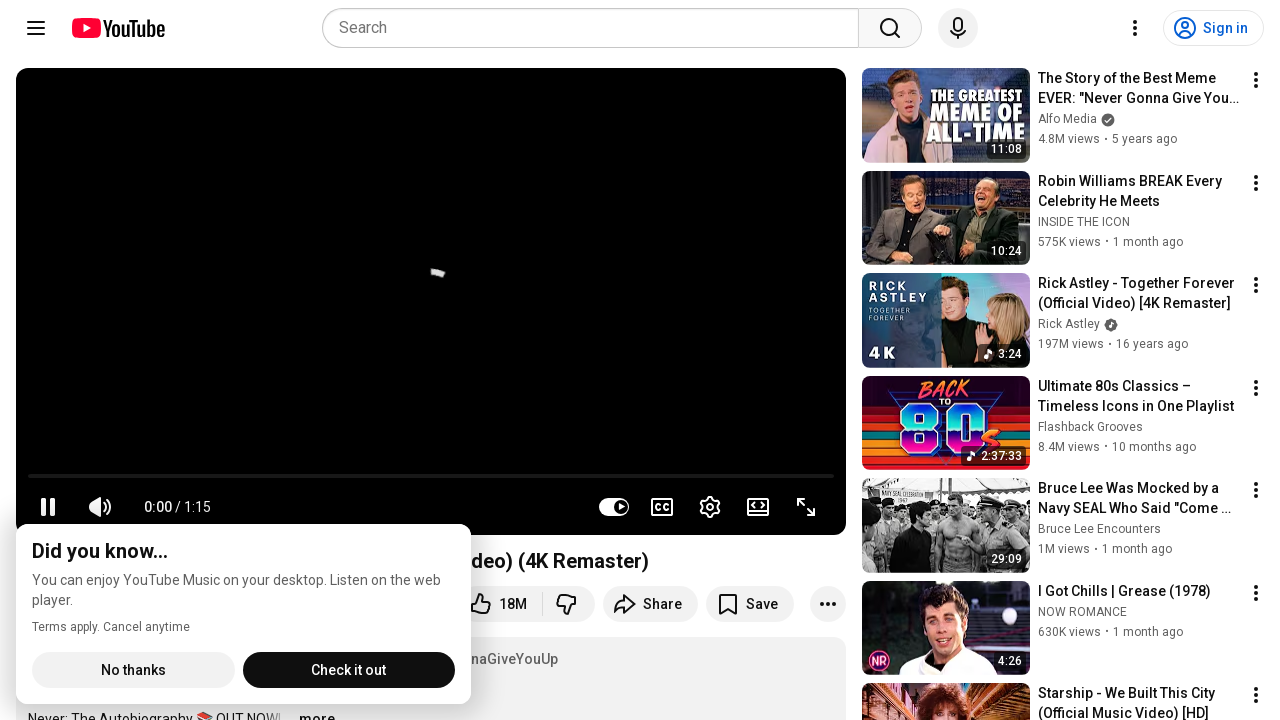

Retrieved src attribute from image element
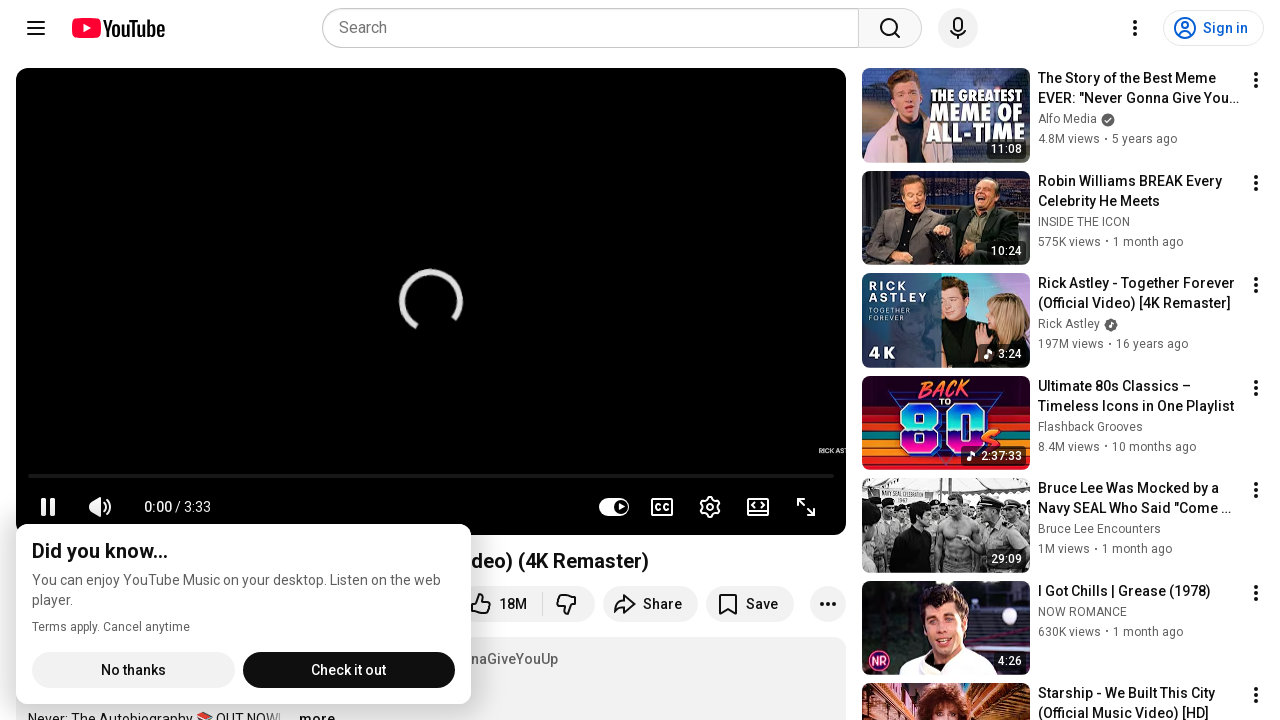

Retrieved src attribute from image element
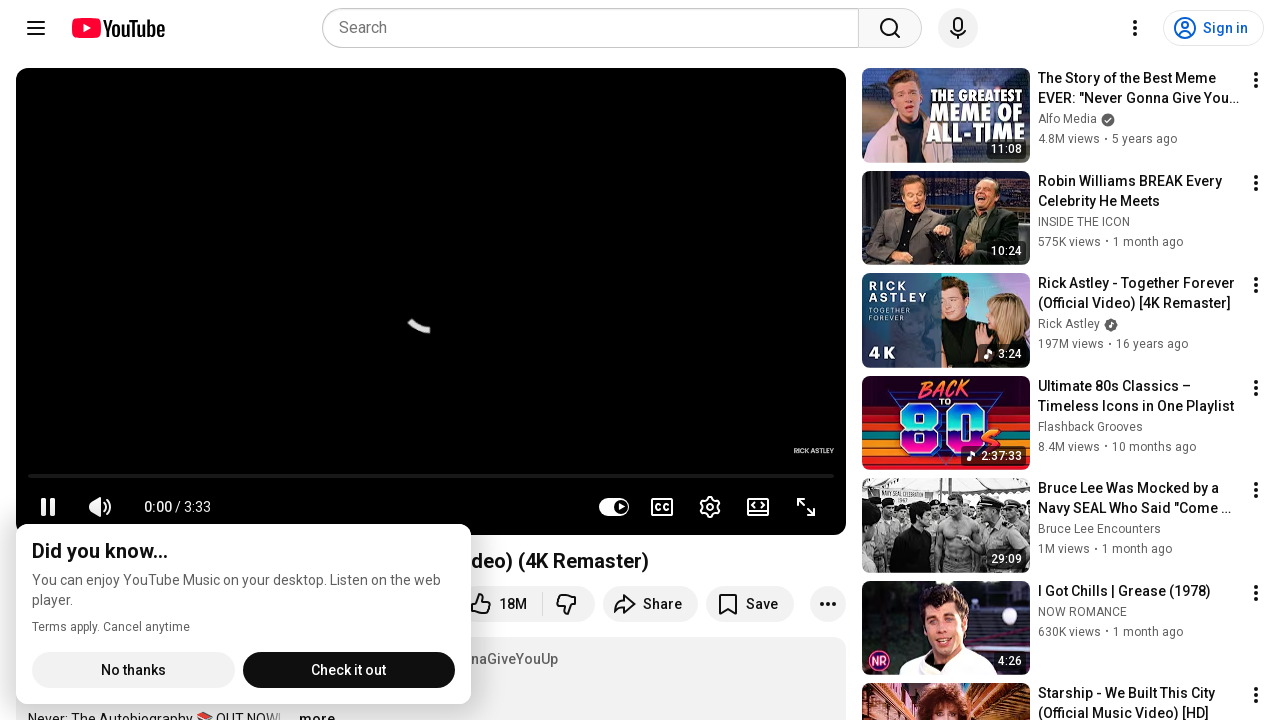

Retrieved src attribute from image element
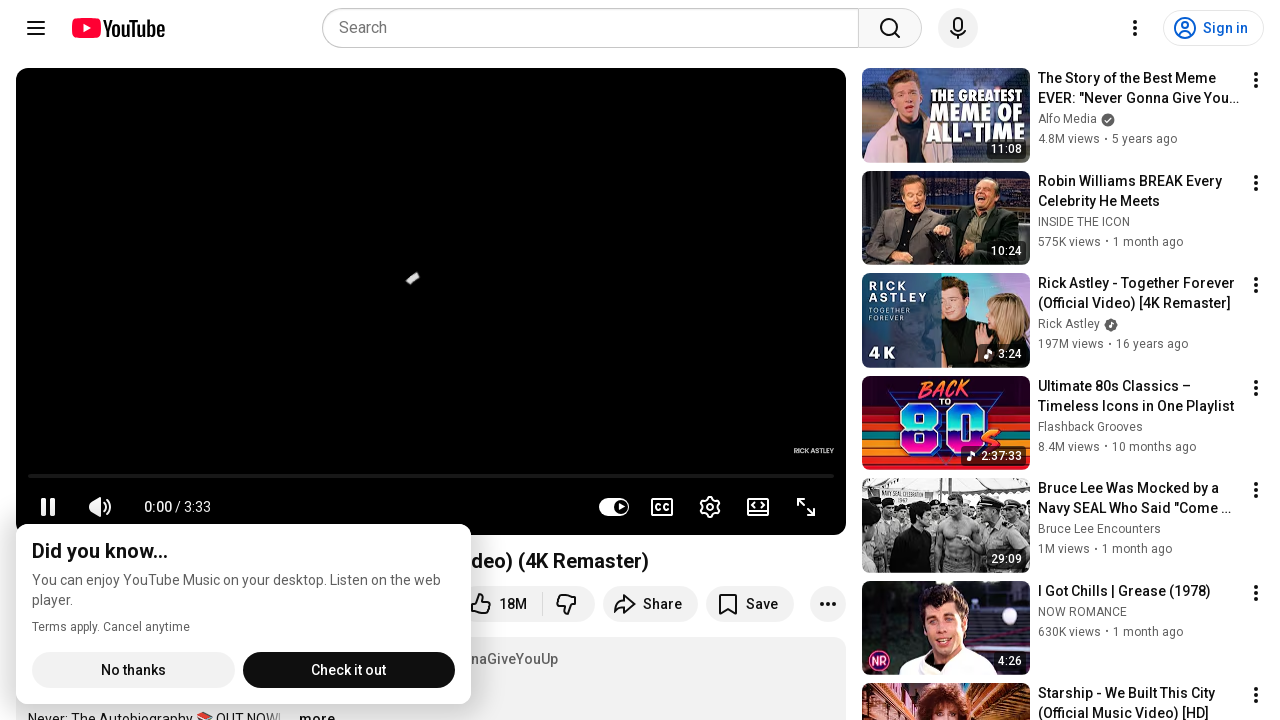

Retrieved src attribute from image element
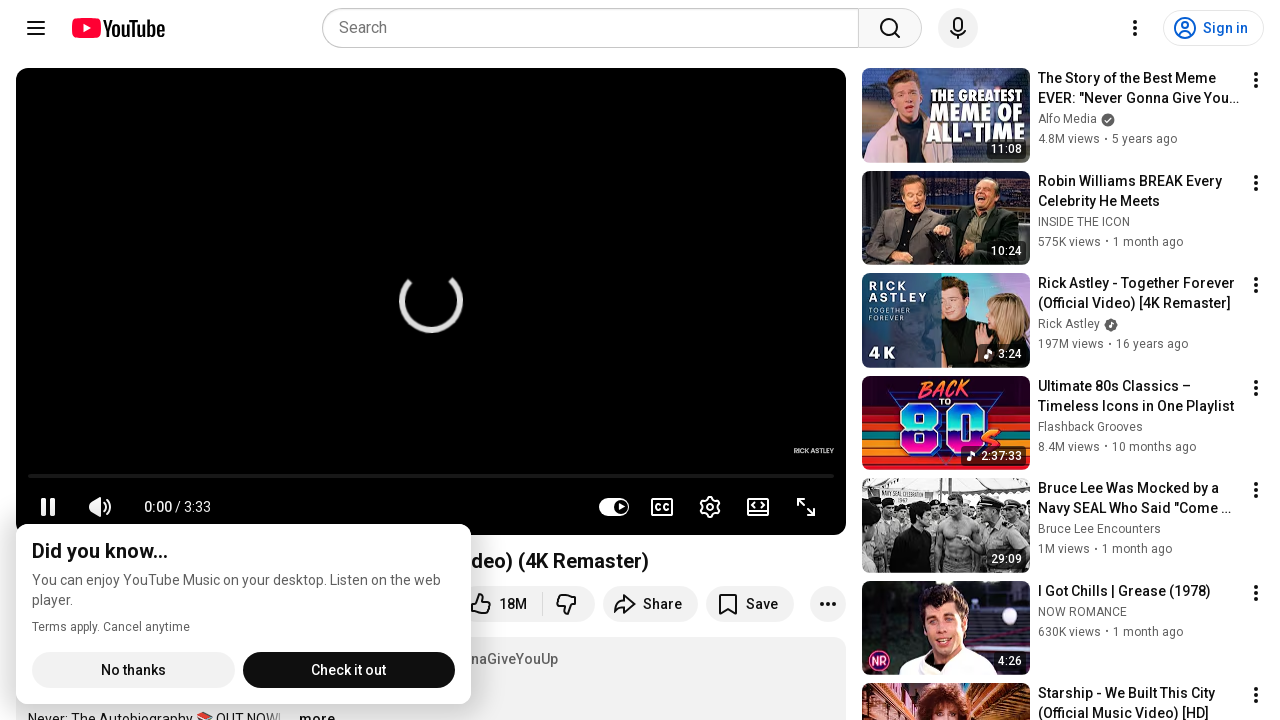

Retrieved src attribute from image element
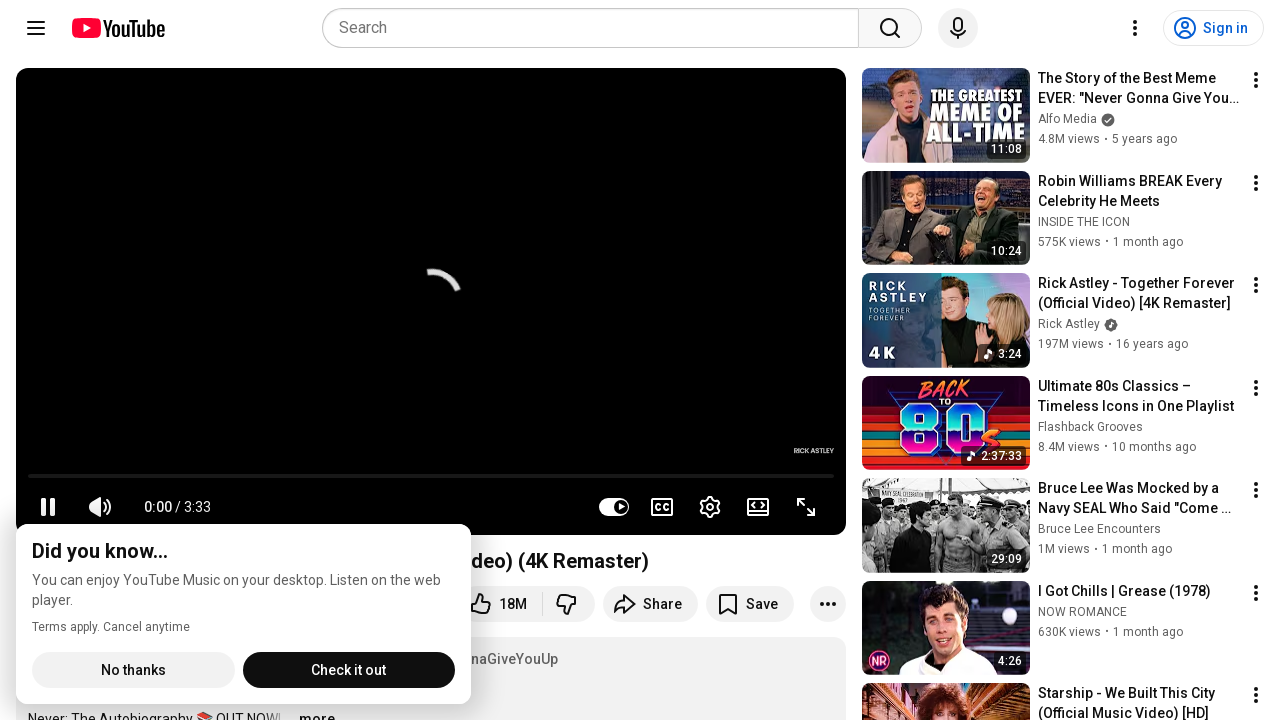

Retrieved src attribute from image element
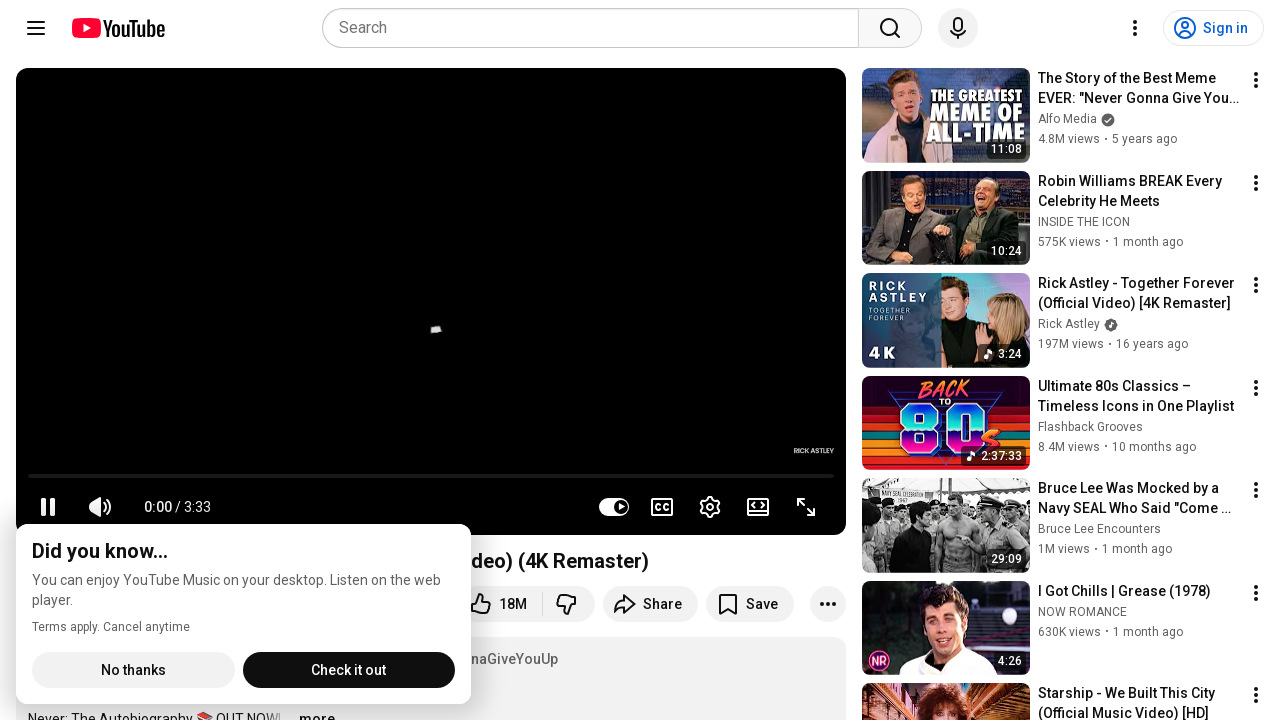

Retrieved src attribute from image element
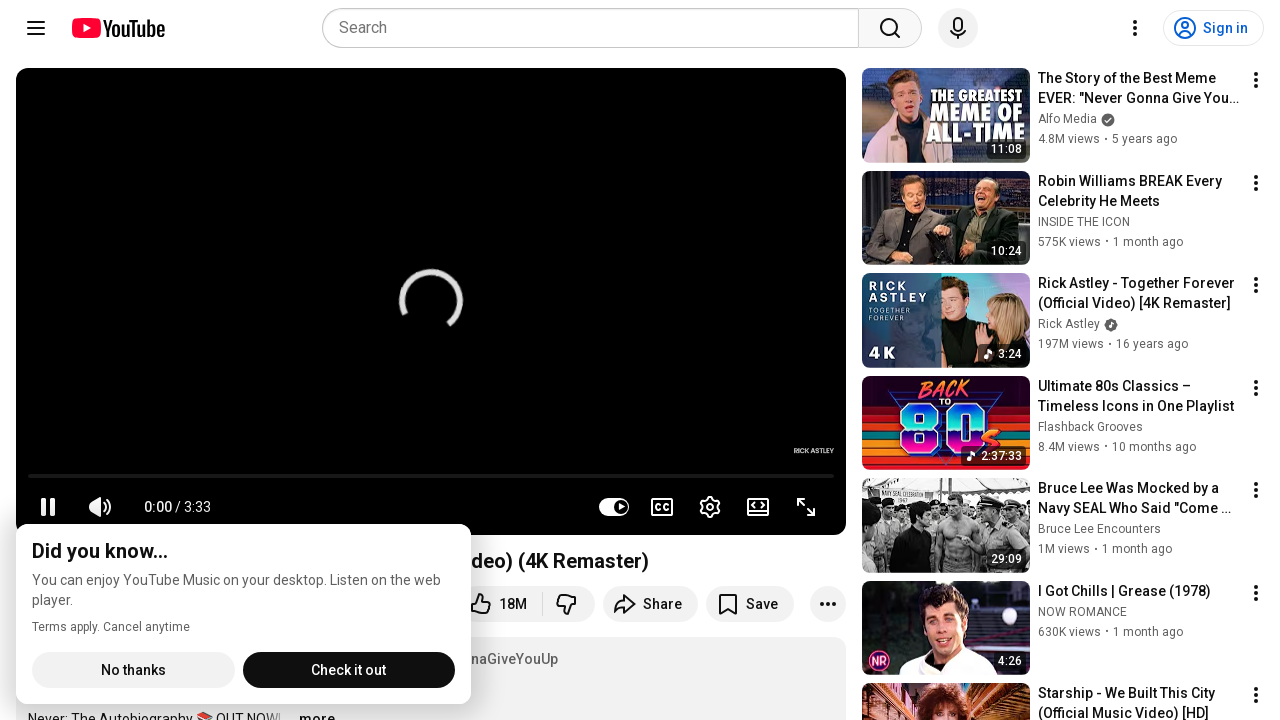

Retrieved src attribute from image element
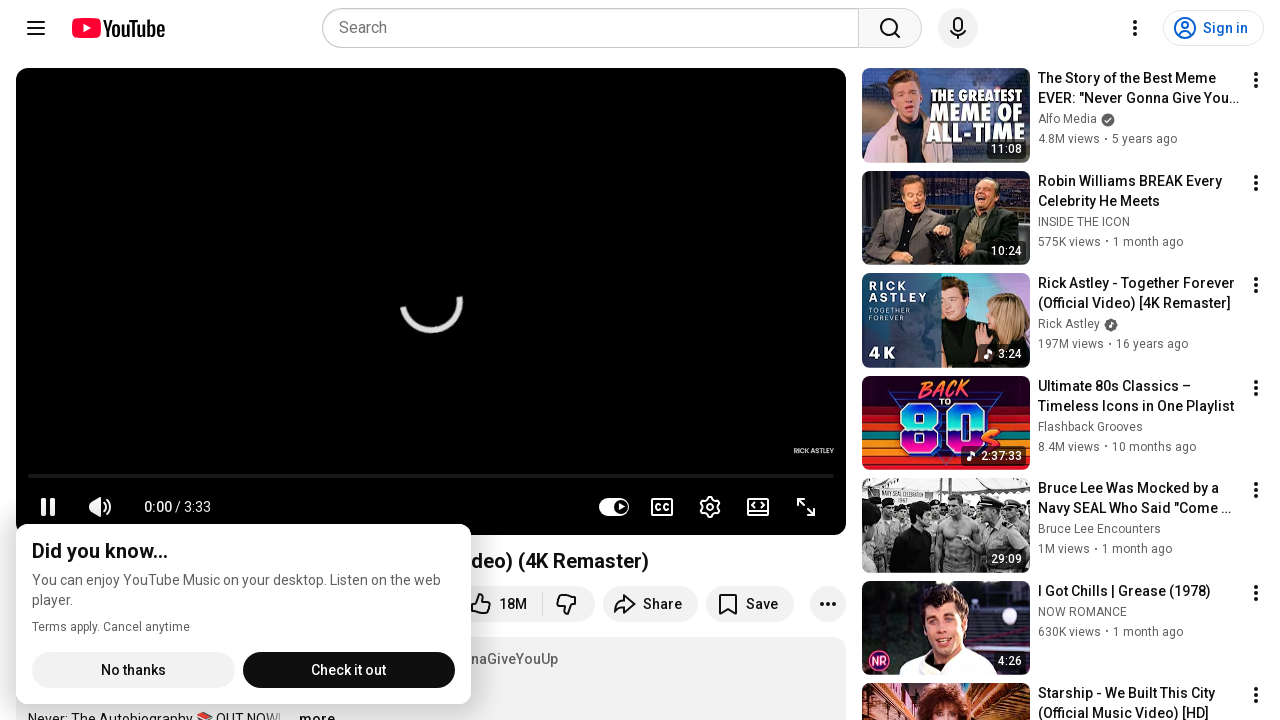

Retrieved src attribute from image element
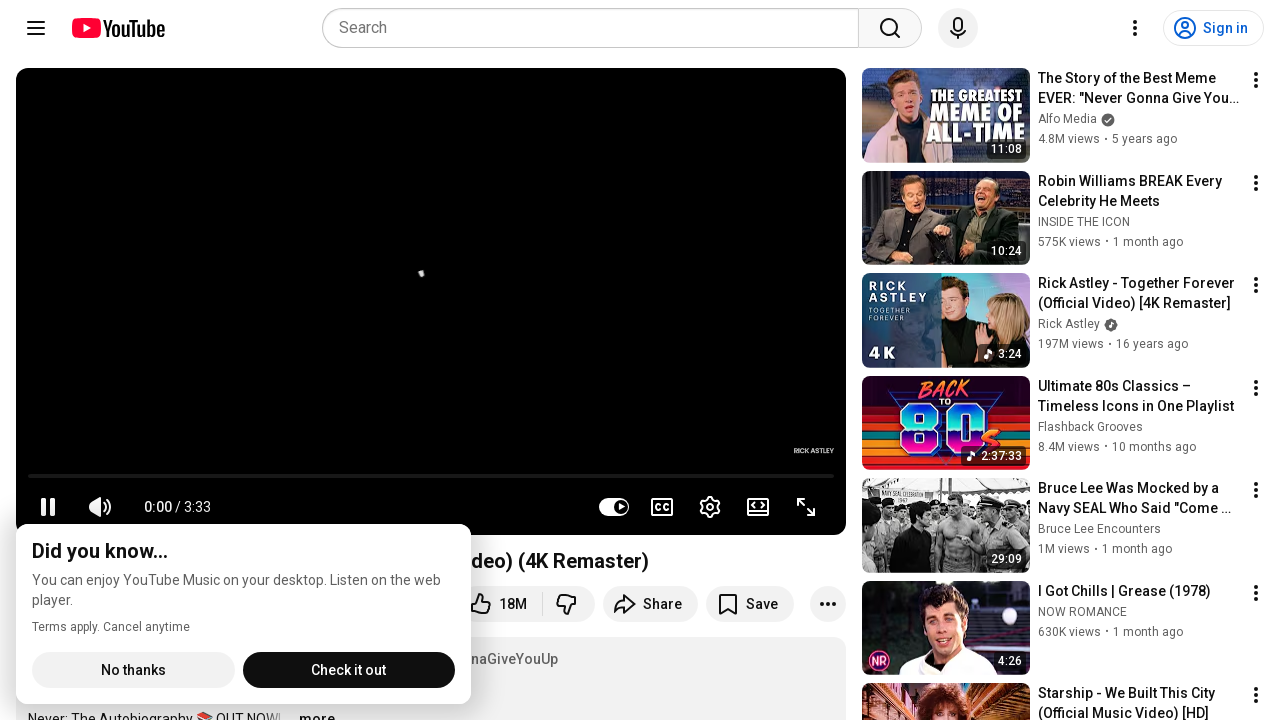

Retrieved src attribute from image element
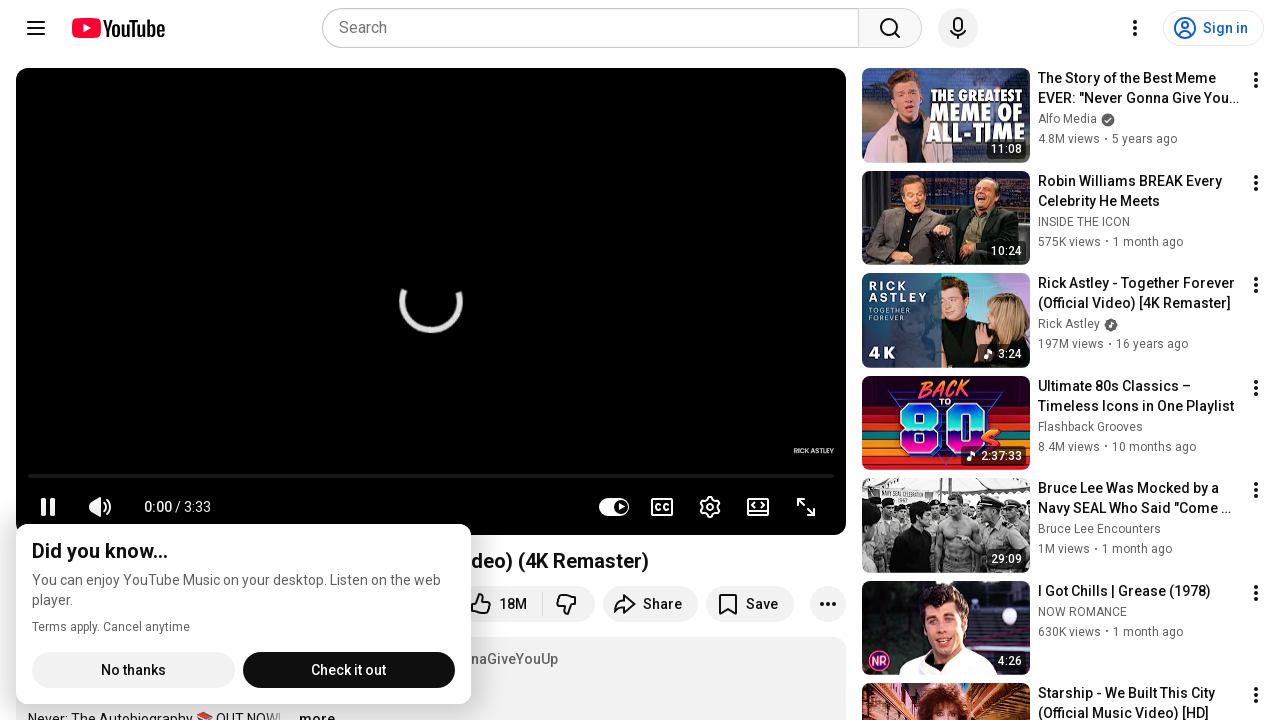

Retrieved src attribute from image element
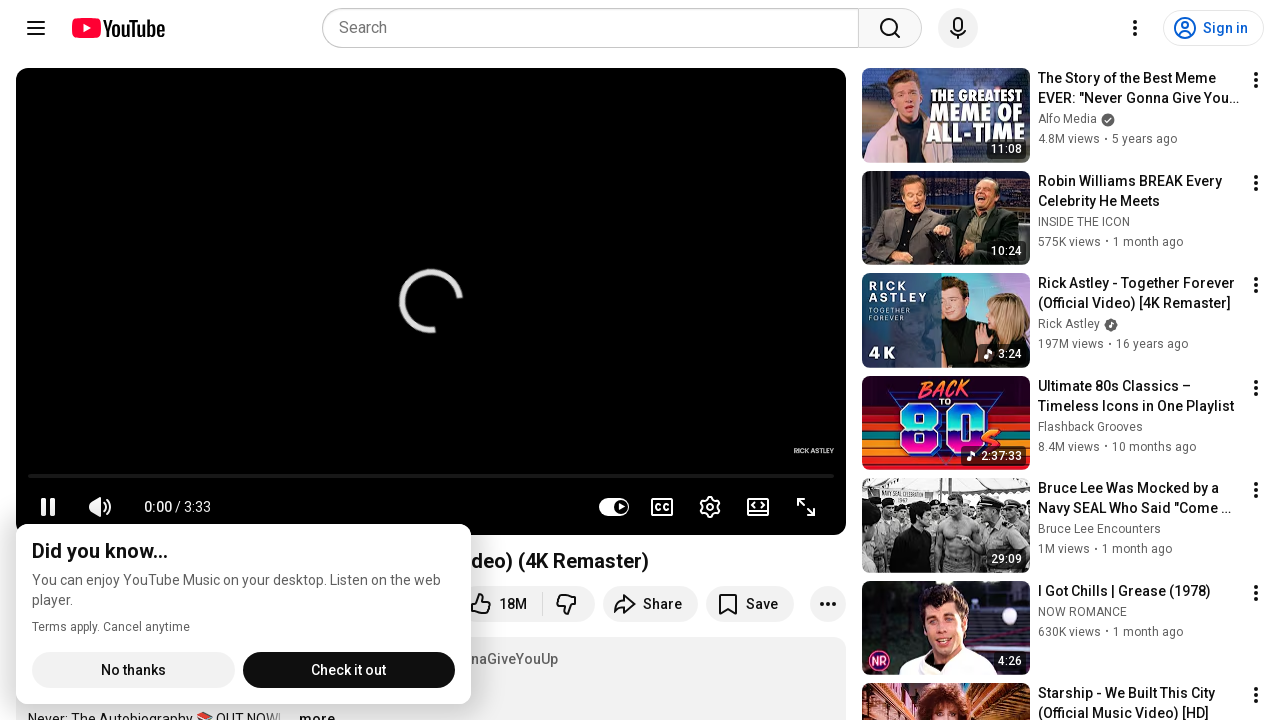

Retrieved src attribute from image element
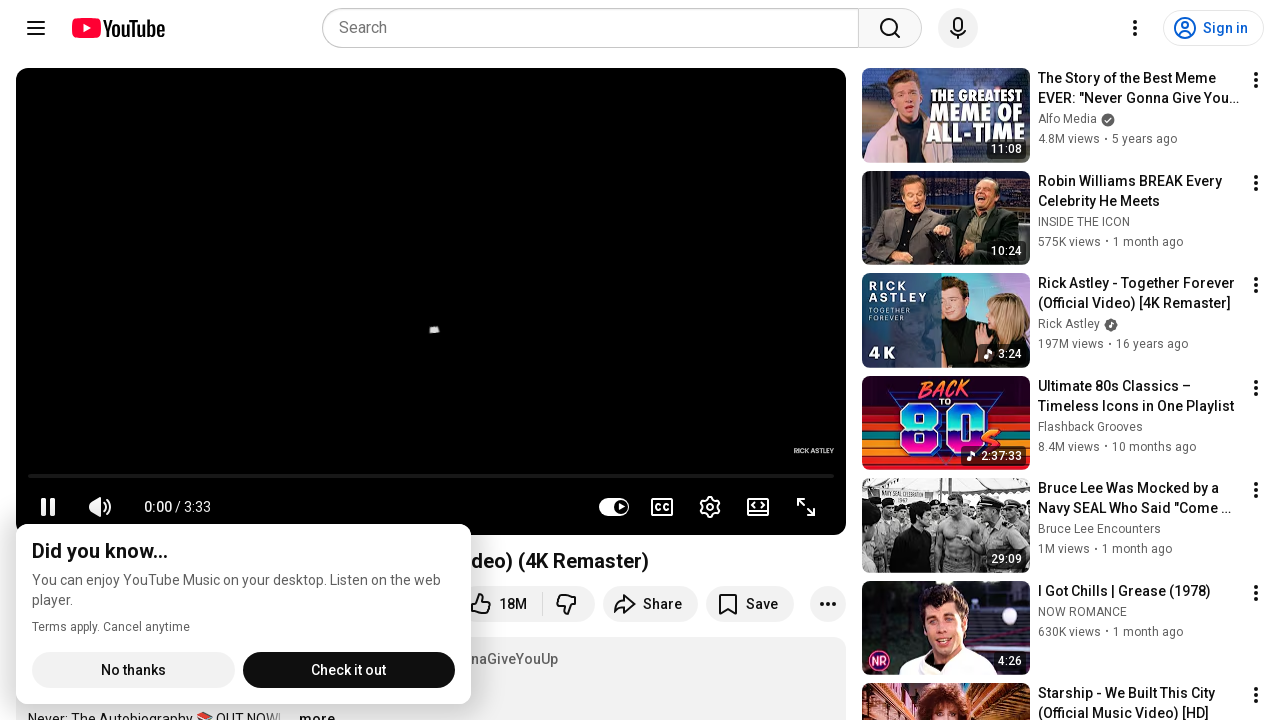

Retrieved src attribute from image element
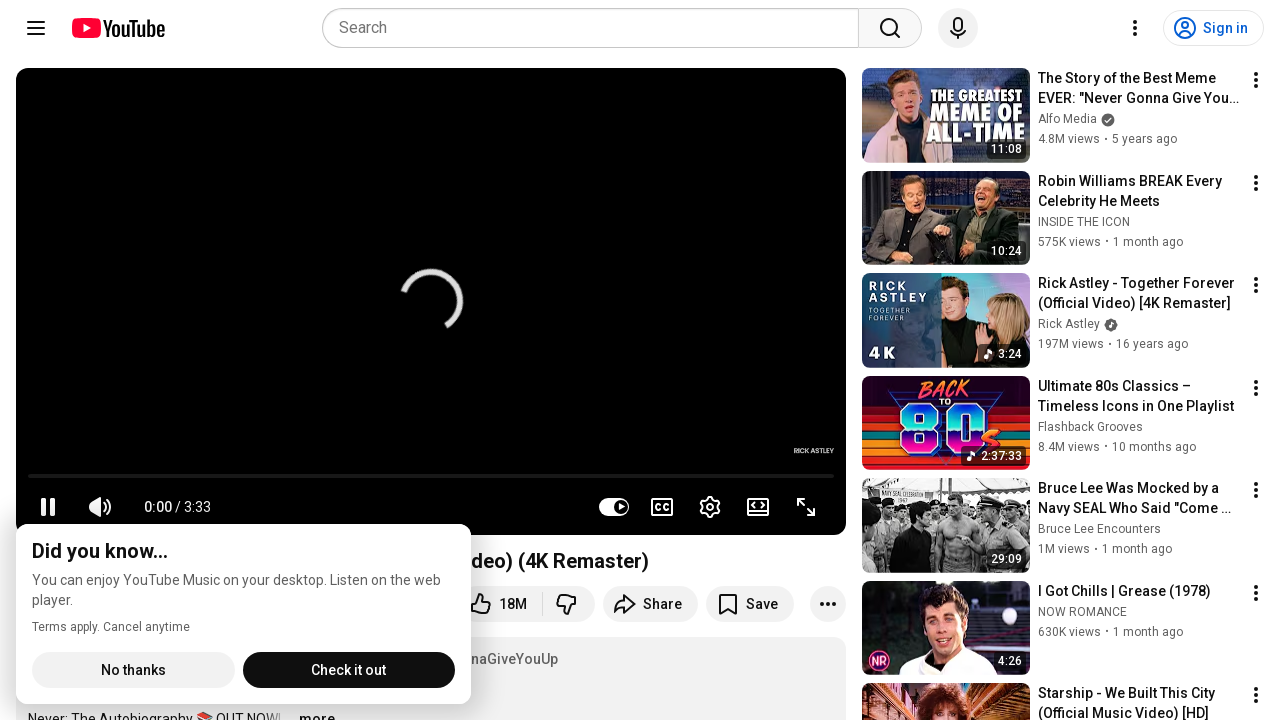

Retrieved src attribute from image element
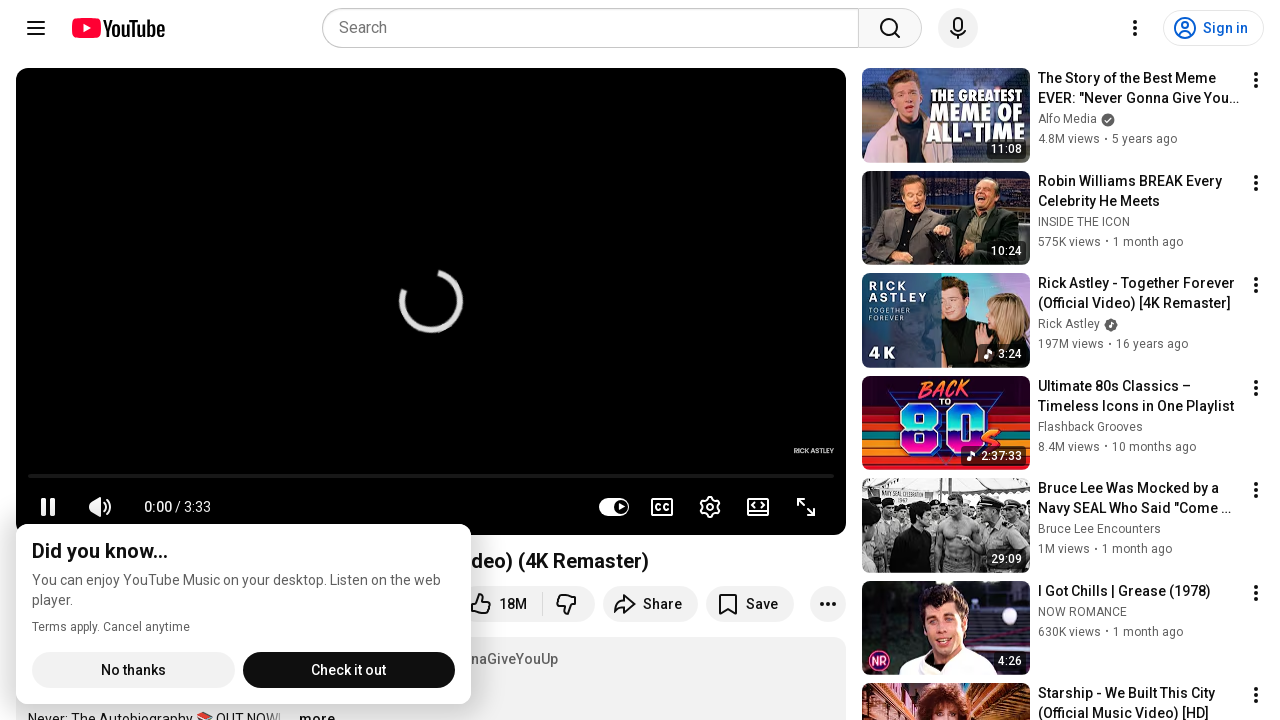

Retrieved src attribute from image element
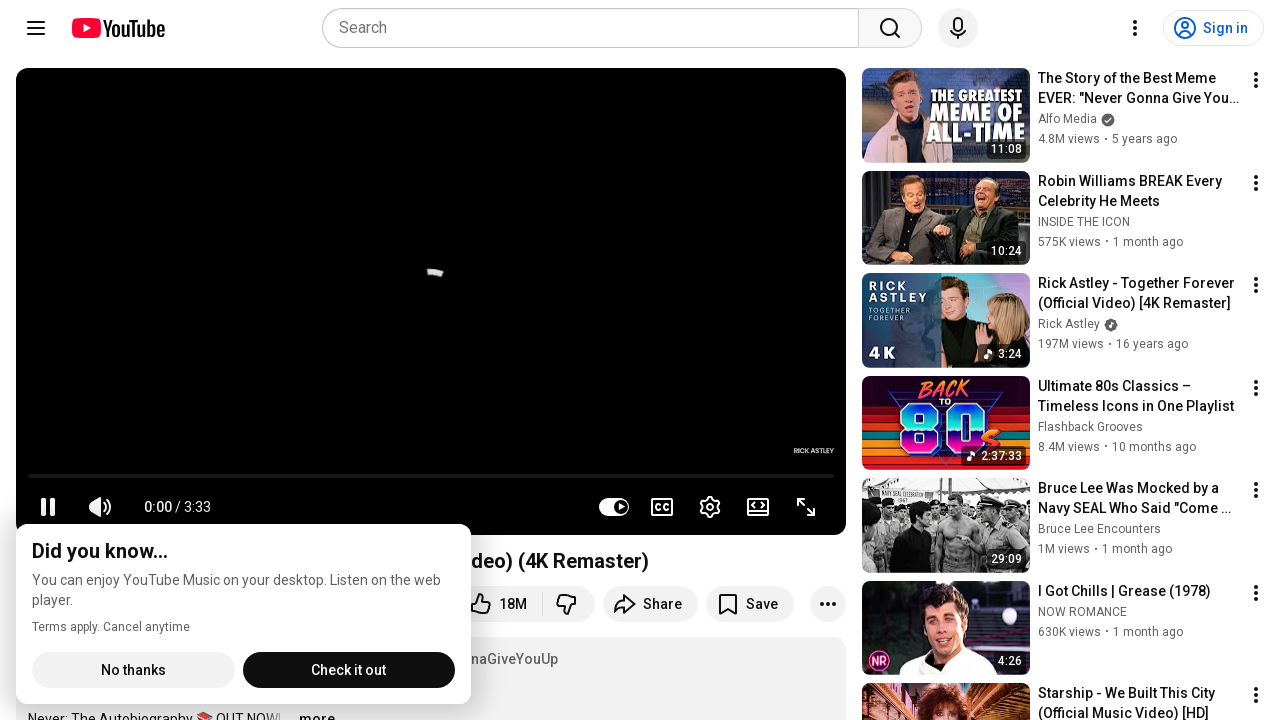

Retrieved src attribute from image element
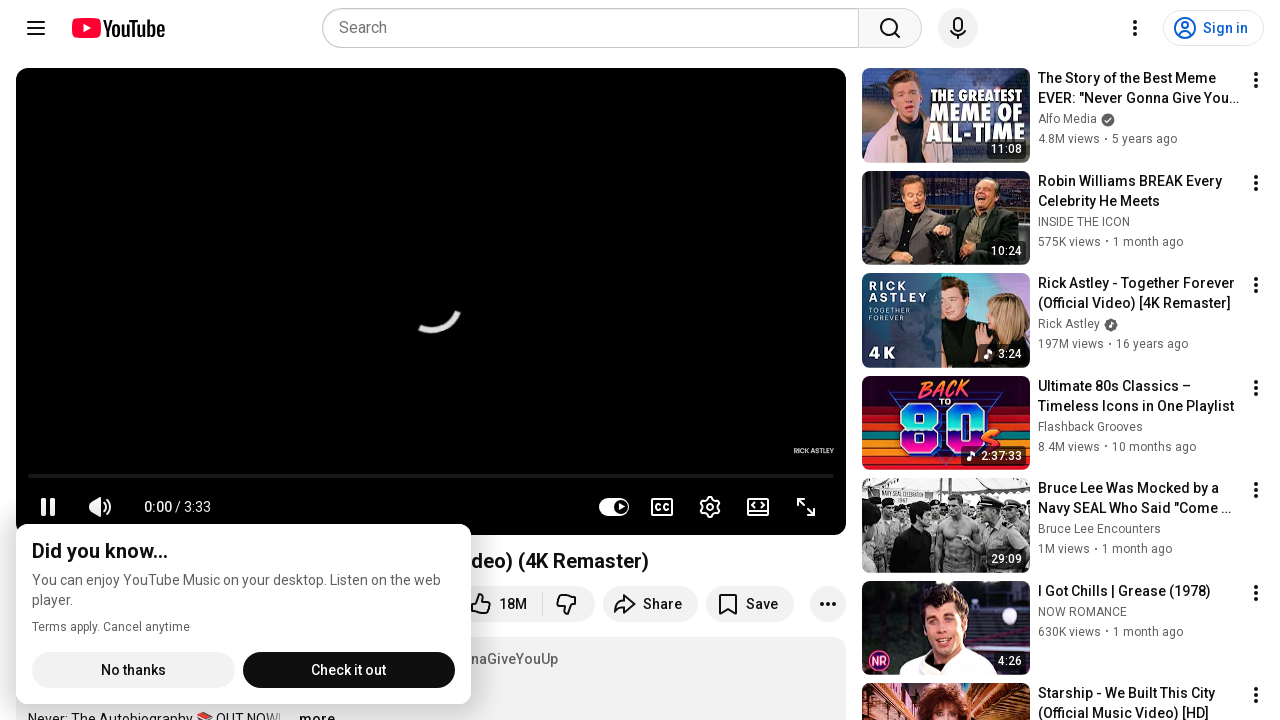

Retrieved src attribute from image element
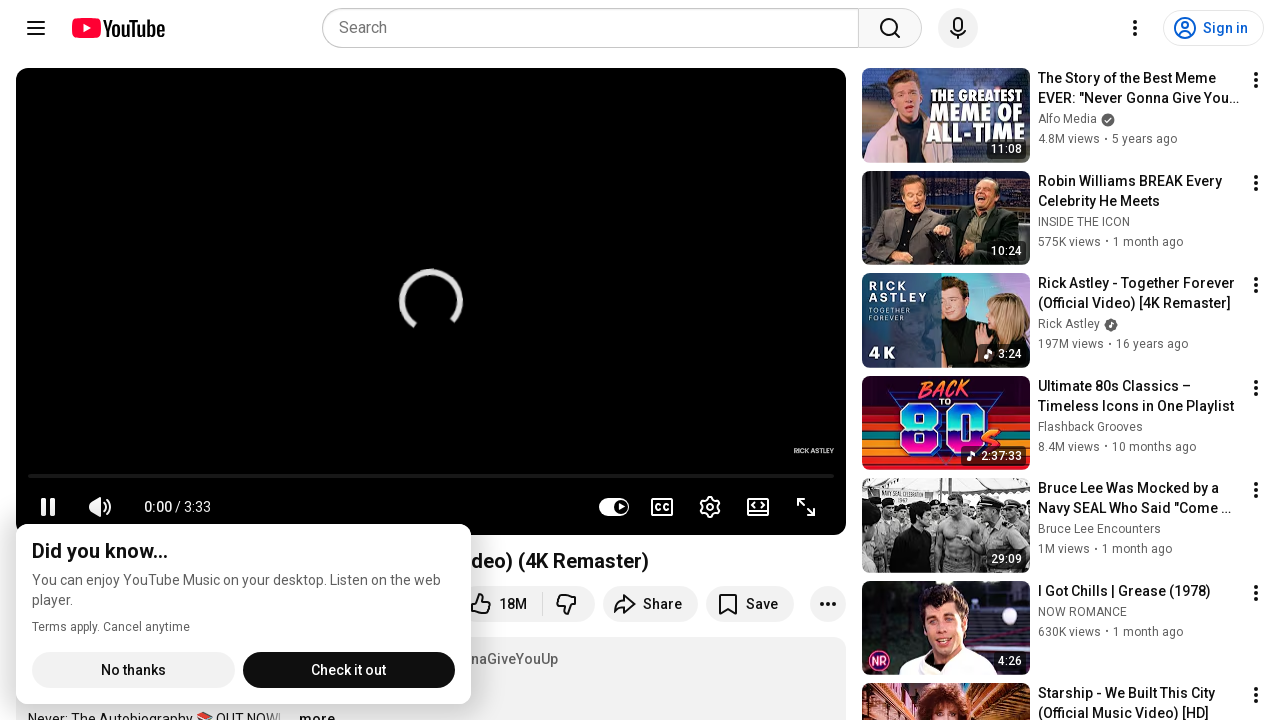

Retrieved src attribute from image element
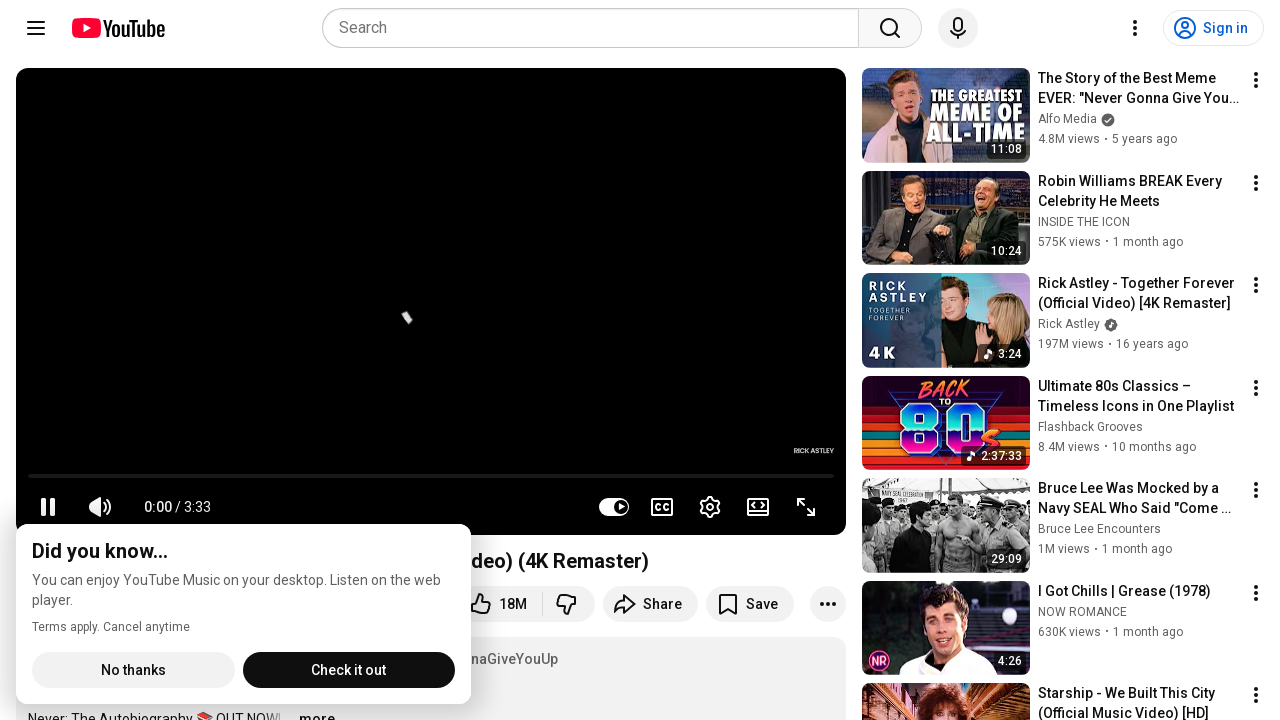

Retrieved src attribute from image element
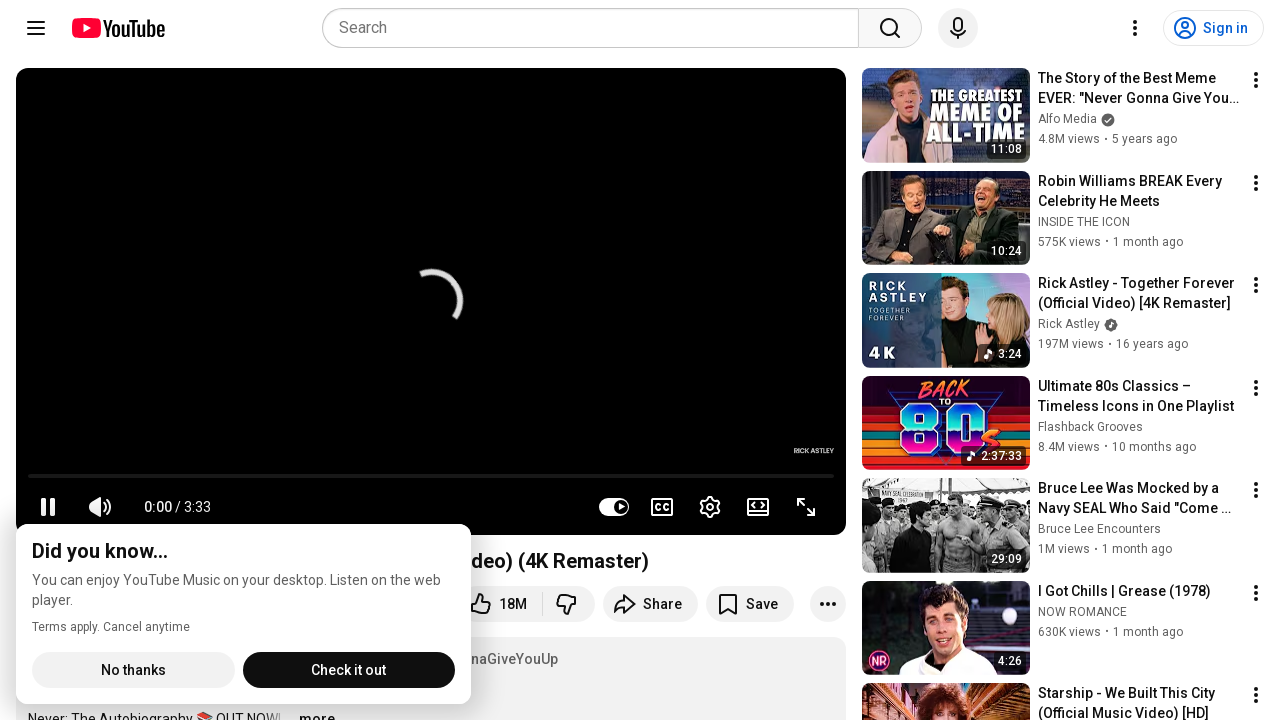

Retrieved src attribute from image element
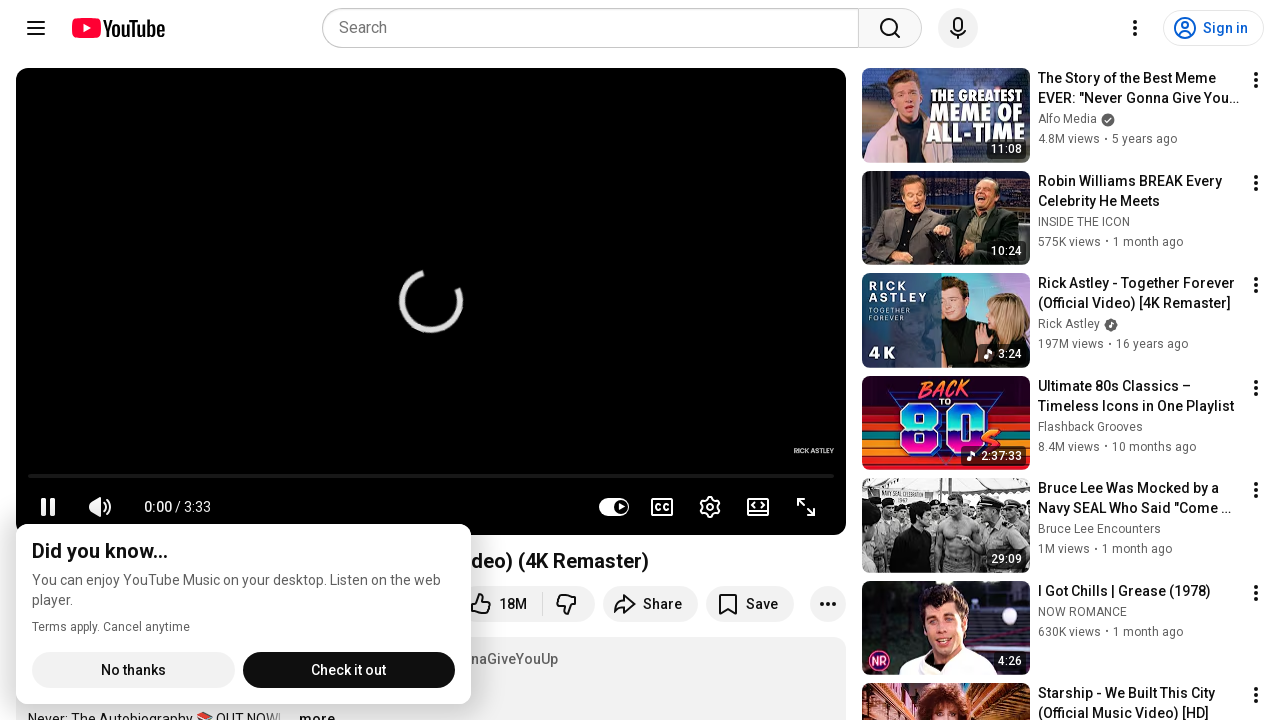

Retrieved src attribute from image element
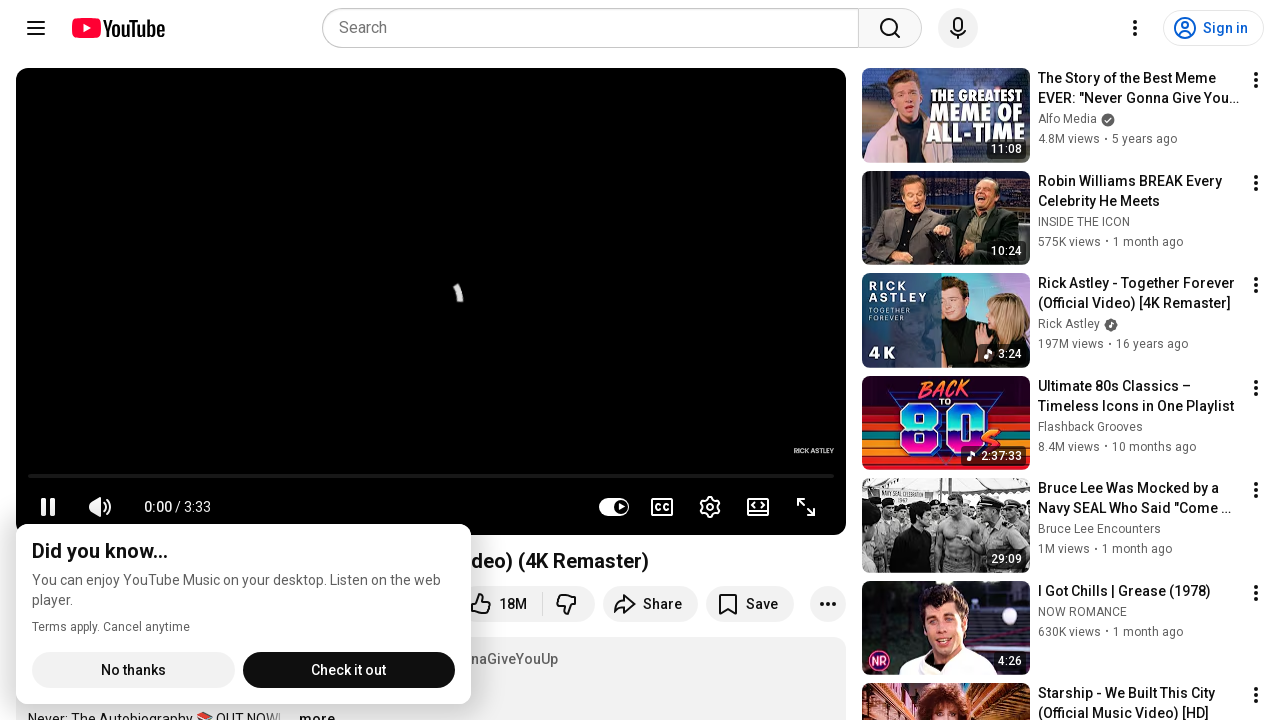

Retrieved src attribute from image element
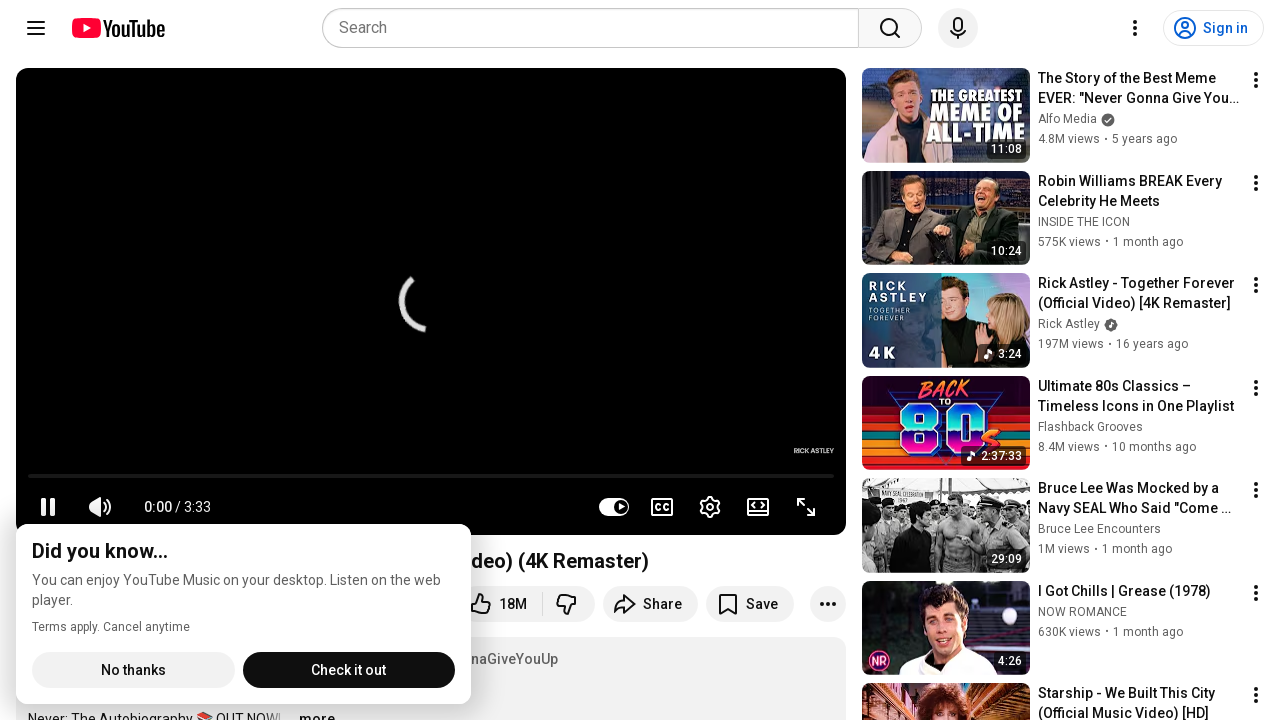

Retrieved src attribute from image element
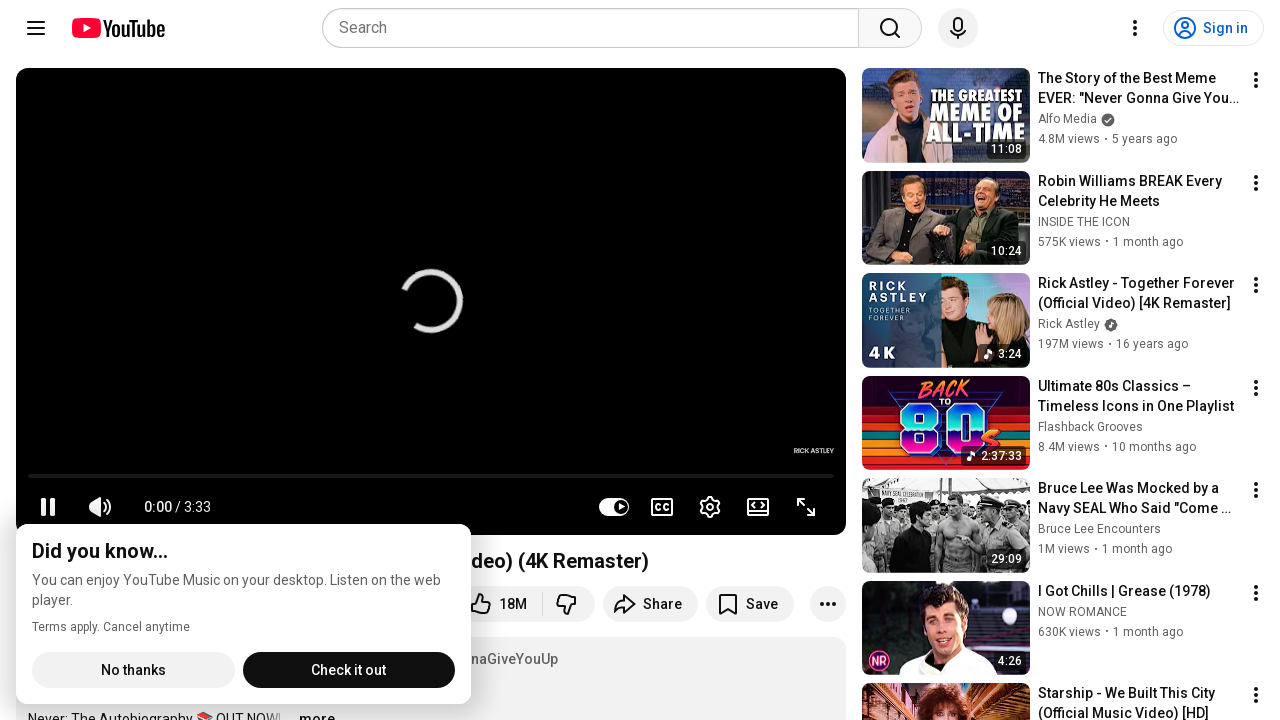

Retrieved src attribute from image element
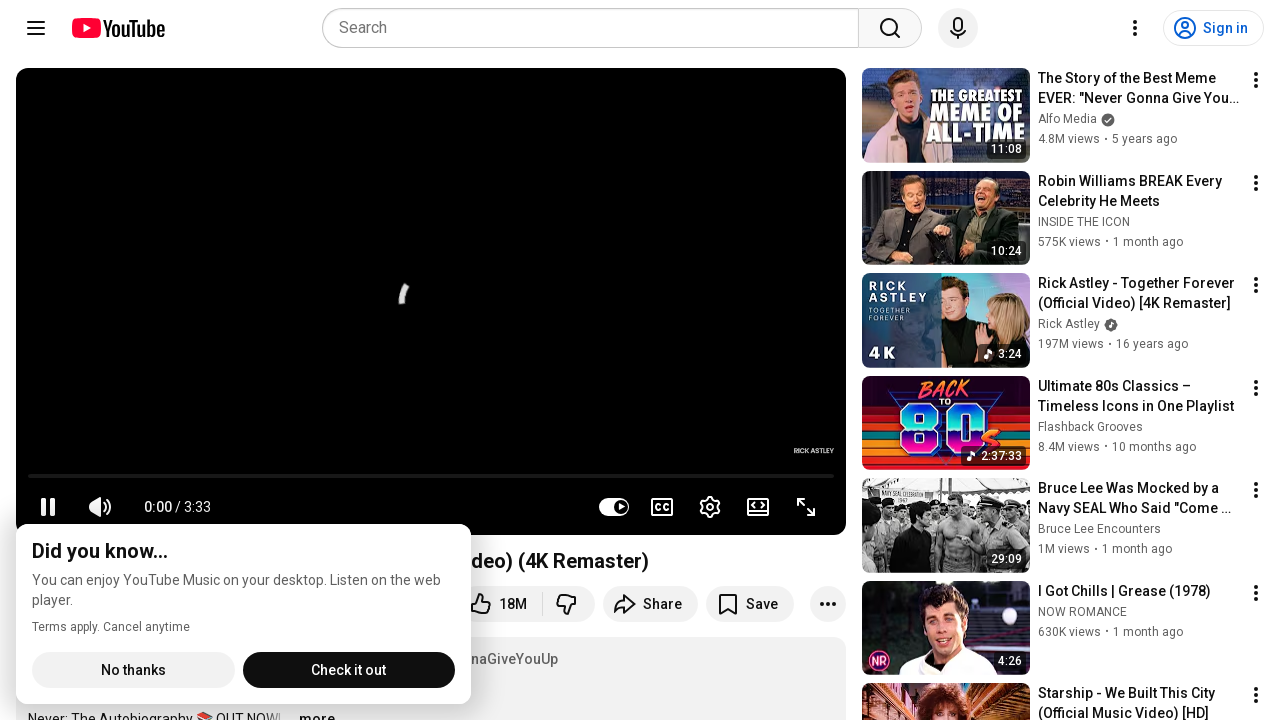

Retrieved src attribute from image element
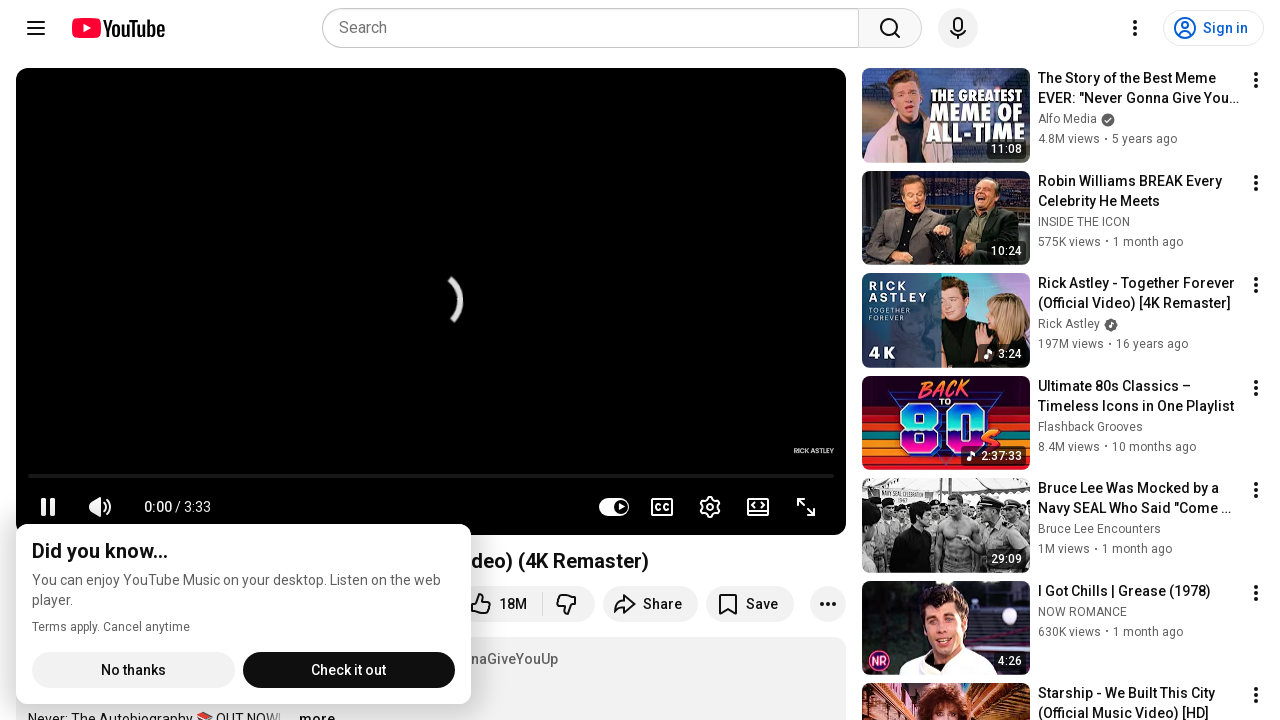

Retrieved src attribute from image element
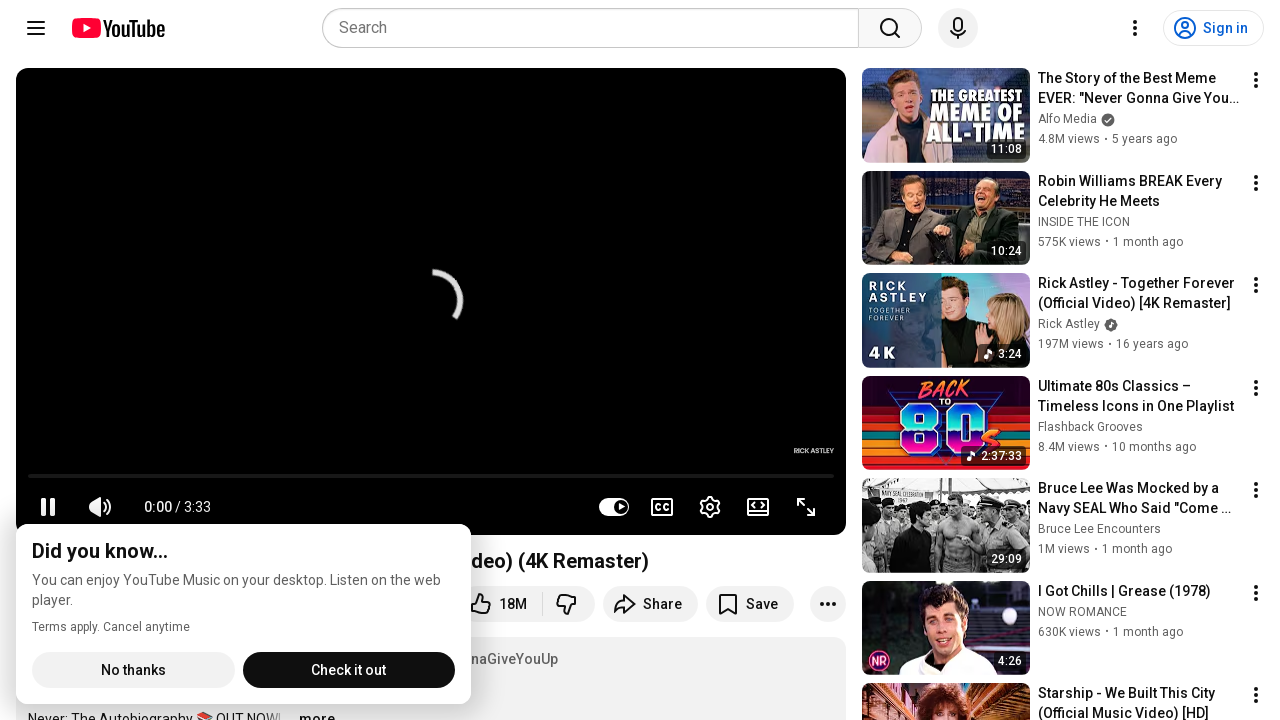

Retrieved src attribute from image element
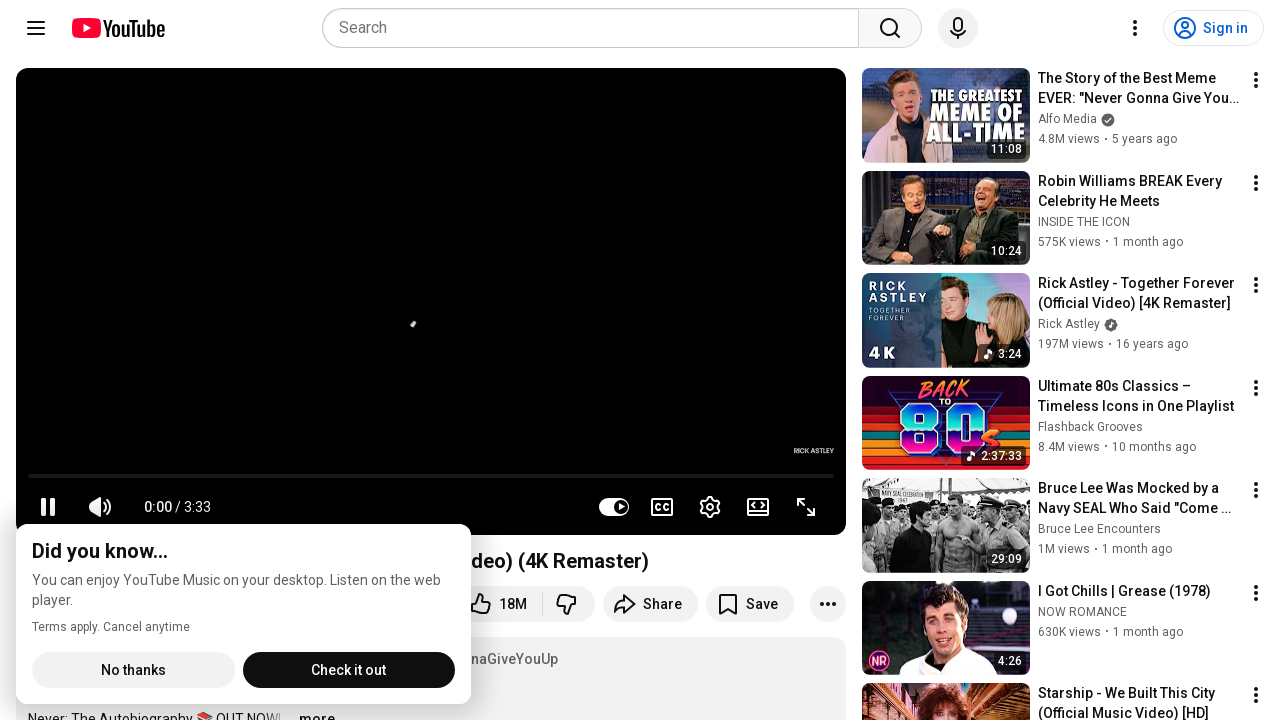

Retrieved src attribute from image element
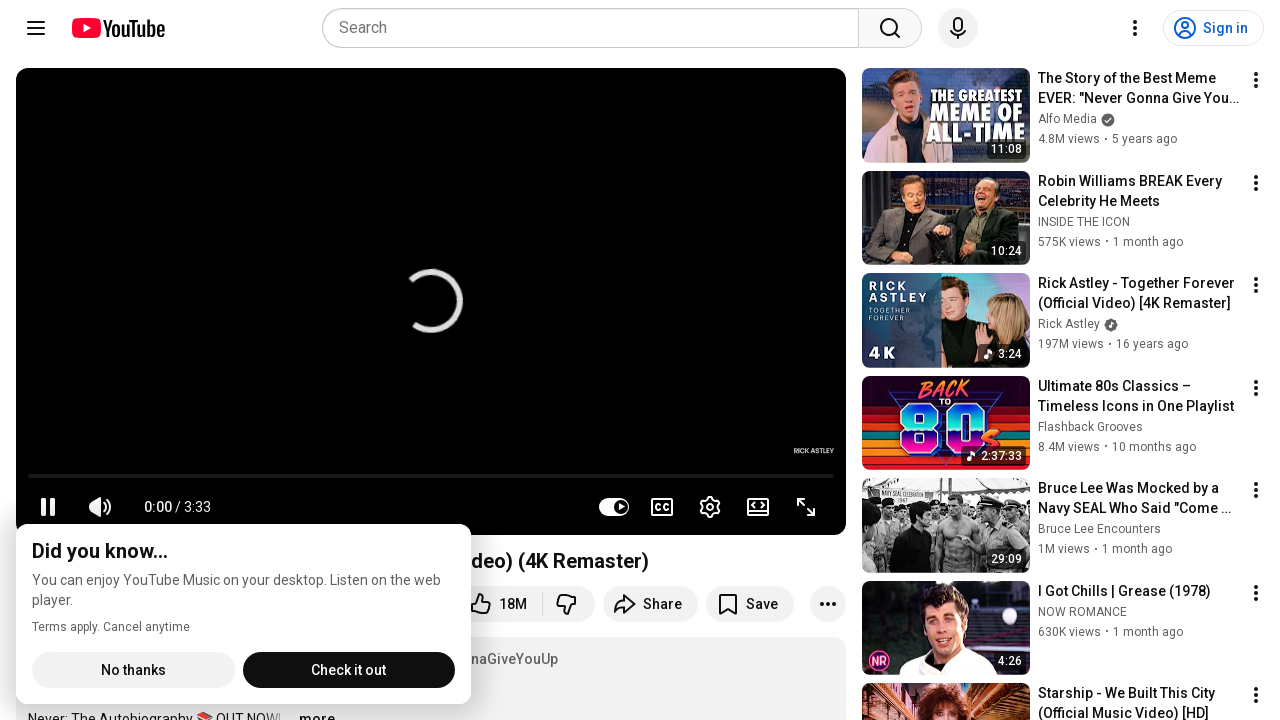

Retrieved src attribute from image element
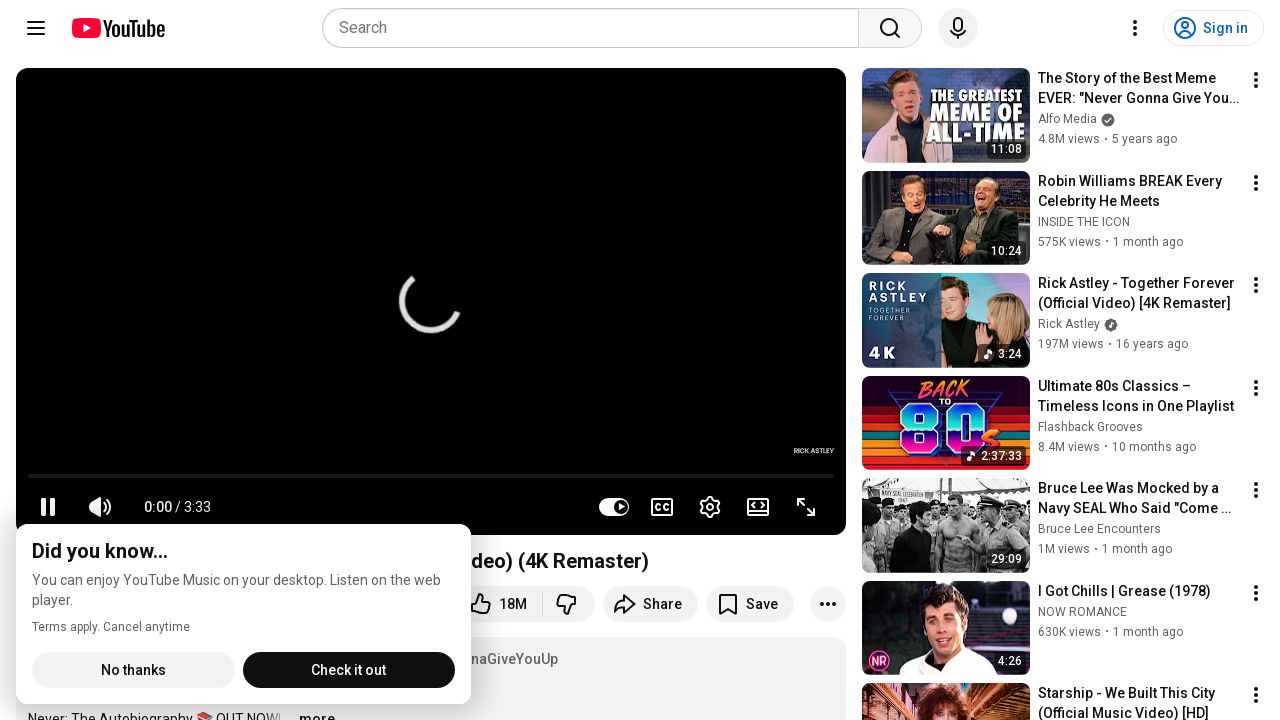

Retrieved src attribute from image element
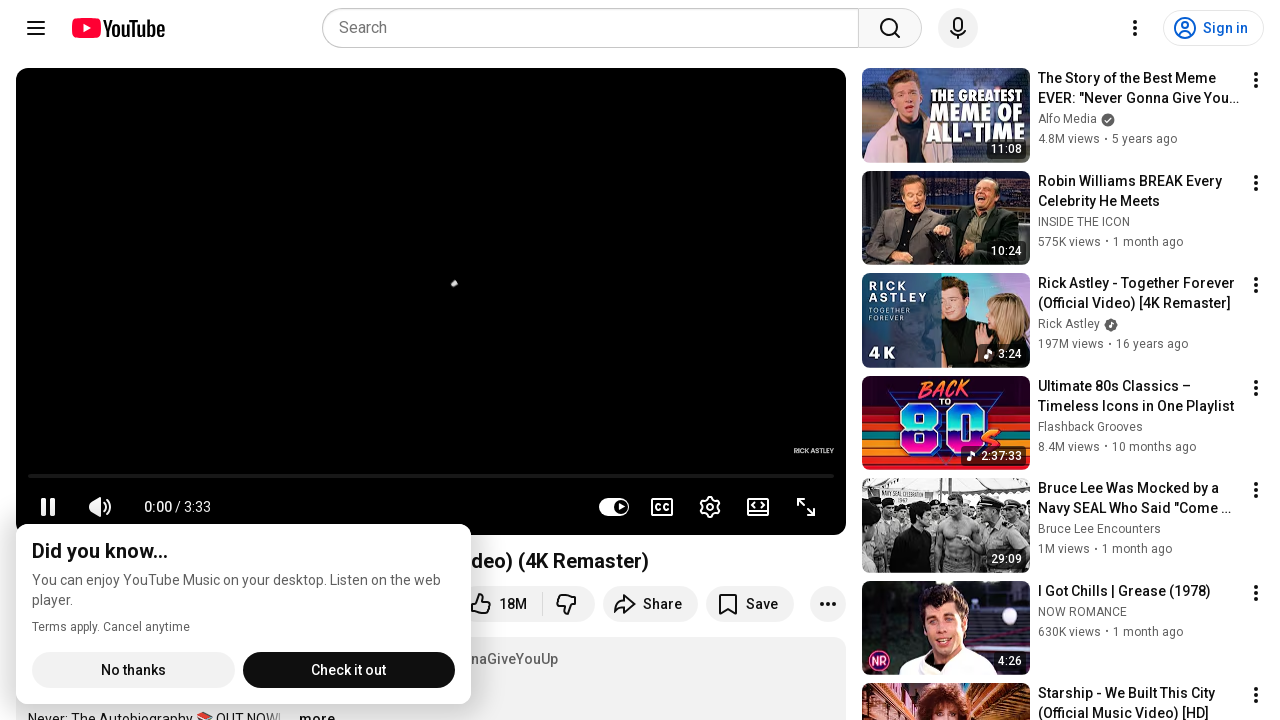

Retrieved src attribute from image element
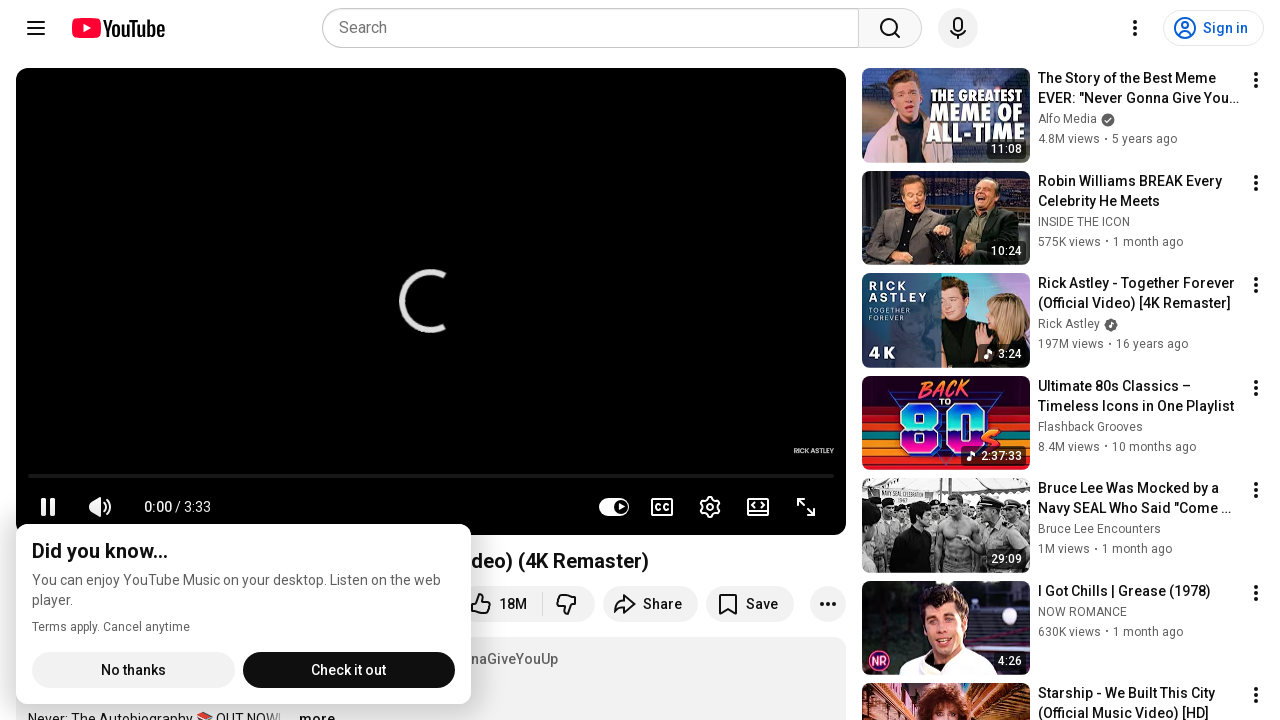

Retrieved src attribute from image element
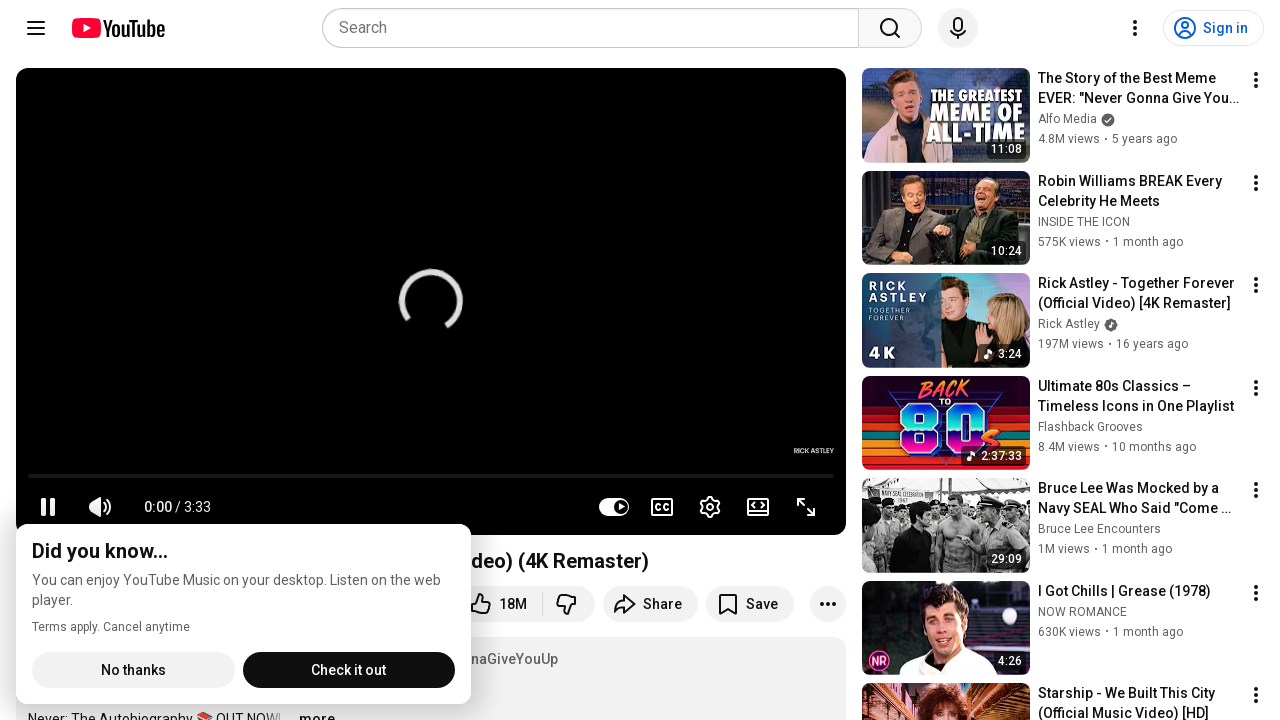

Retrieved src attribute from image element
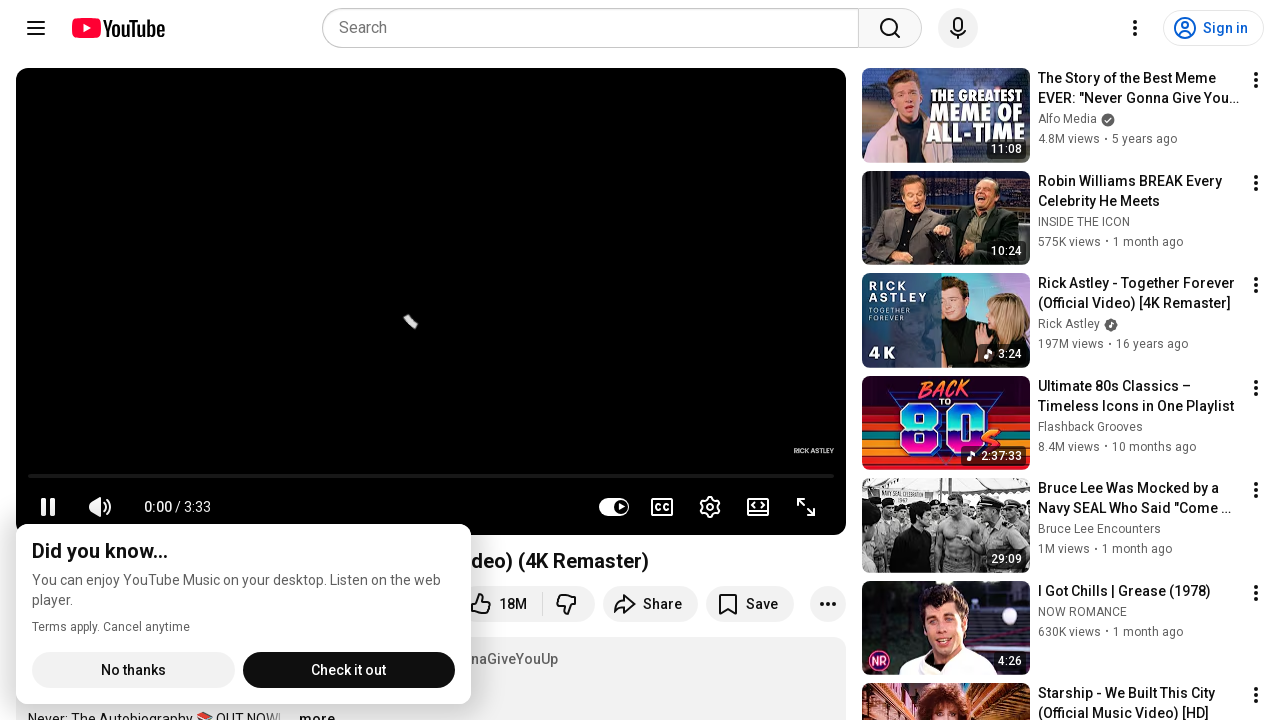

Retrieved src attribute from image element
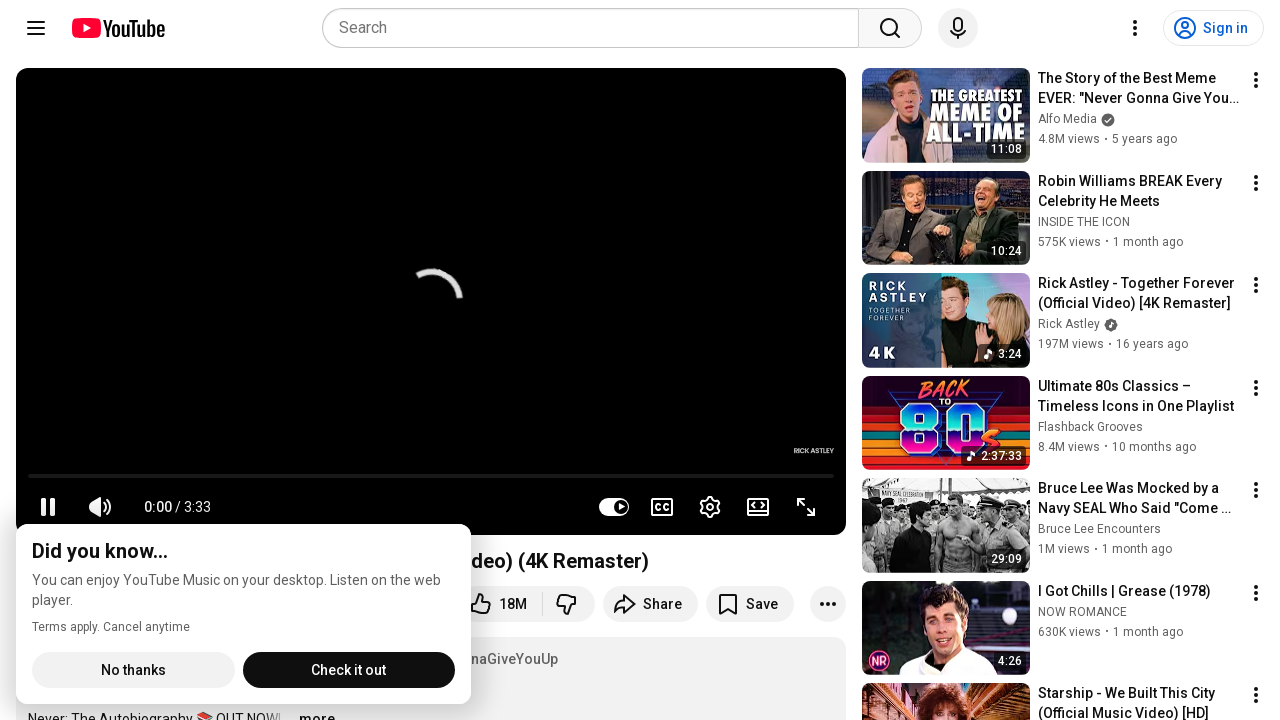

Retrieved src attribute from image element
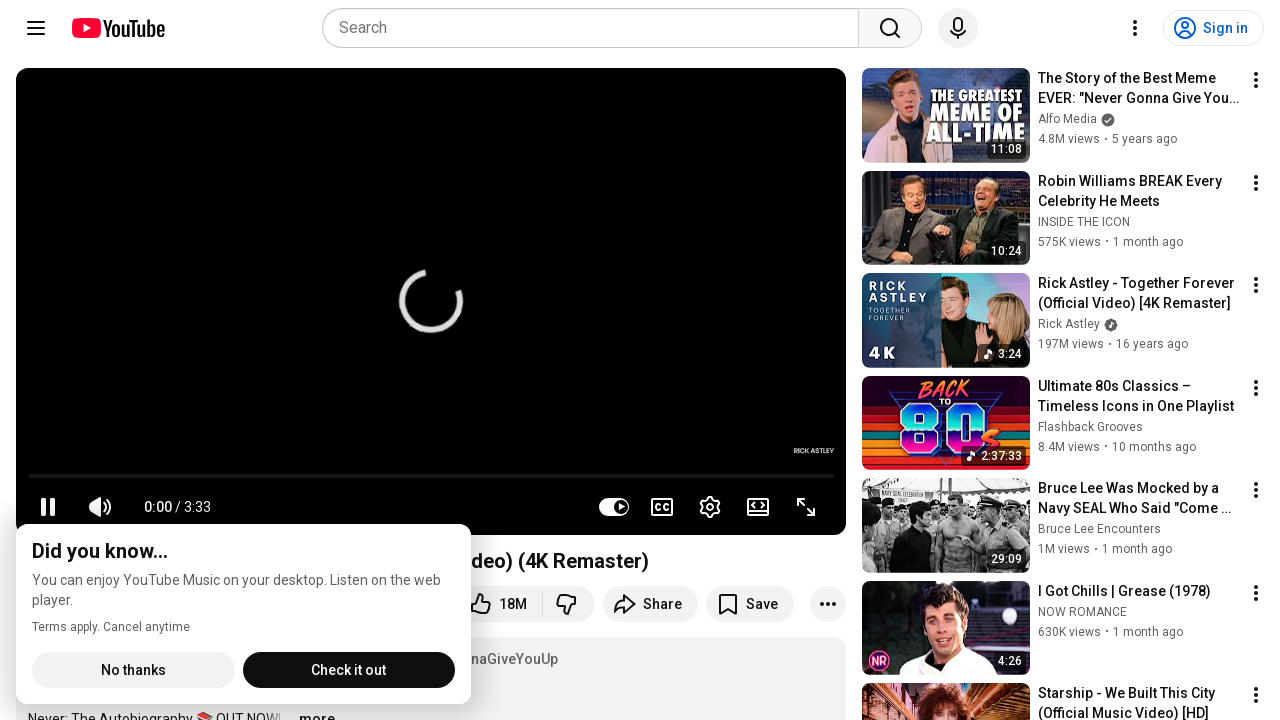

Retrieved src attribute from image element
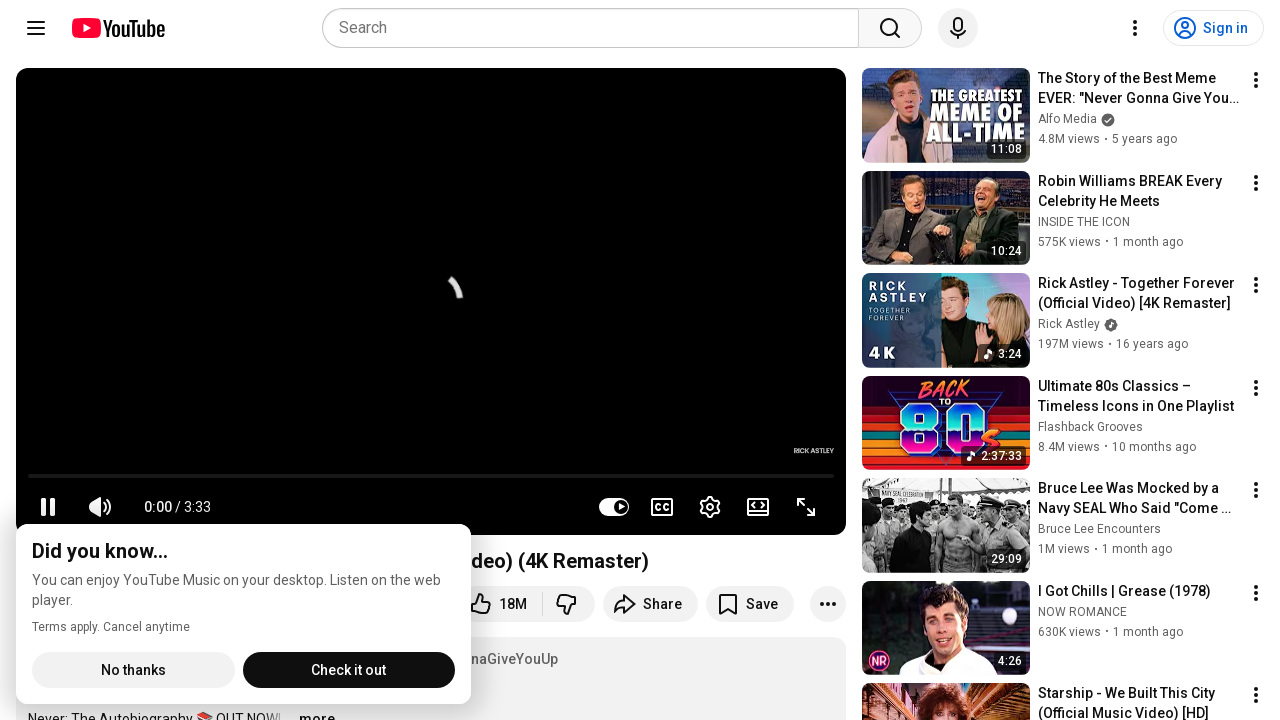

Retrieved src attribute from image element
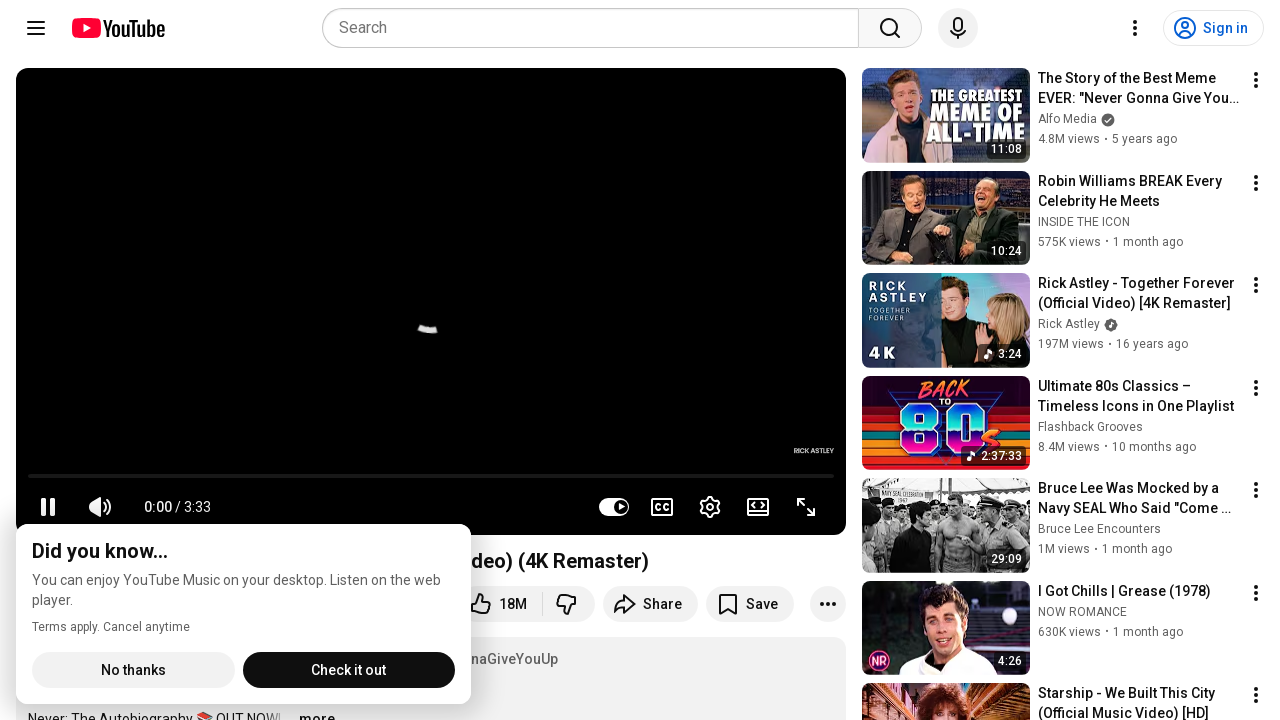

Retrieved src attribute from image element
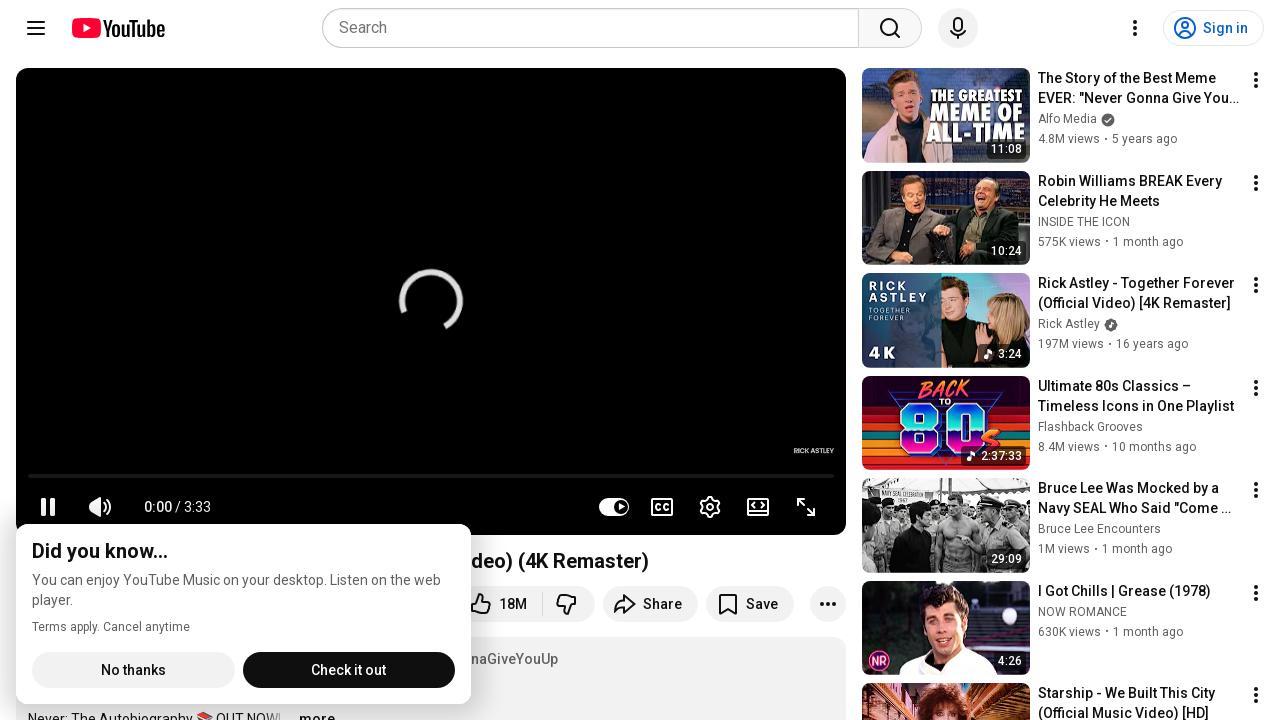

Retrieved src attribute from image element
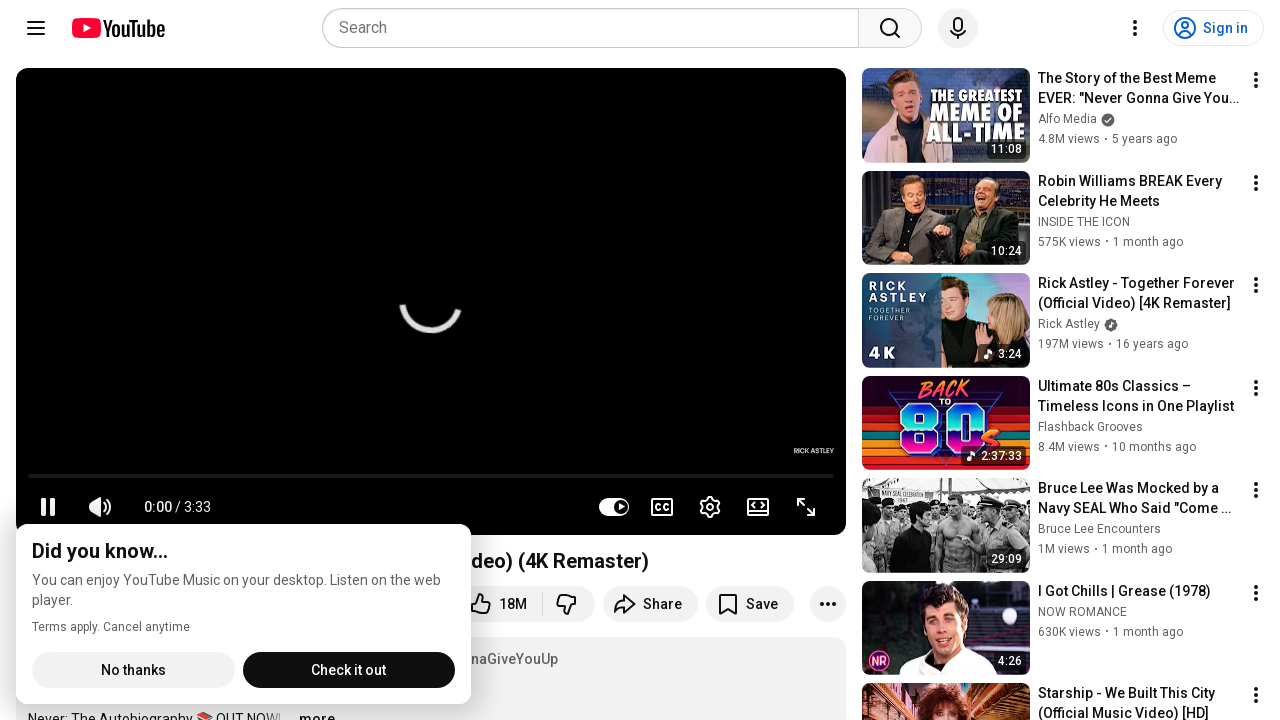

Retrieved src attribute from image element
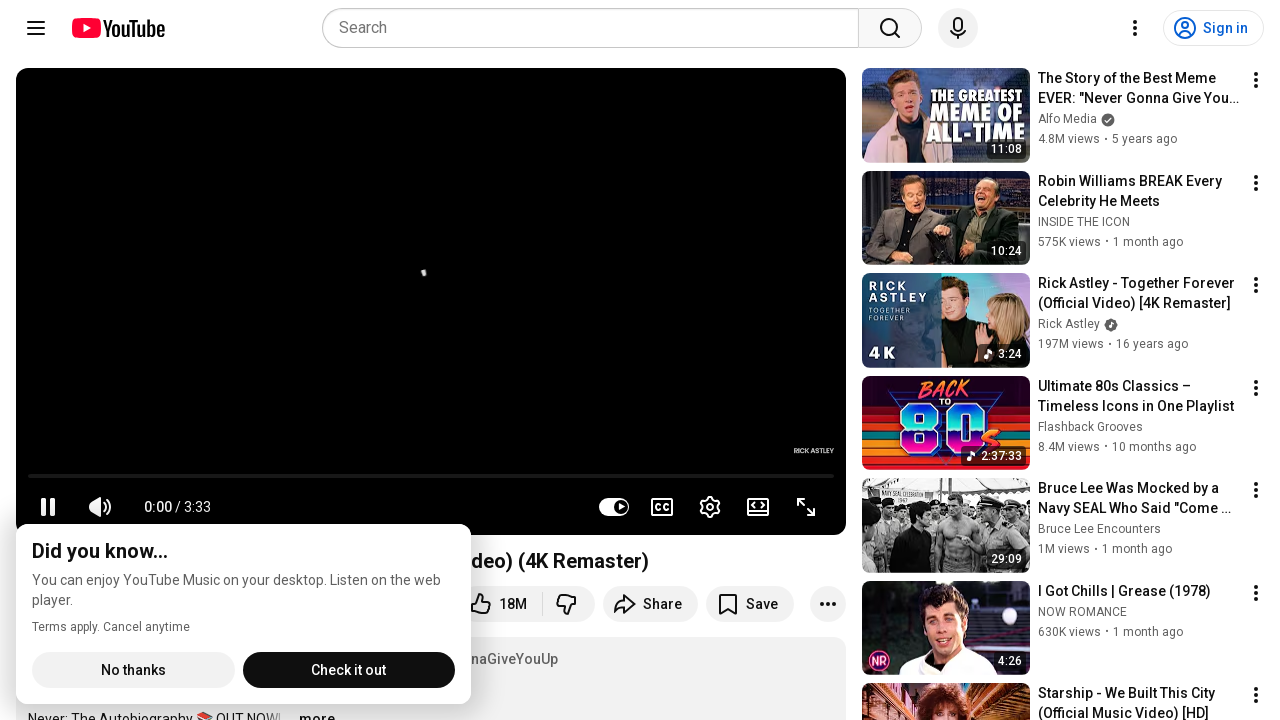

Retrieved src attribute from image element
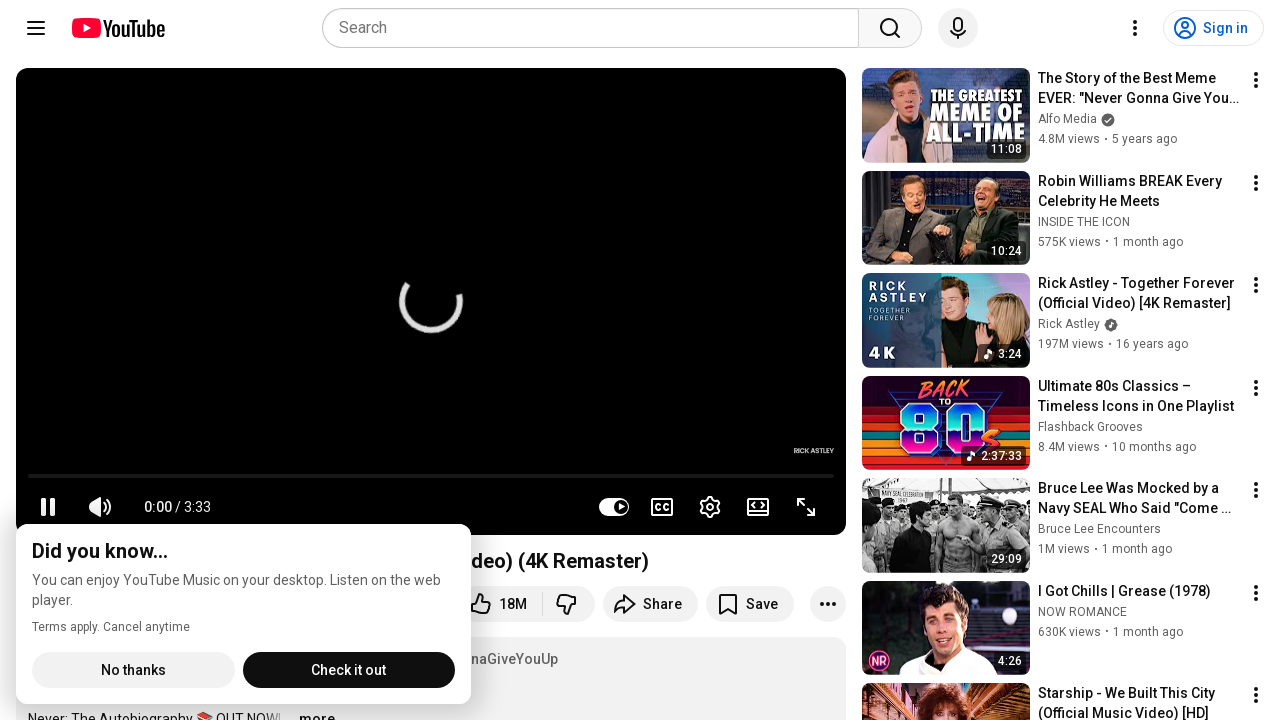

Retrieved src attribute from image element
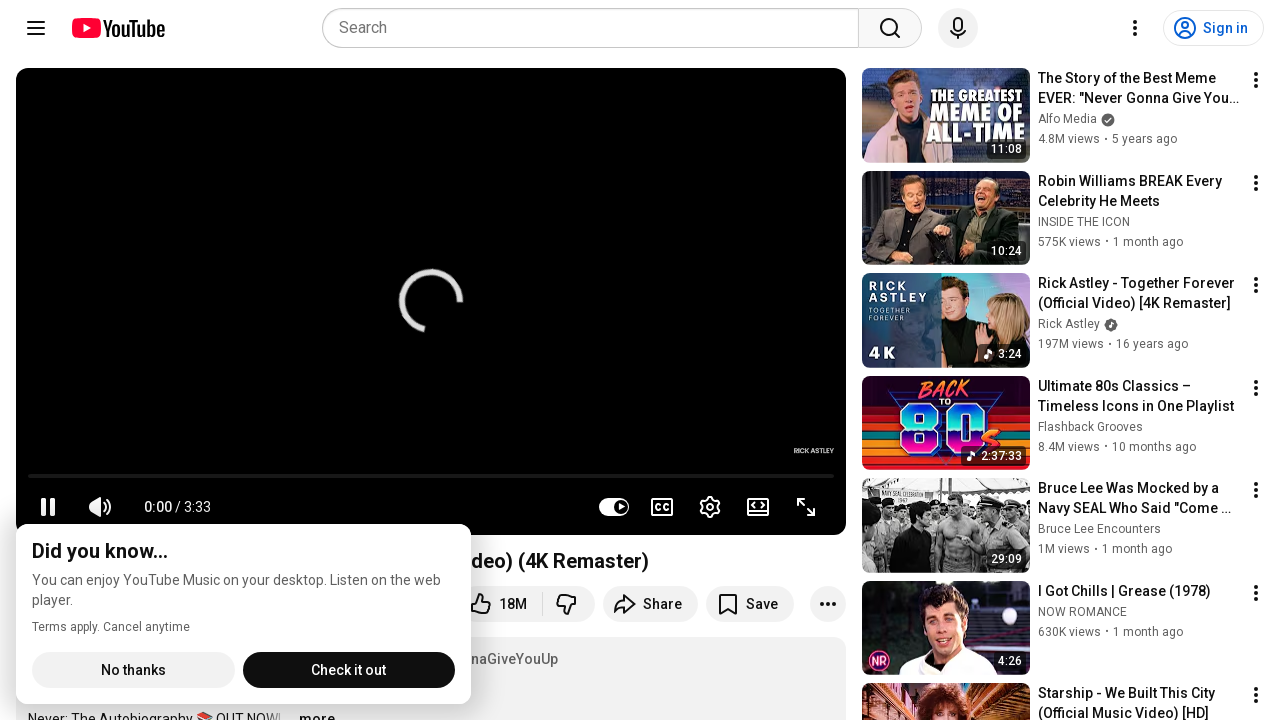

Retrieved src attribute from image element
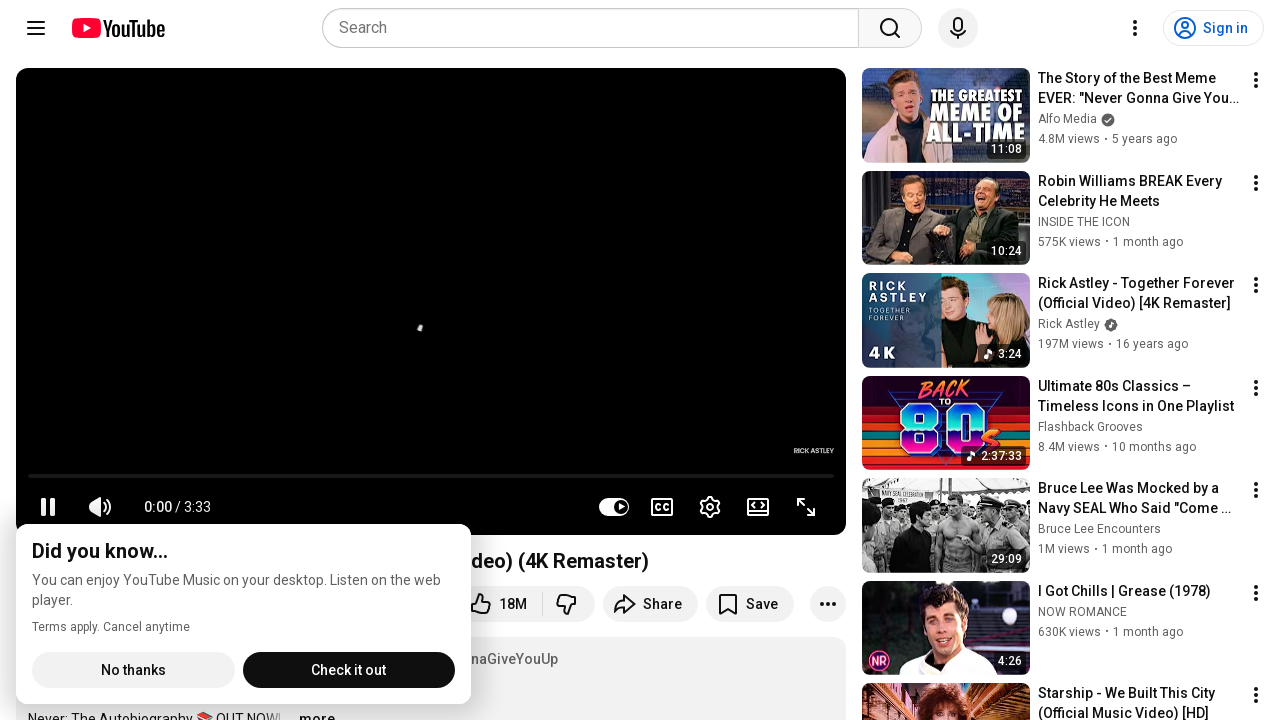

Retrieved src attribute from image element
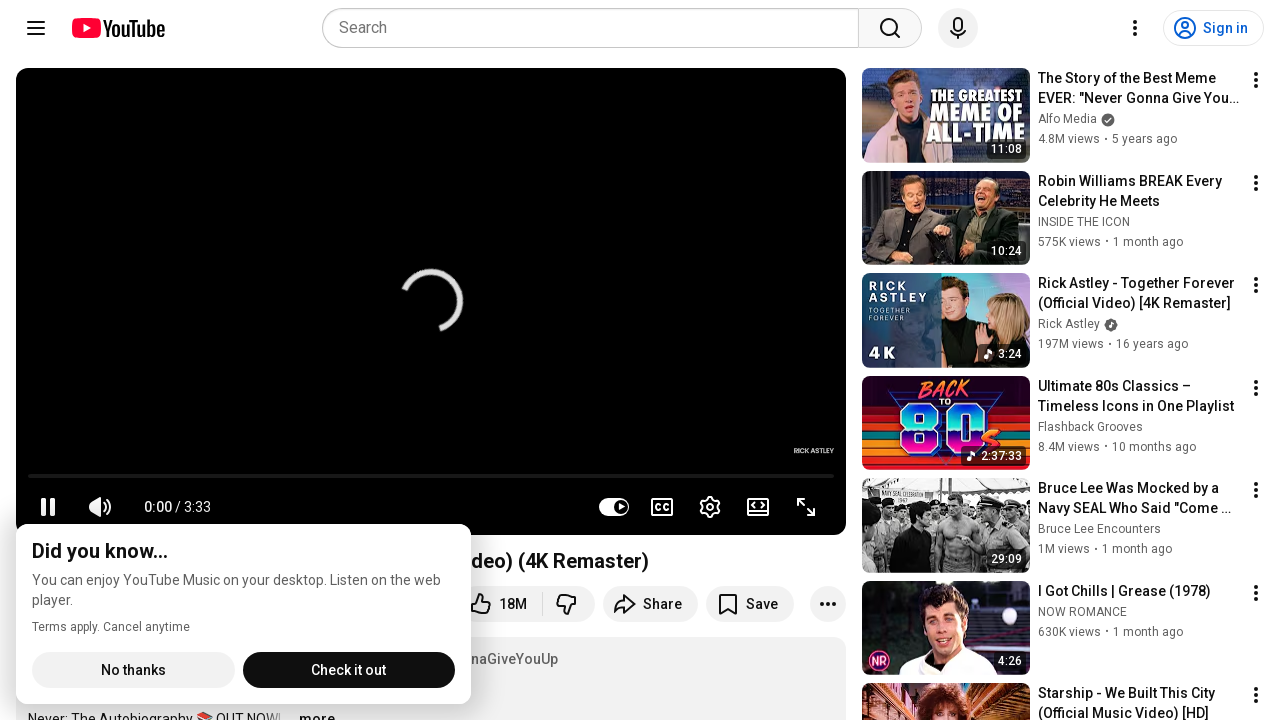

Retrieved src attribute from image element
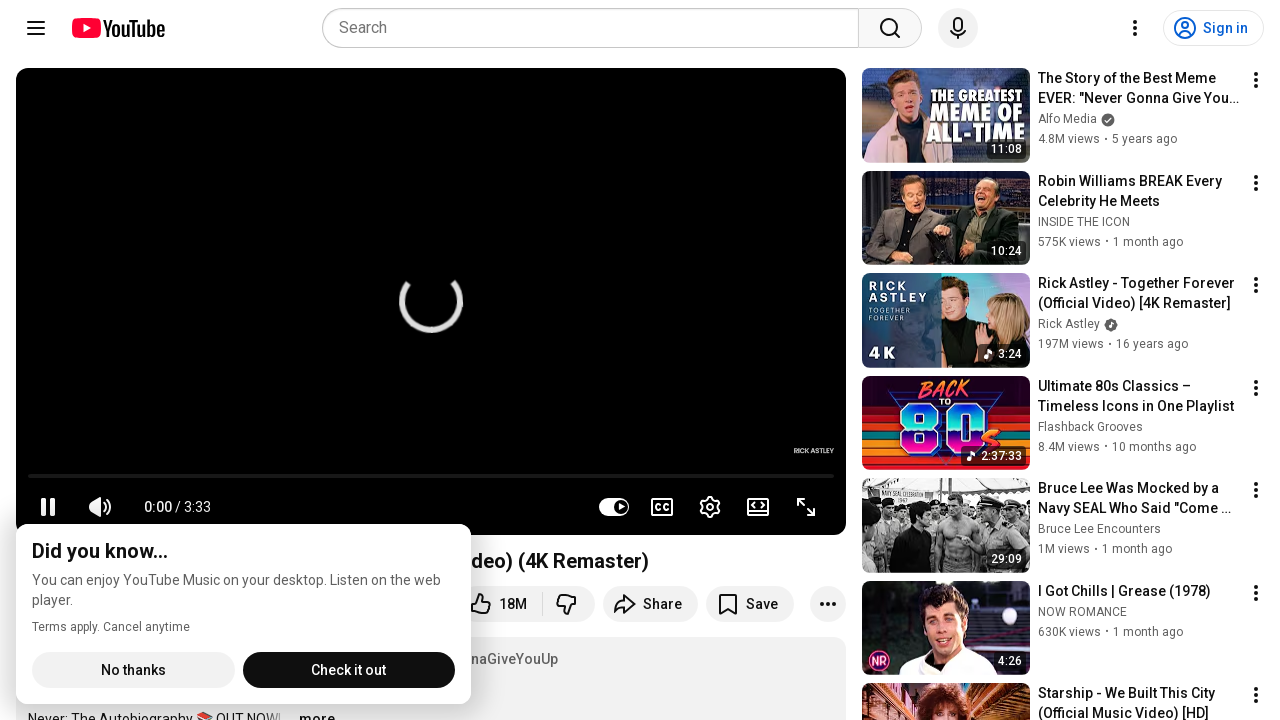

Retrieved src attribute from image element
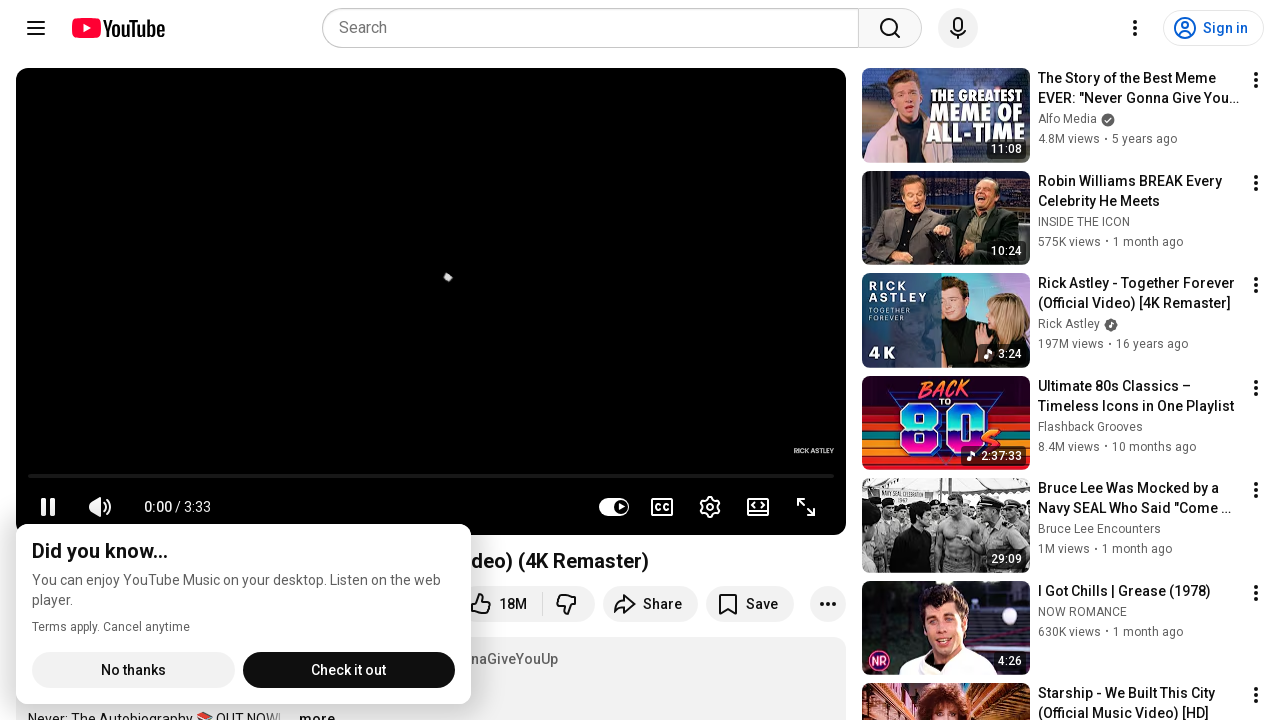

Retrieved page title
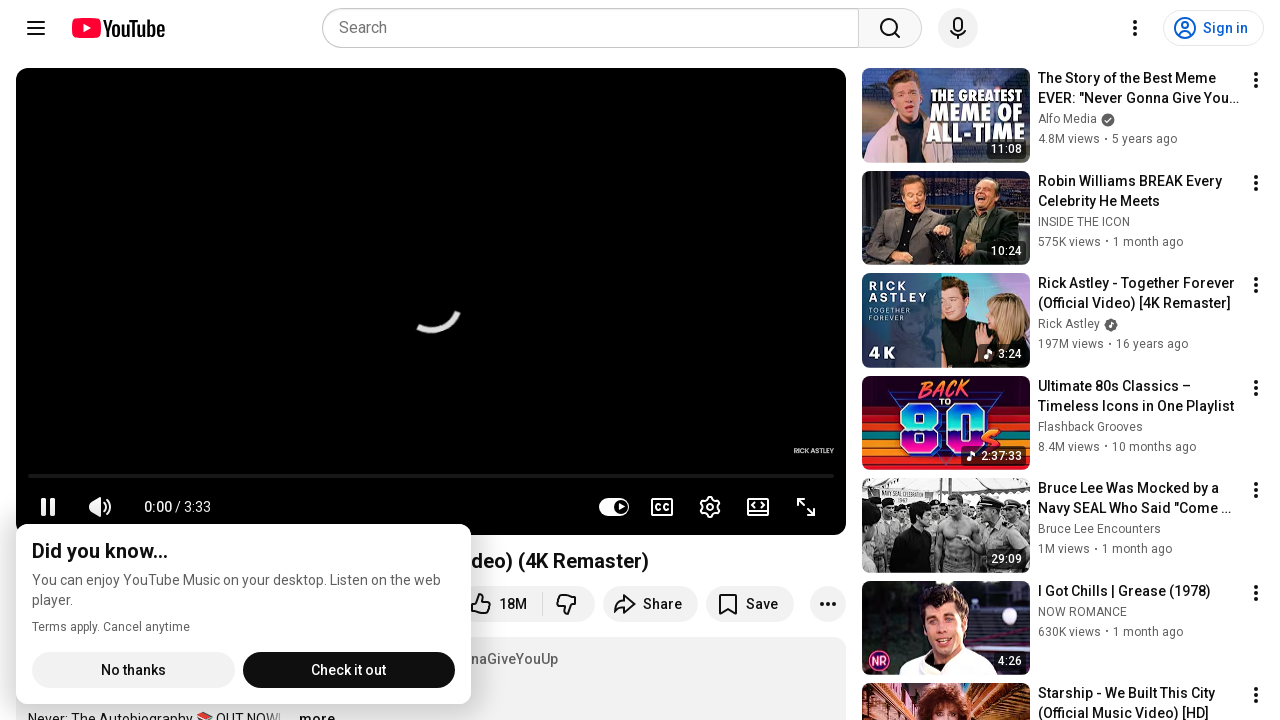

Waited for anchor elements to be present on the page
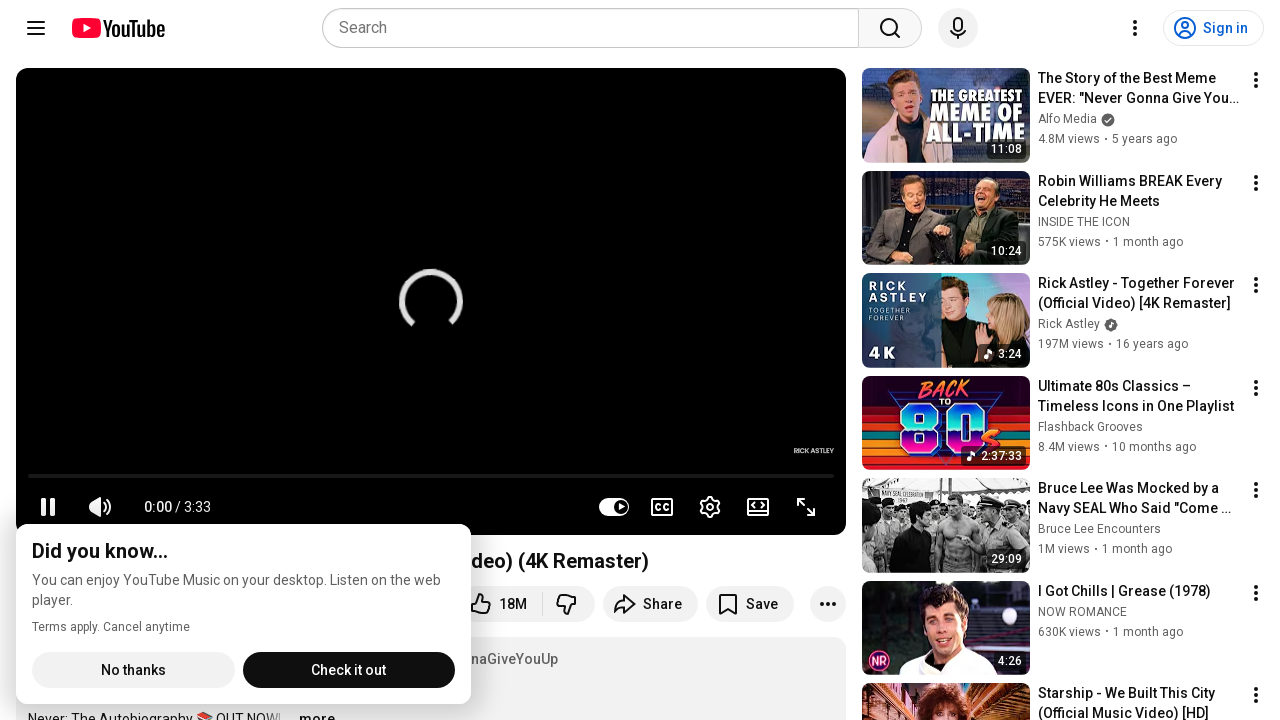

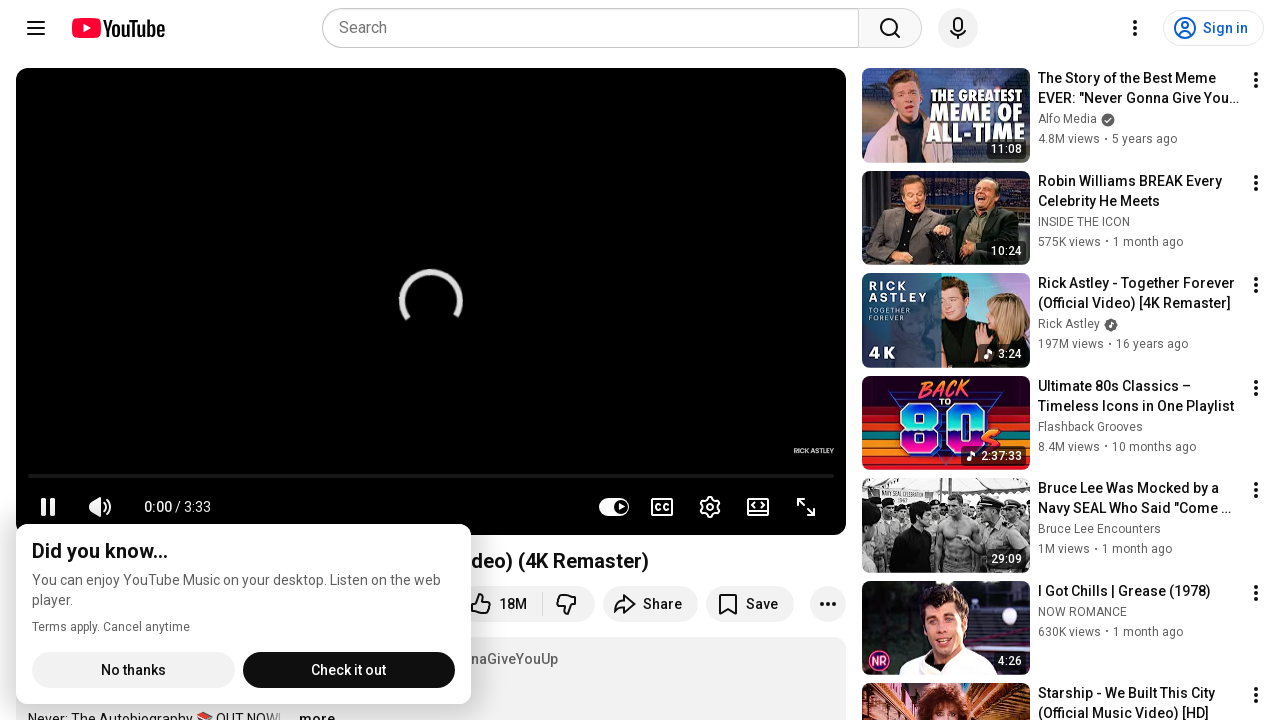